Navigates to a university societies search page, selects a specific university from a dropdown, loads all available results by clicking "Load More" repeatedly, and verifies society cards are displayed.

Starting URL: https://campus.hellorubric.com/search?type=societies

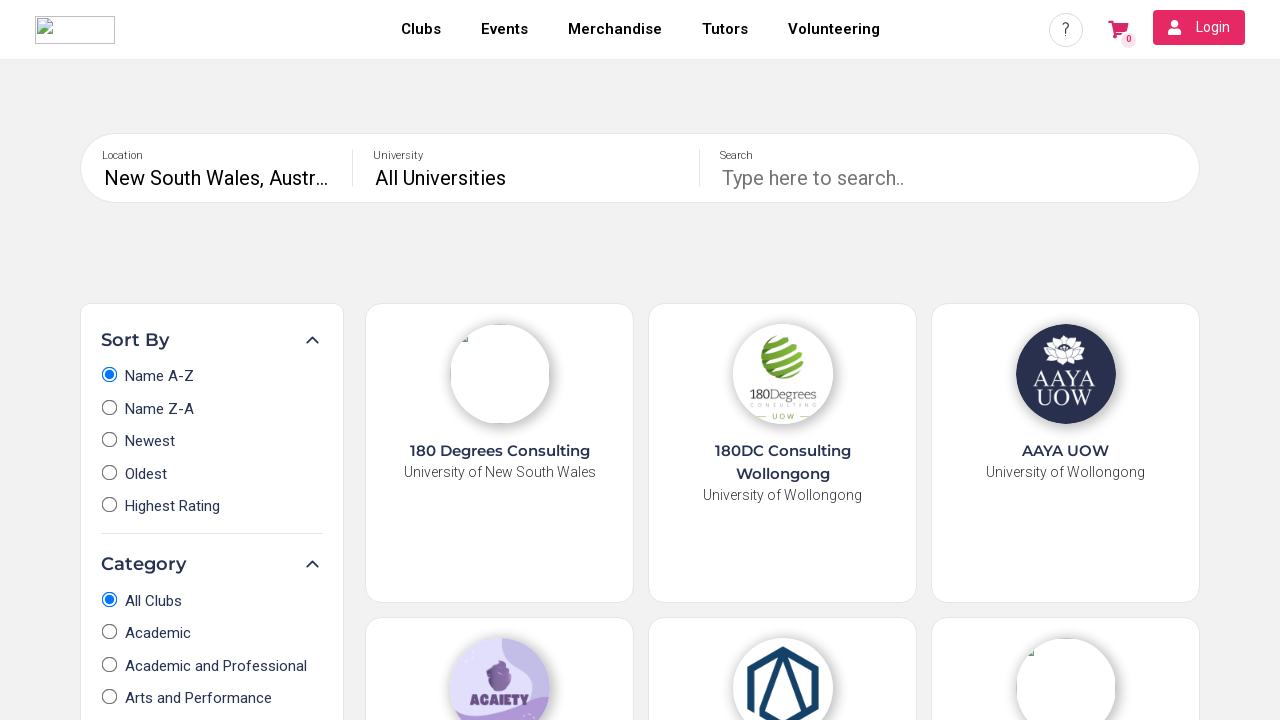

Navigated to university societies search page
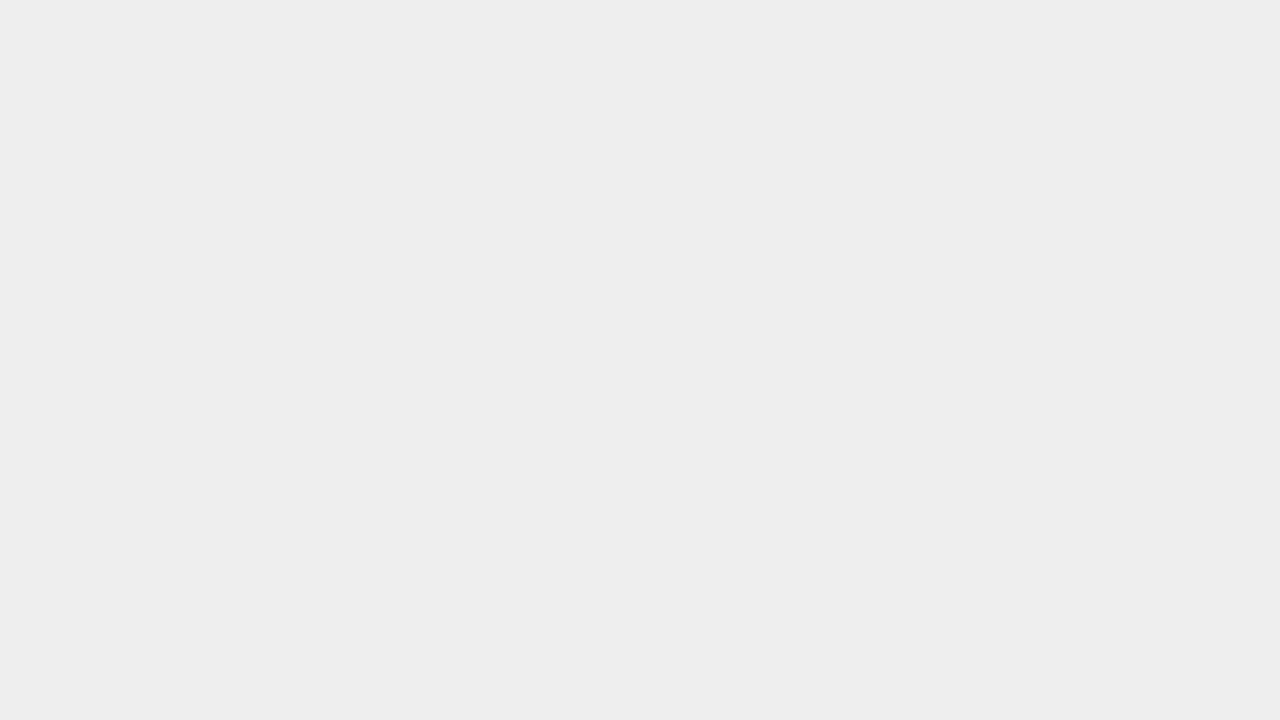

Clicked on university search dropdown at (526, 168) on .search-university
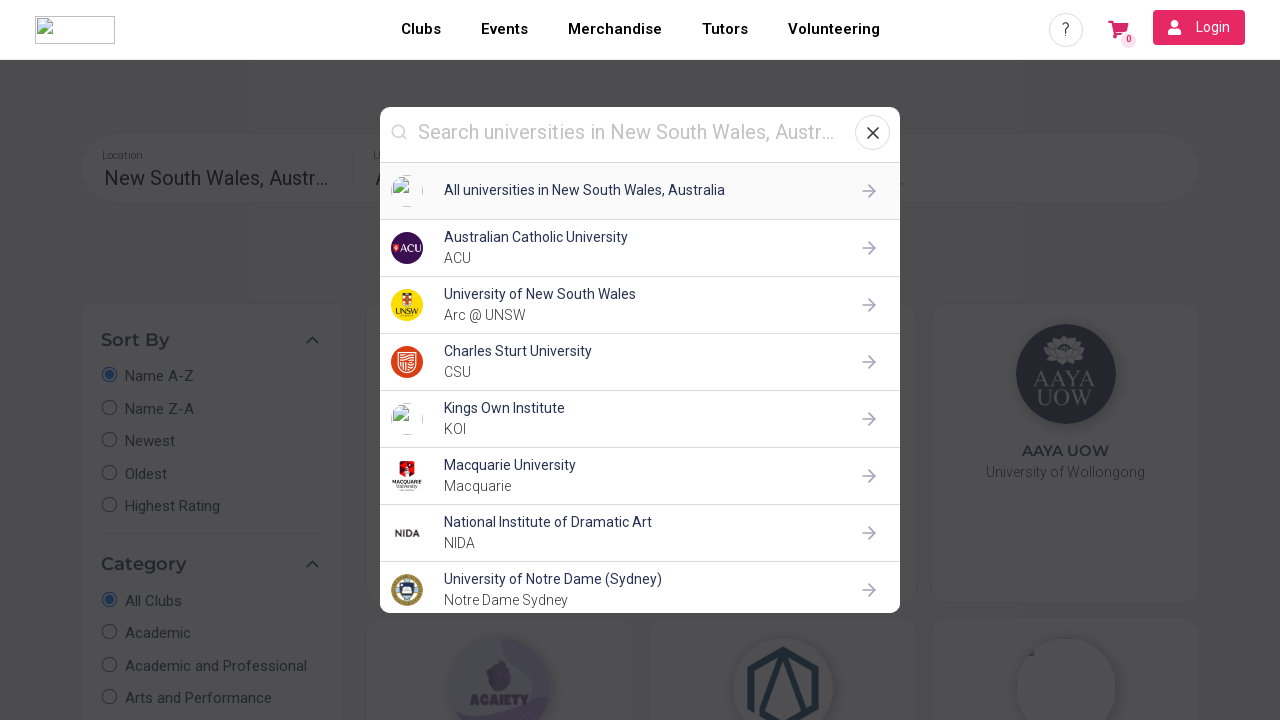

Selected university with ID 5 from dropdown at (640, 305) on tr[universityid='5']
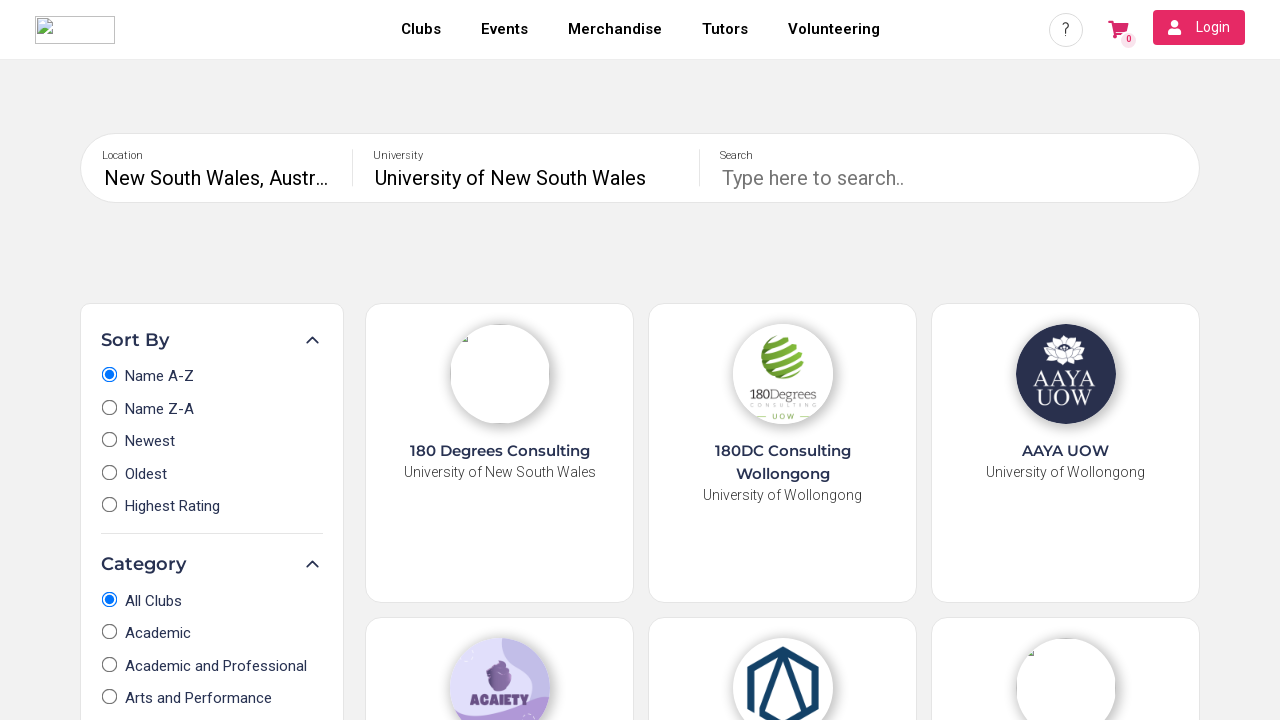

Waited for results to load (2000ms)
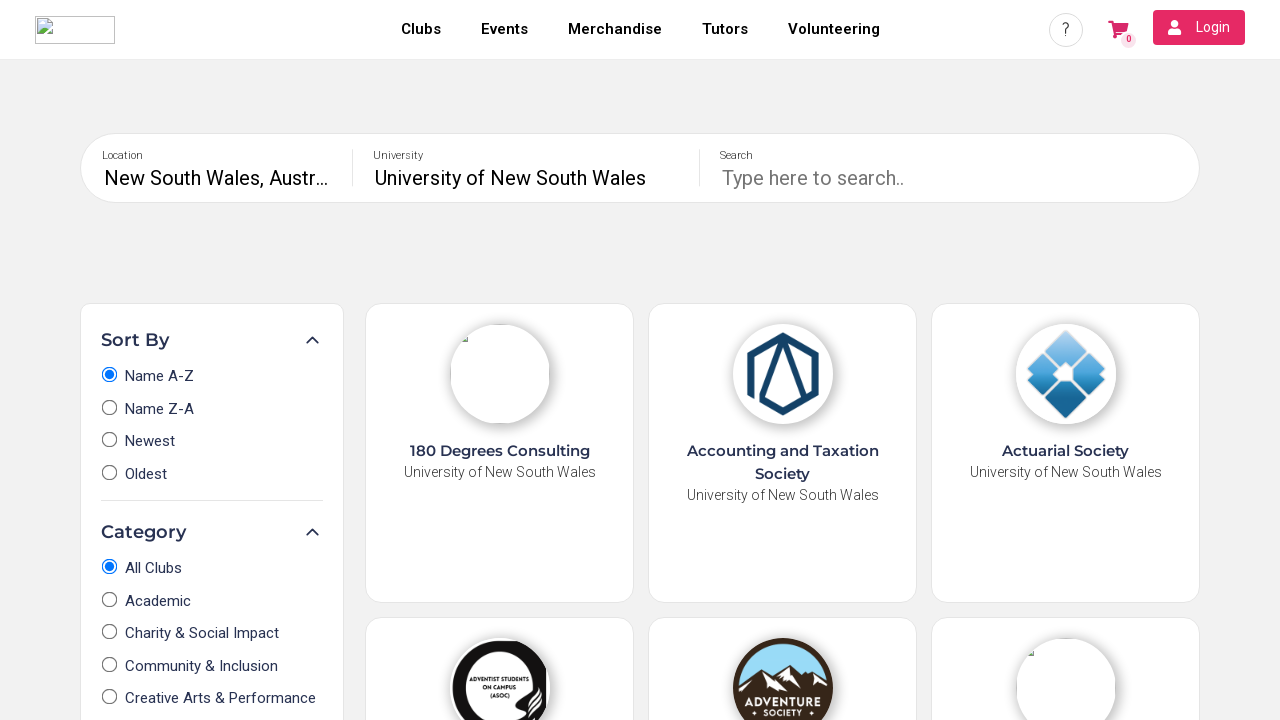

Clicked 'Load More' button to load additional society results at (783, 570) on xpath=//*[text()='Load More']
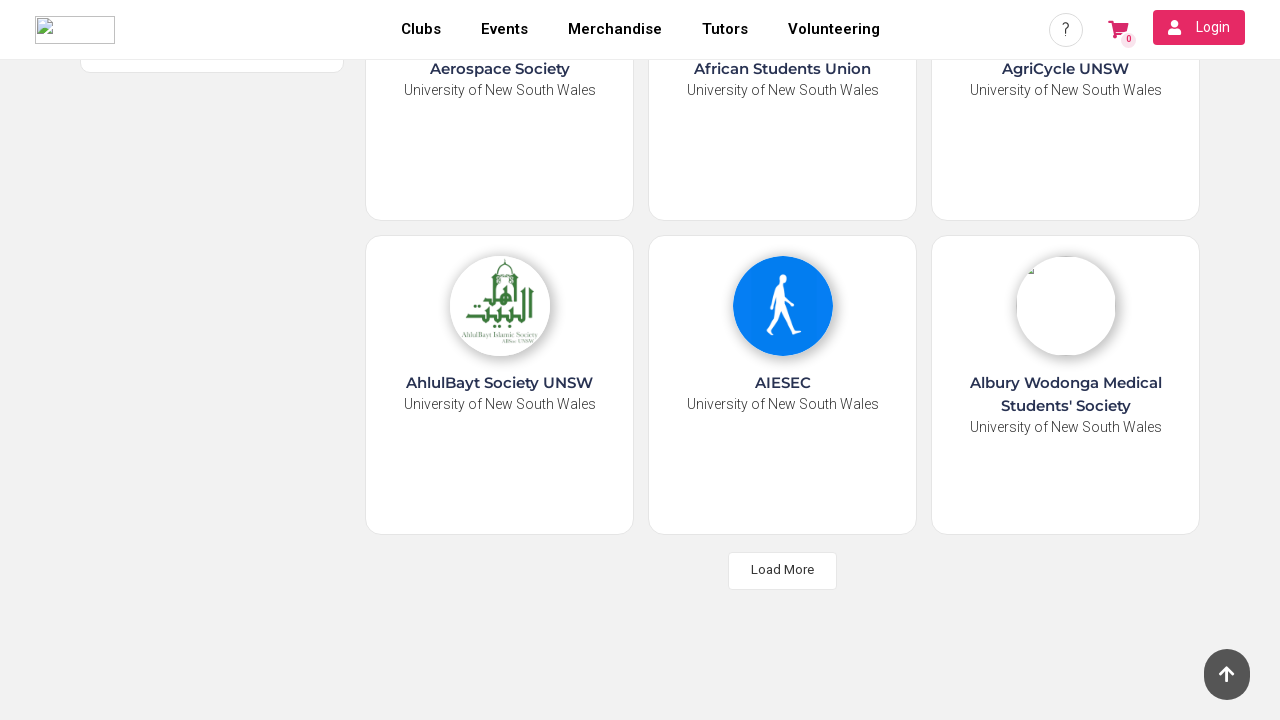

Waited for additional results to load (500ms)
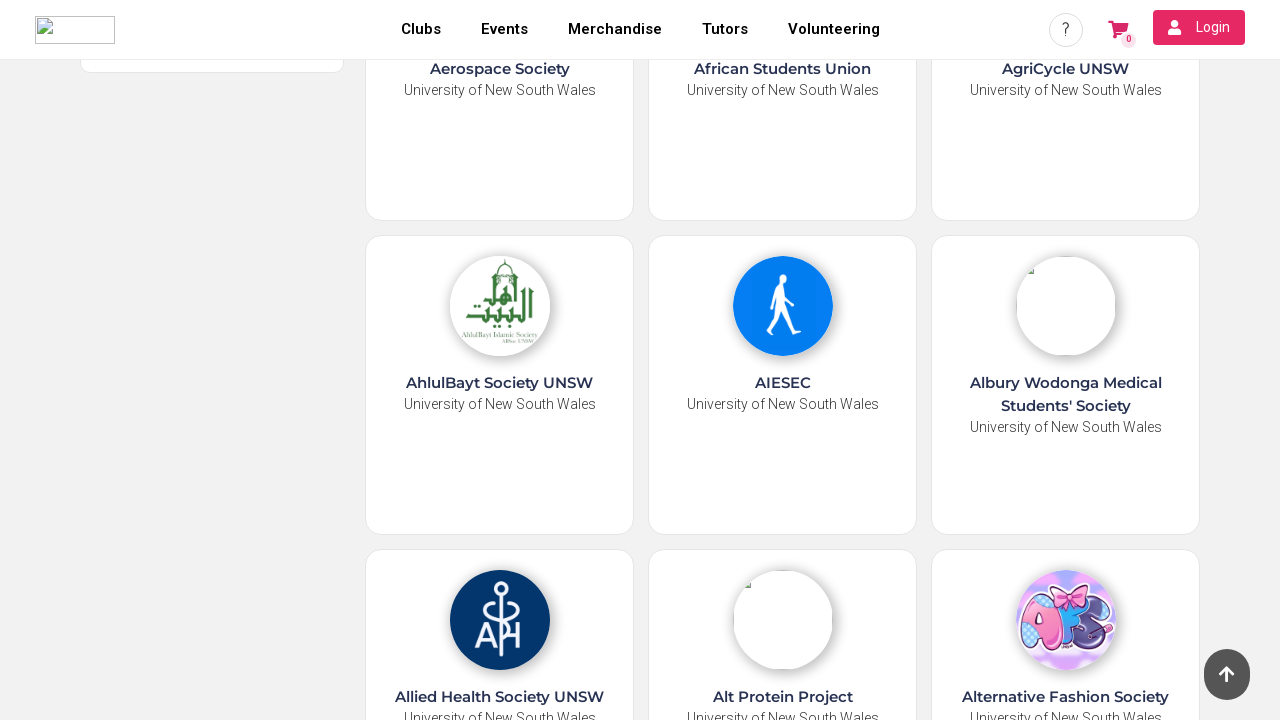

Clicked 'Load More' button to load additional society results at (783, 570) on xpath=//*[text()='Load More']
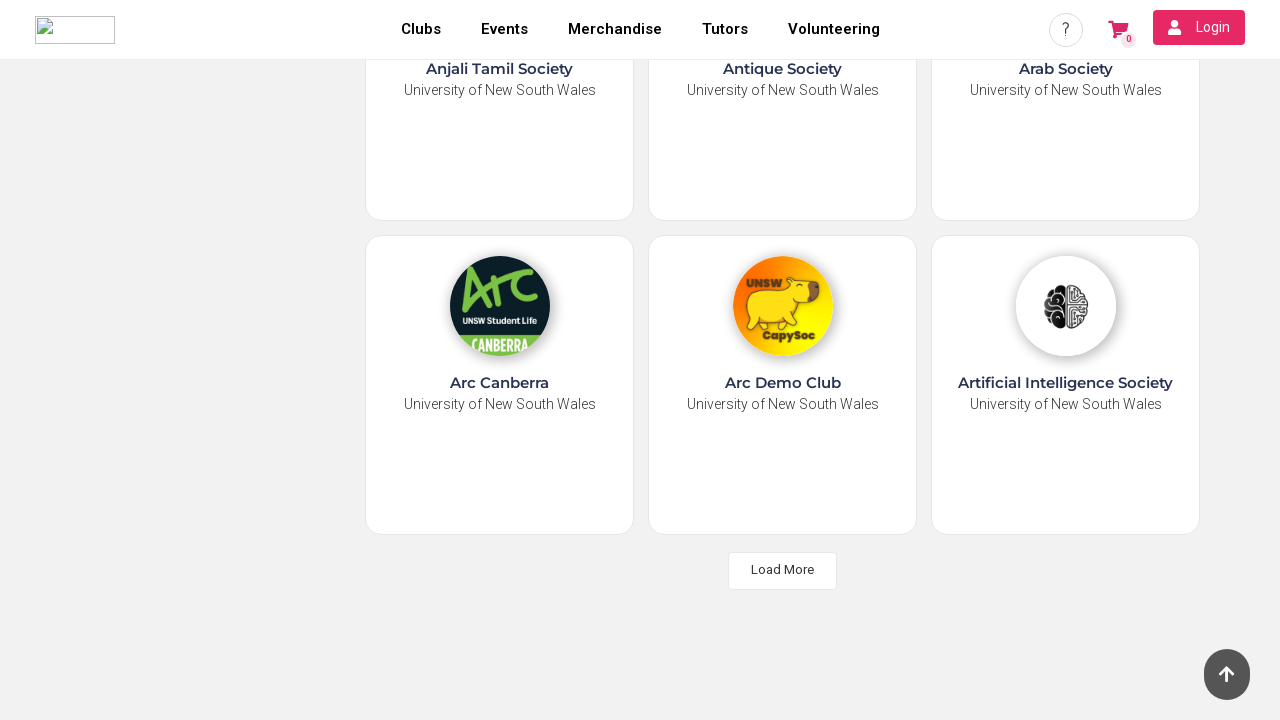

Waited for additional results to load (500ms)
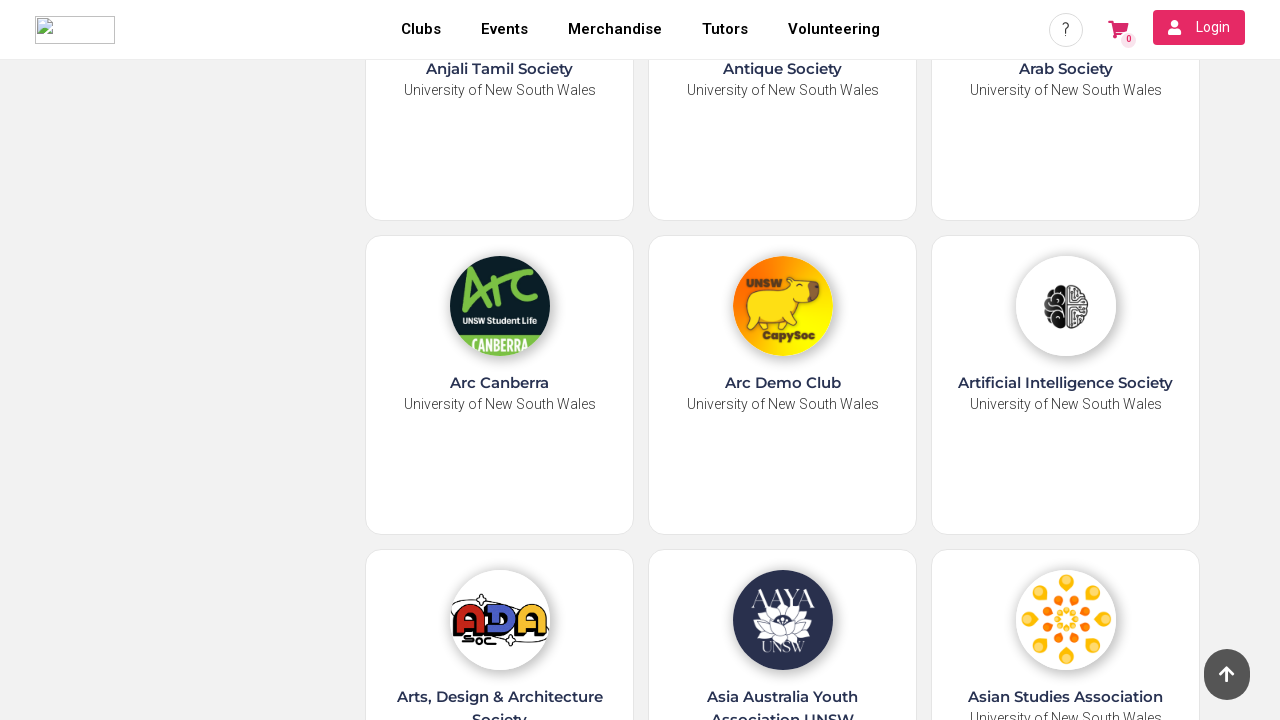

Clicked 'Load More' button to load additional society results at (783, 570) on xpath=//*[text()='Load More']
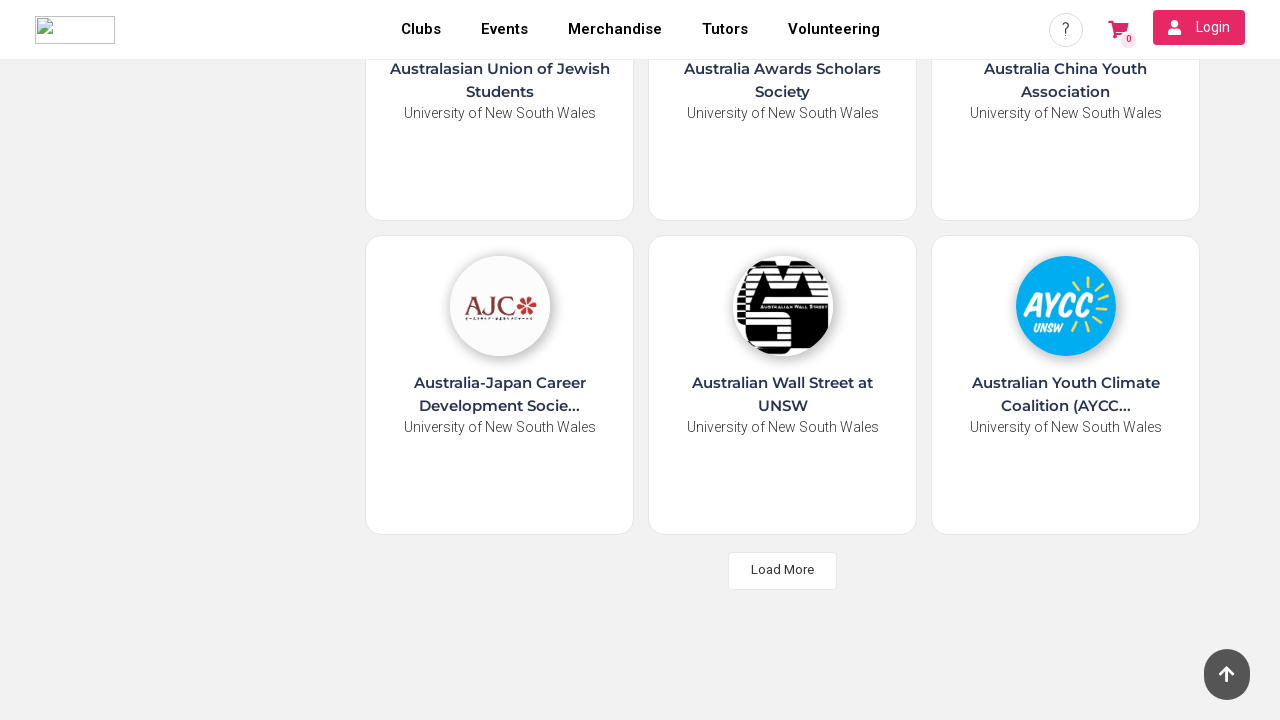

Waited for additional results to load (500ms)
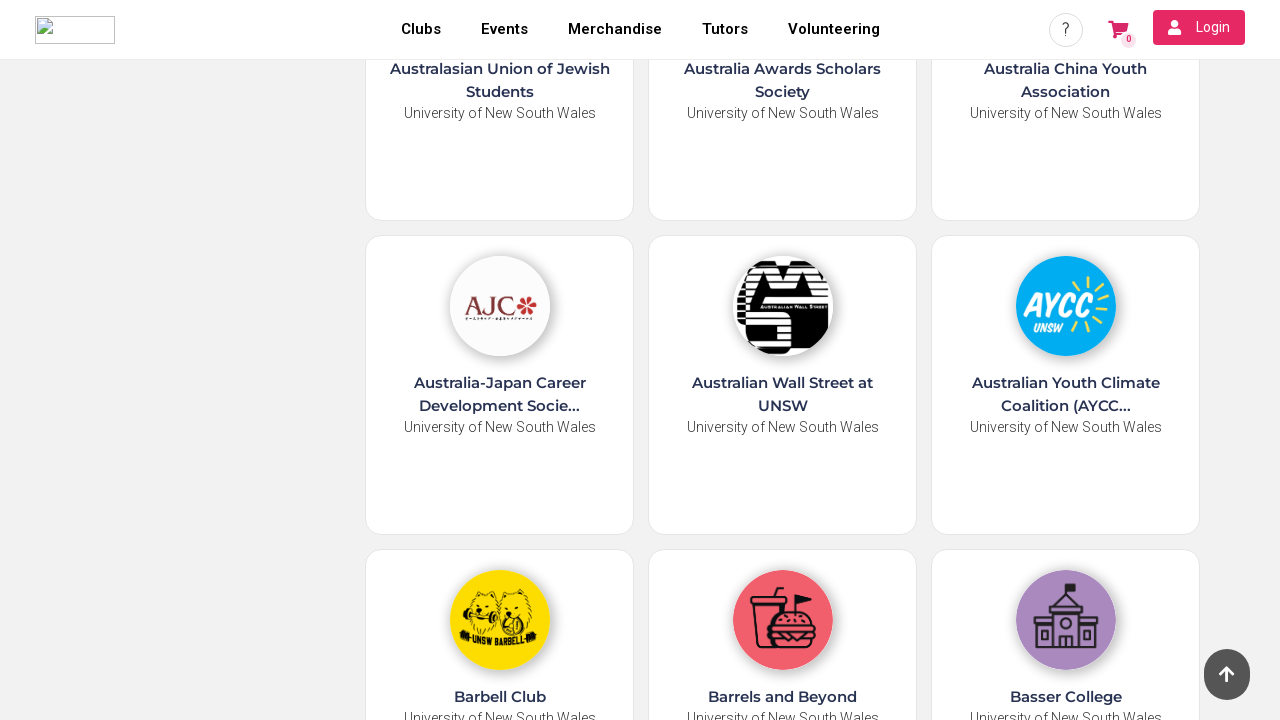

Clicked 'Load More' button to load additional society results at (783, 570) on xpath=//*[text()='Load More']
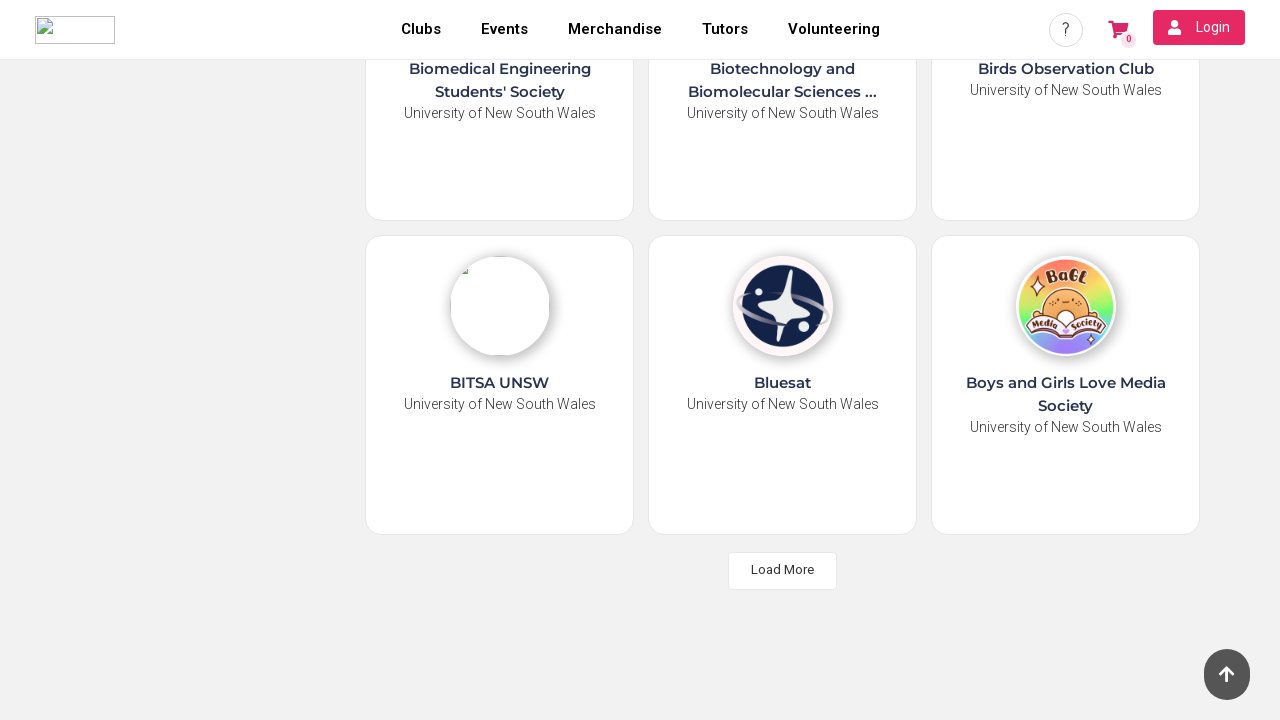

Waited for additional results to load (500ms)
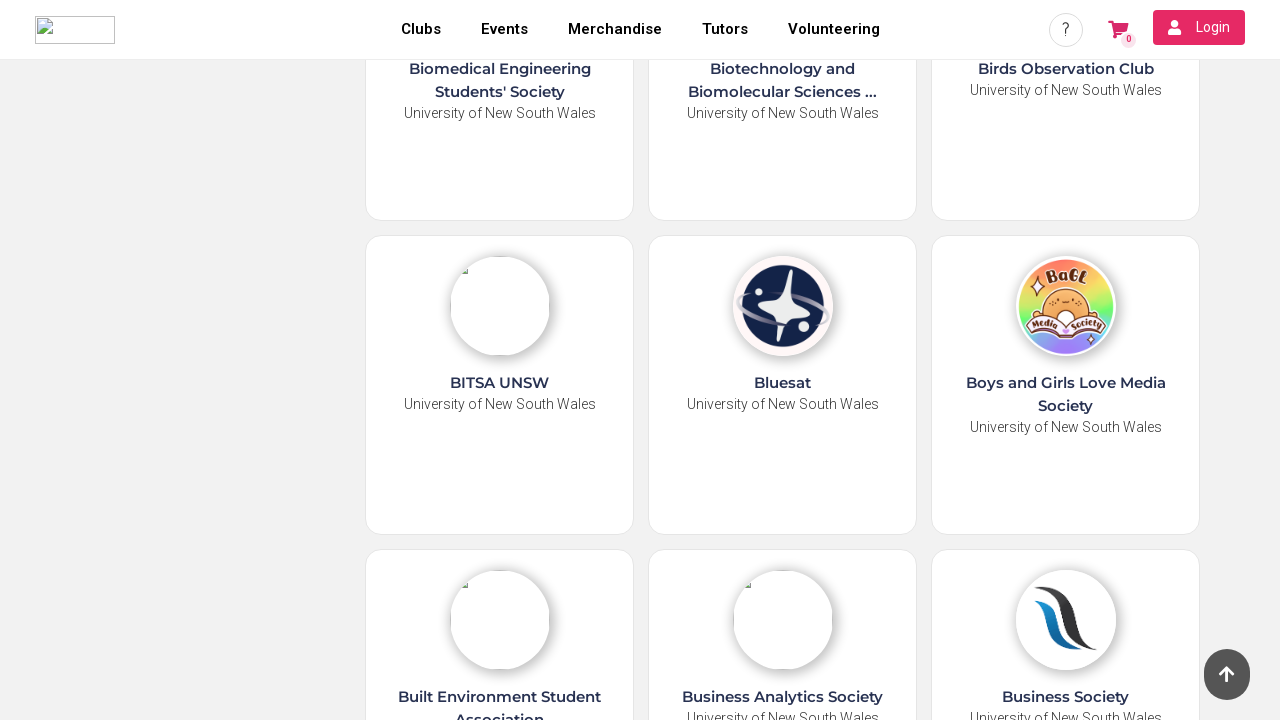

Clicked 'Load More' button to load additional society results at (783, 570) on xpath=//*[text()='Load More']
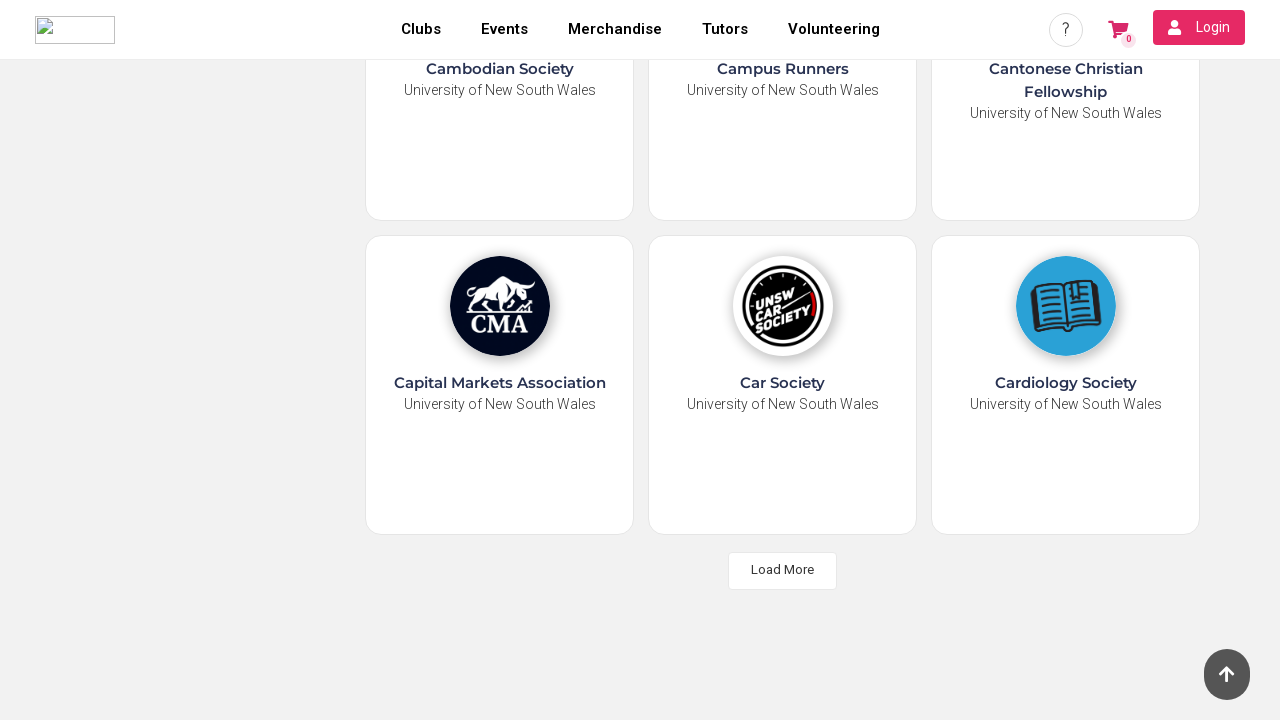

Waited for additional results to load (500ms)
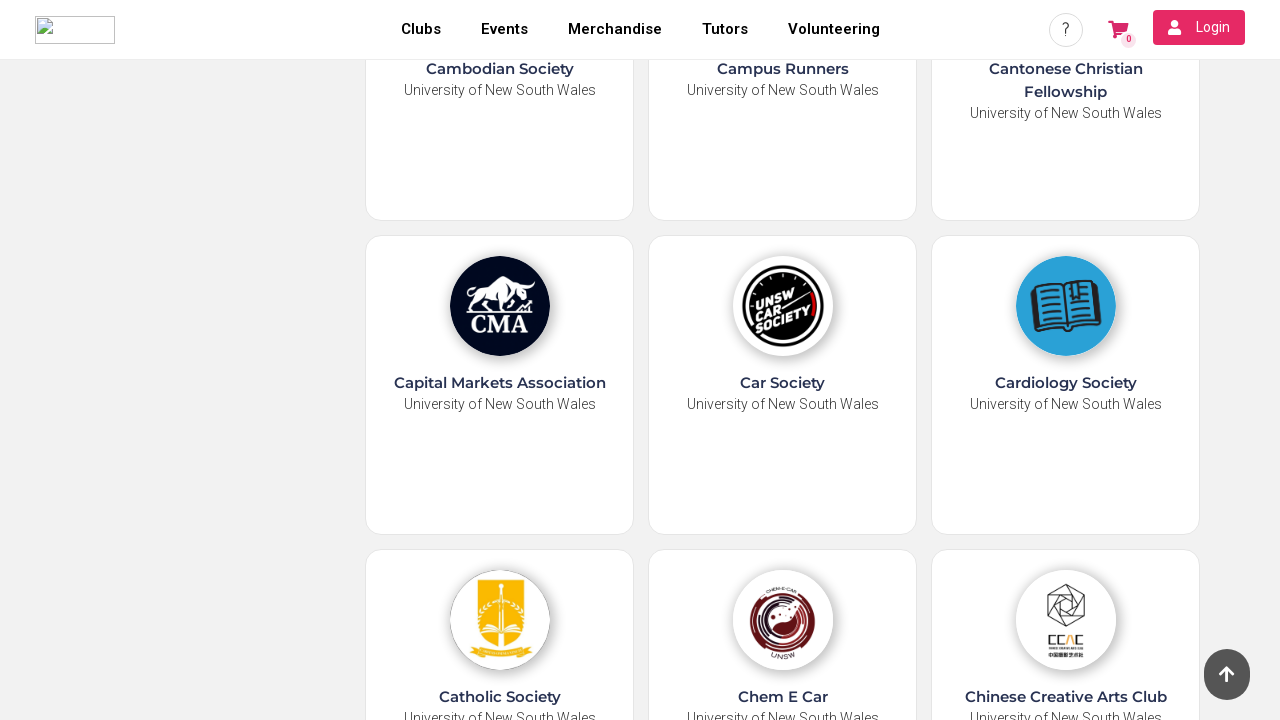

Clicked 'Load More' button to load additional society results at (783, 570) on xpath=//*[text()='Load More']
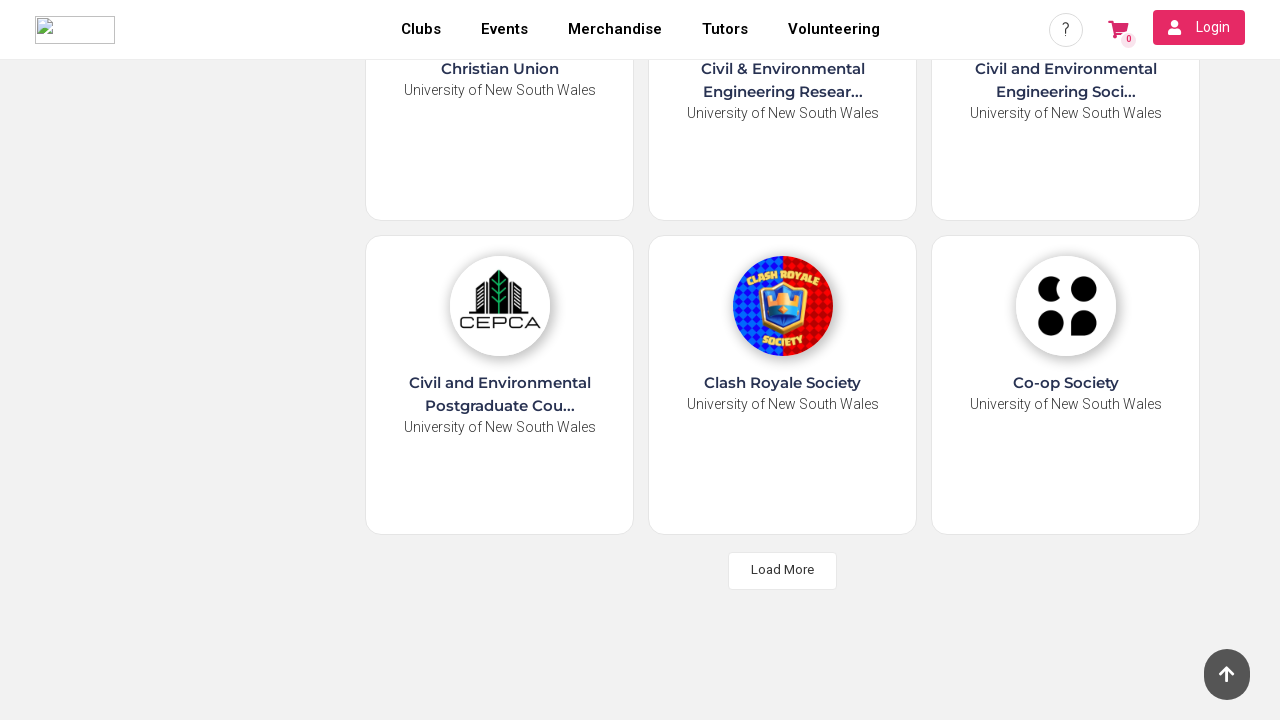

Waited for additional results to load (500ms)
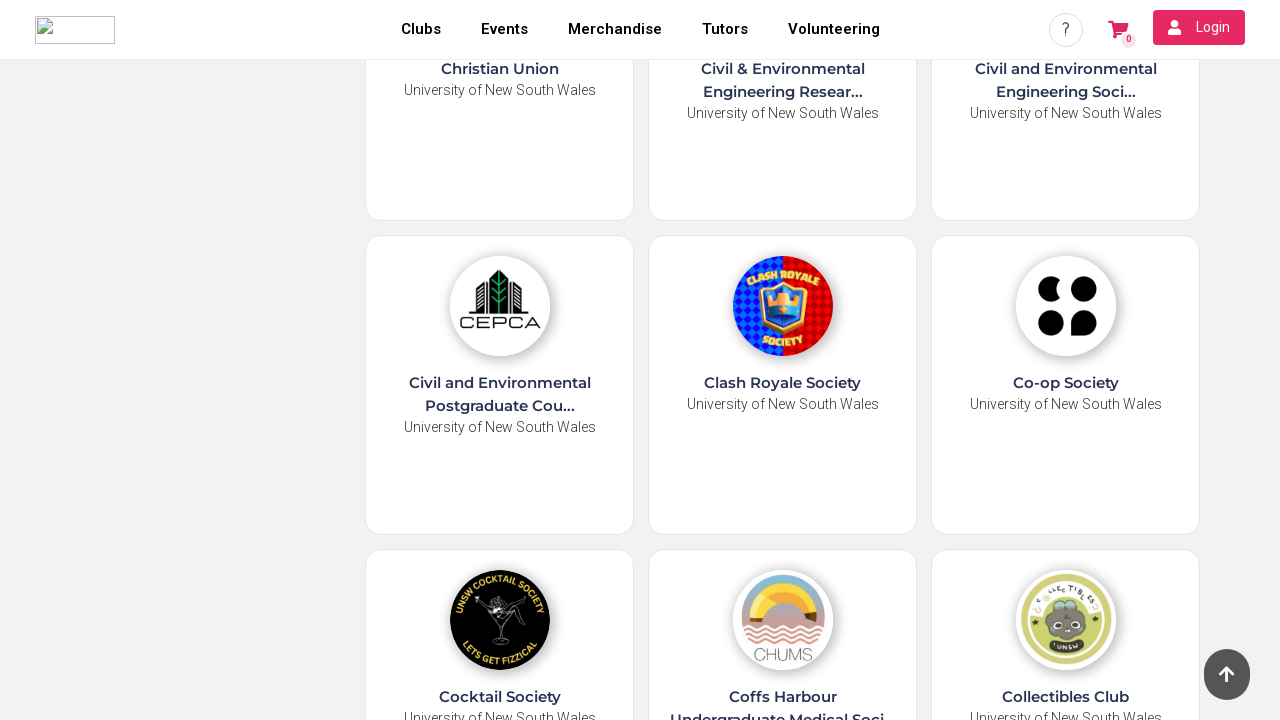

Clicked 'Load More' button to load additional society results at (783, 570) on xpath=//*[text()='Load More']
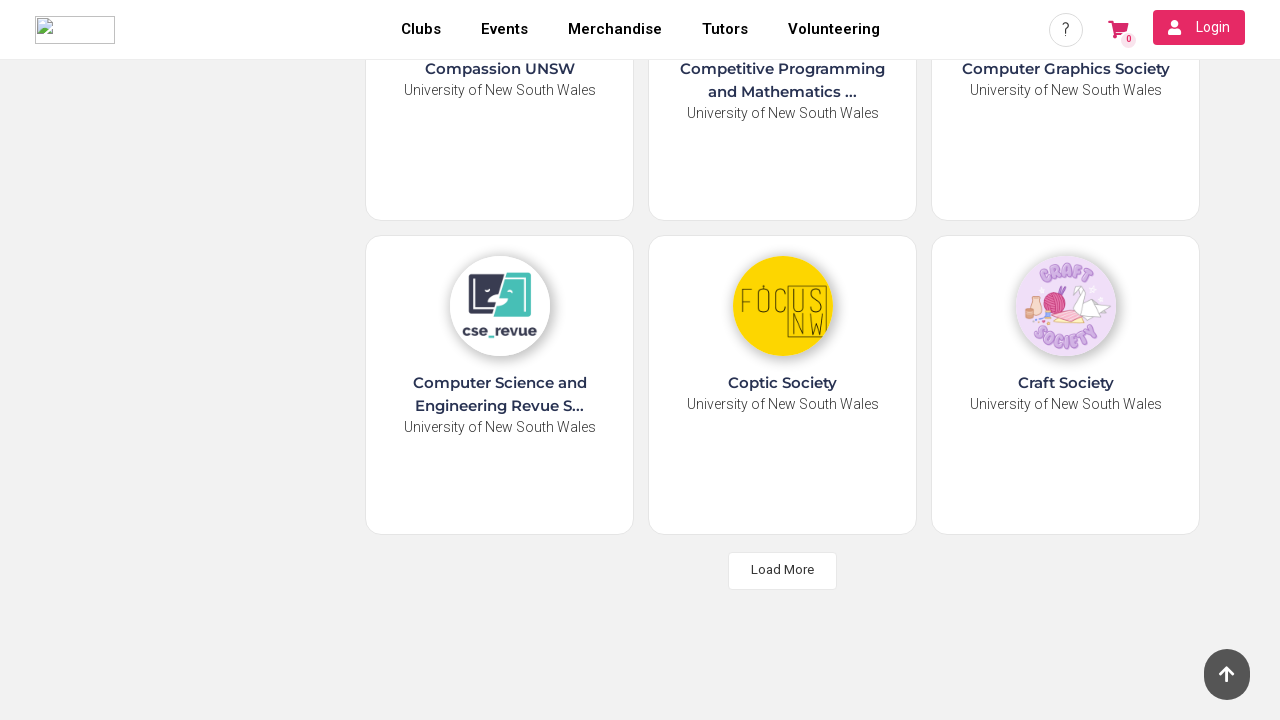

Waited for additional results to load (500ms)
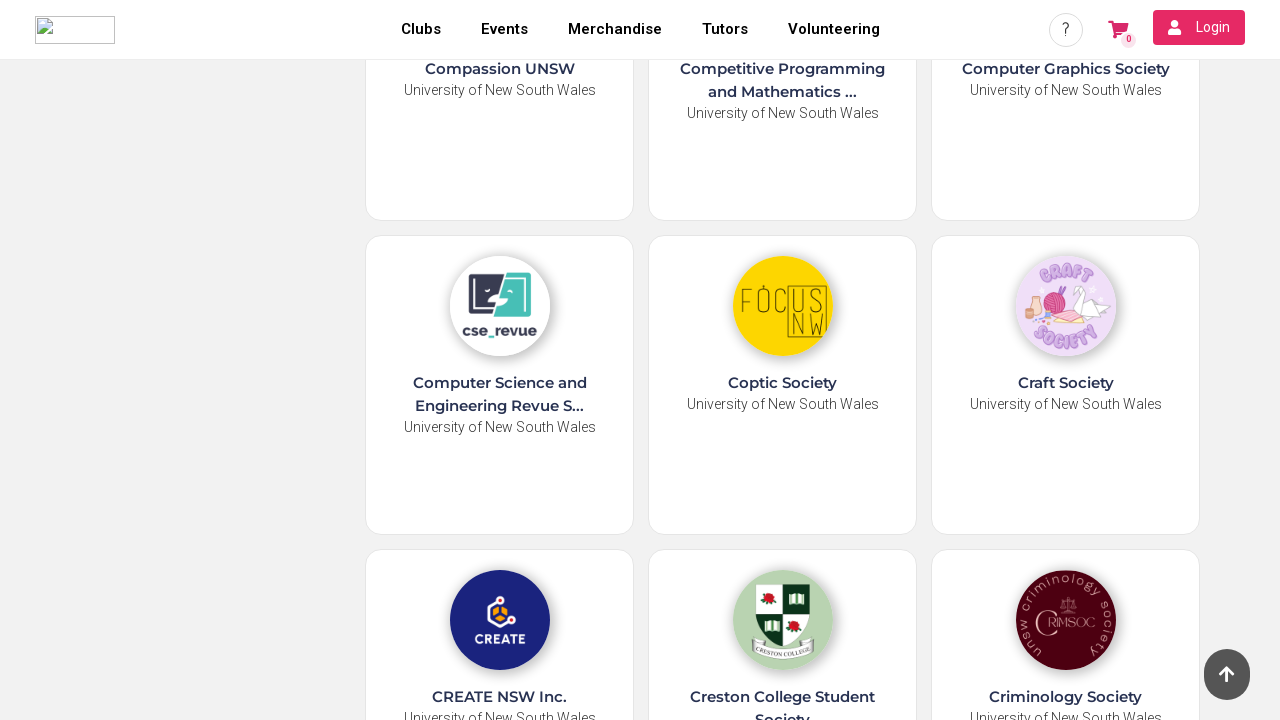

Clicked 'Load More' button to load additional society results at (783, 570) on xpath=//*[text()='Load More']
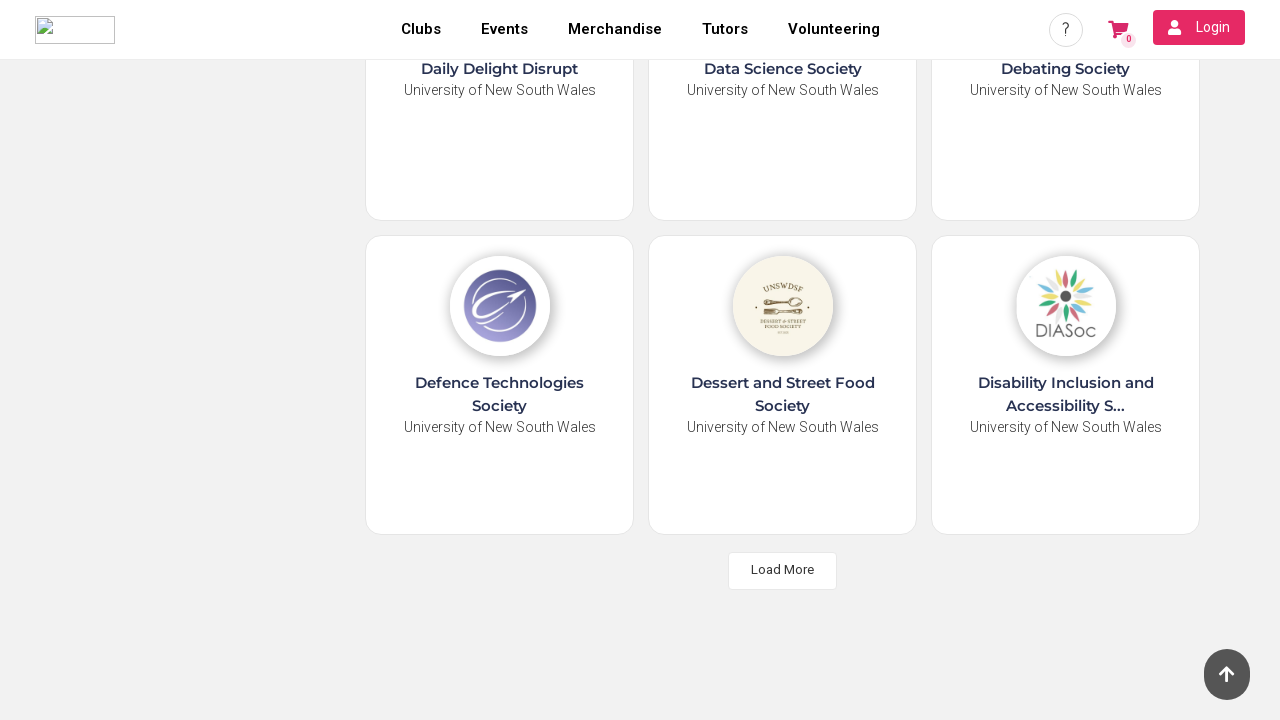

Waited for additional results to load (500ms)
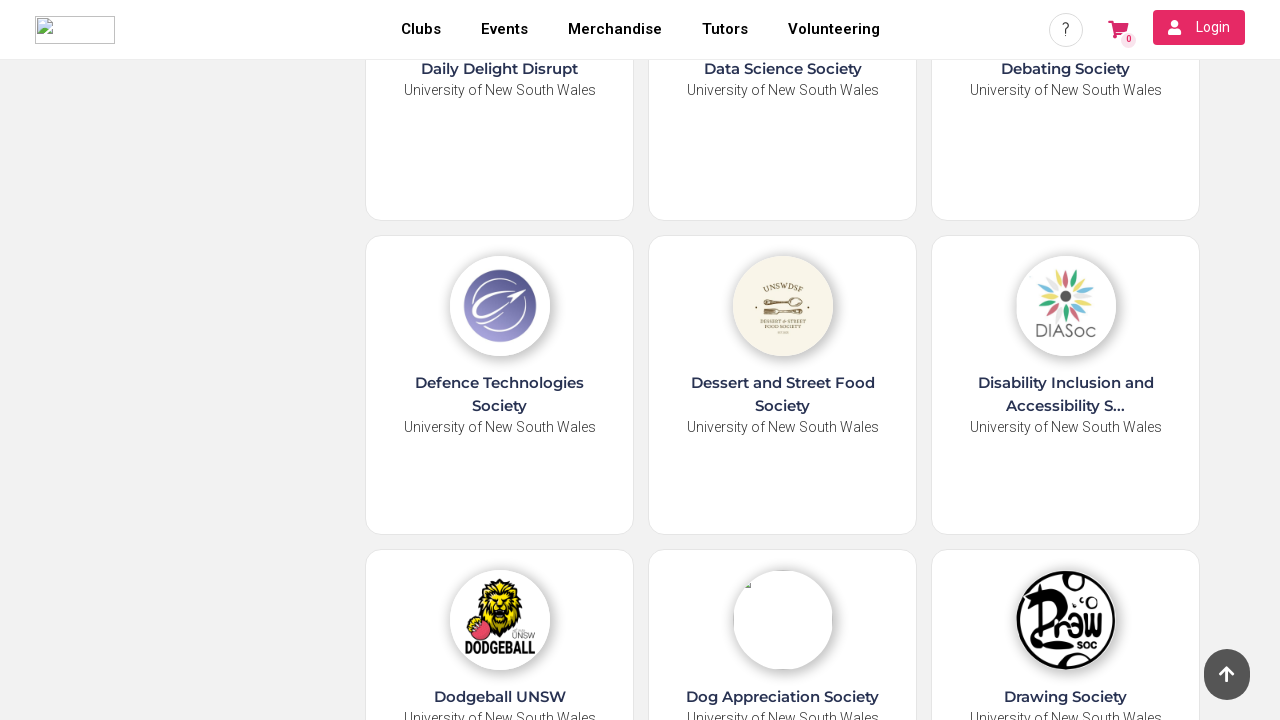

Clicked 'Load More' button to load additional society results at (783, 570) on xpath=//*[text()='Load More']
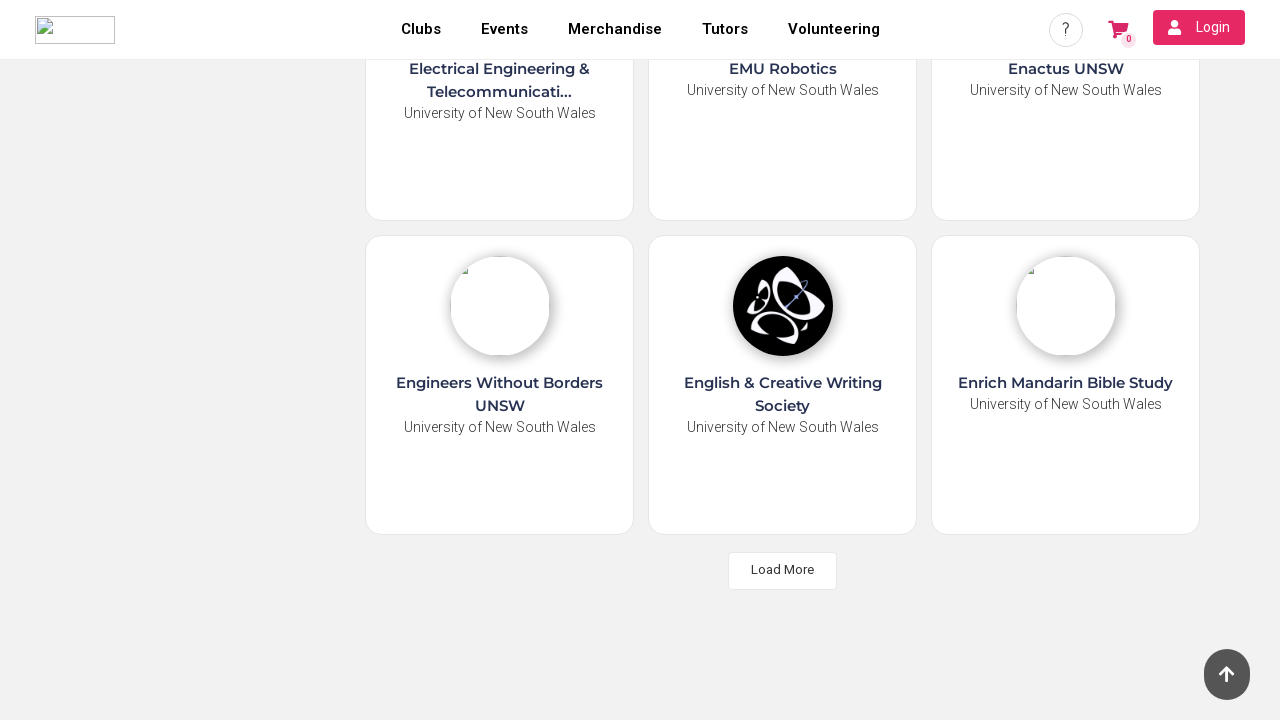

Waited for additional results to load (500ms)
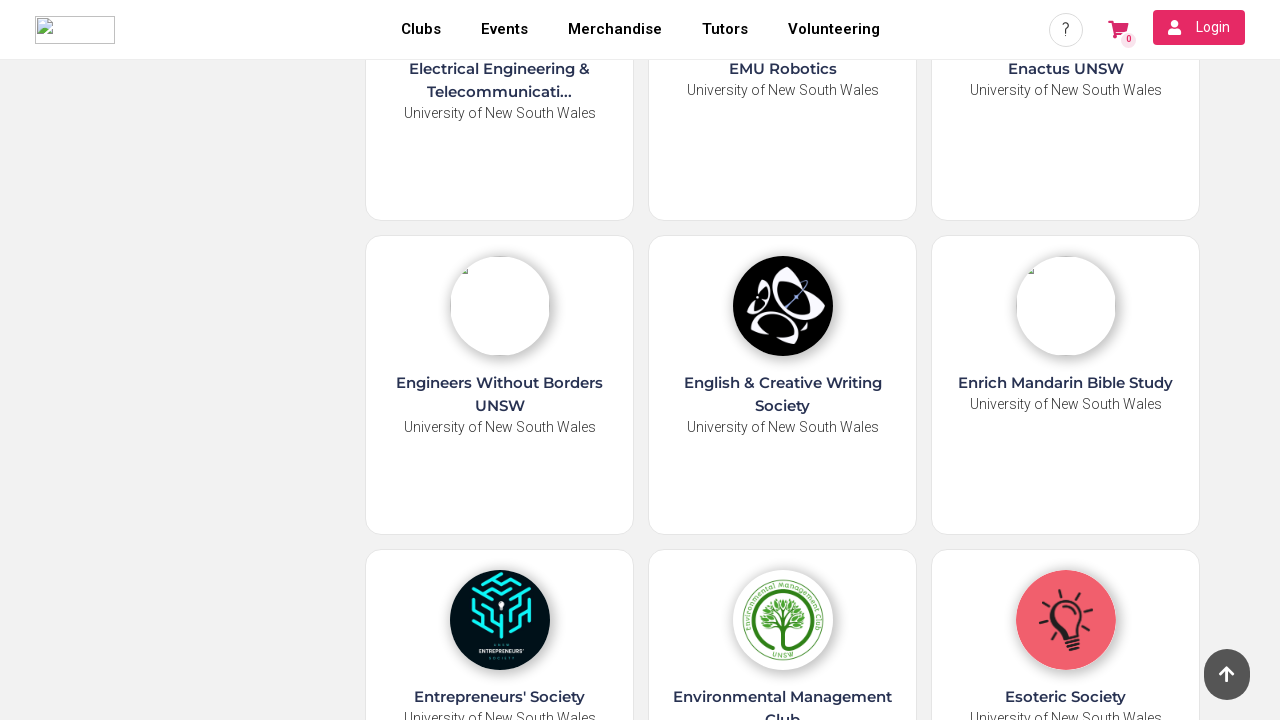

Clicked 'Load More' button to load additional society results at (783, 570) on xpath=//*[text()='Load More']
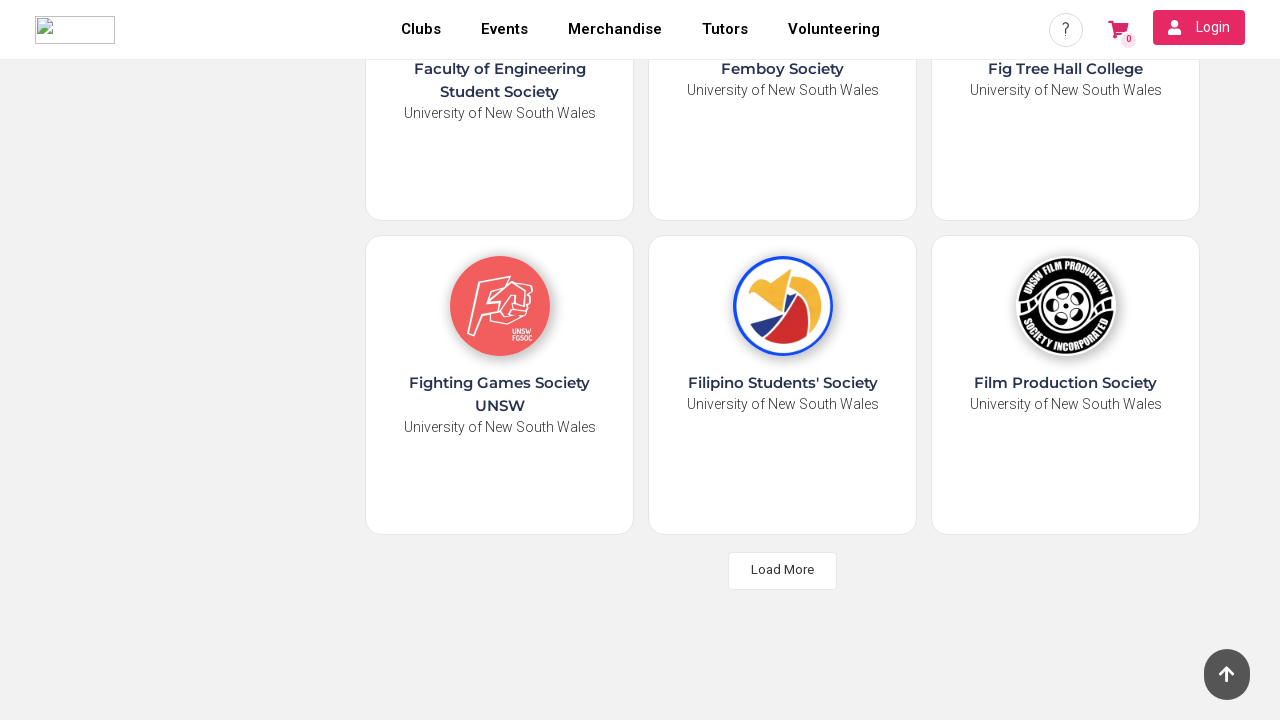

Waited for additional results to load (500ms)
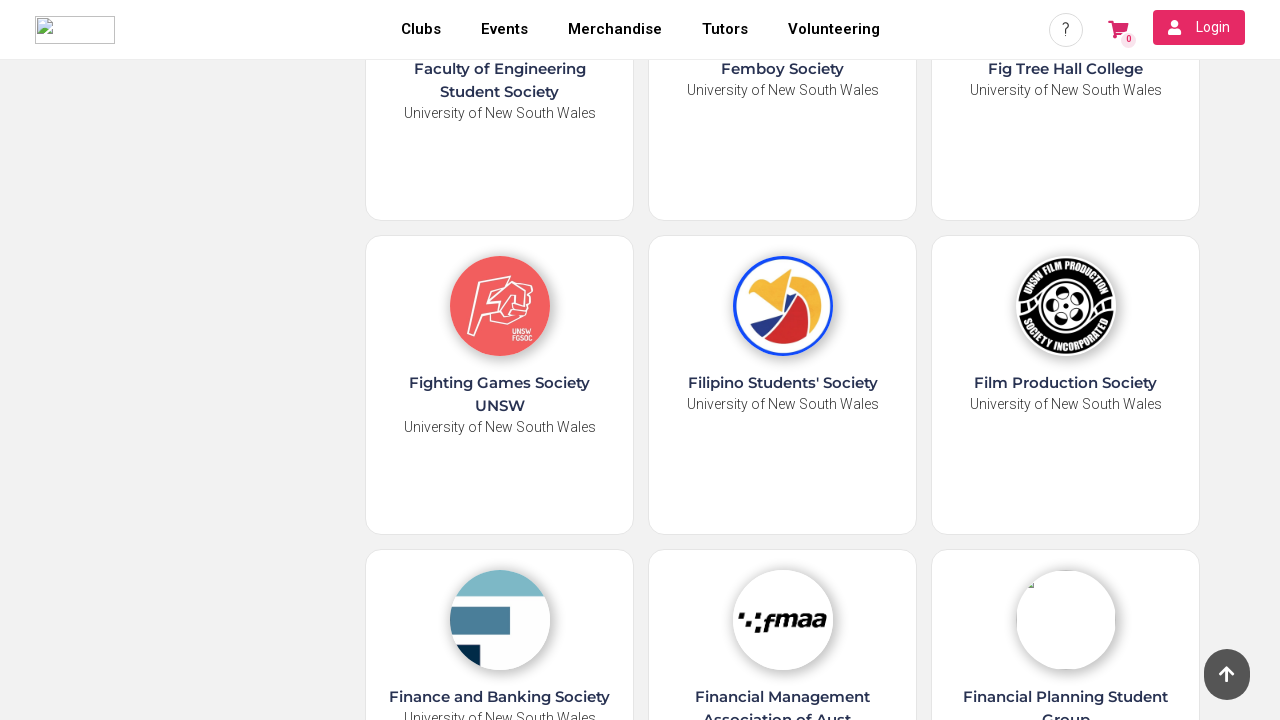

Clicked 'Load More' button to load additional society results at (783, 570) on xpath=//*[text()='Load More']
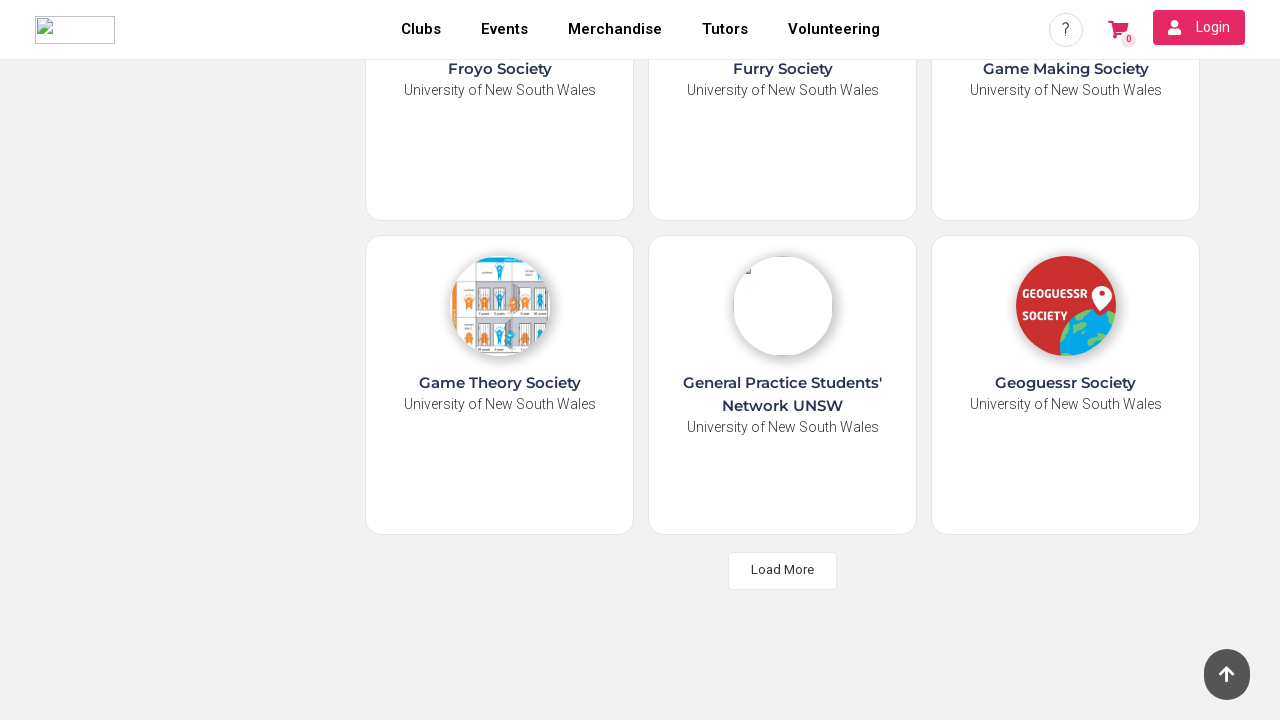

Waited for additional results to load (500ms)
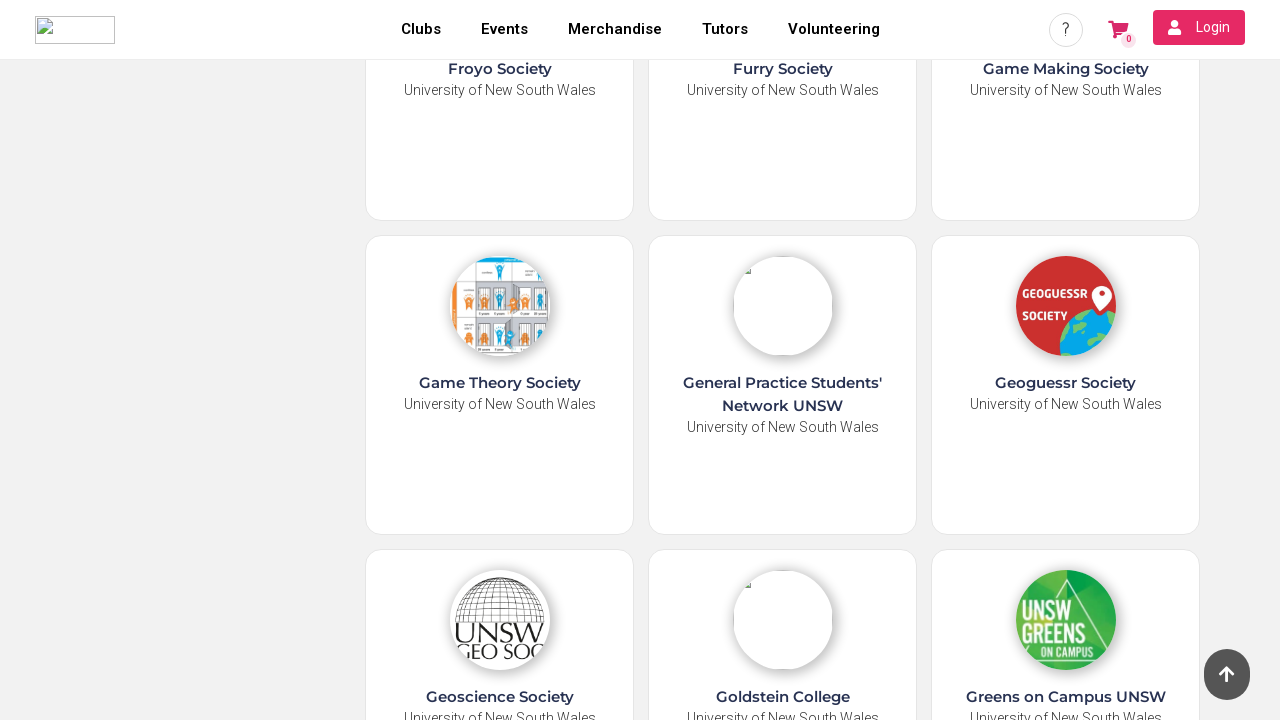

Clicked 'Load More' button to load additional society results at (783, 570) on xpath=//*[text()='Load More']
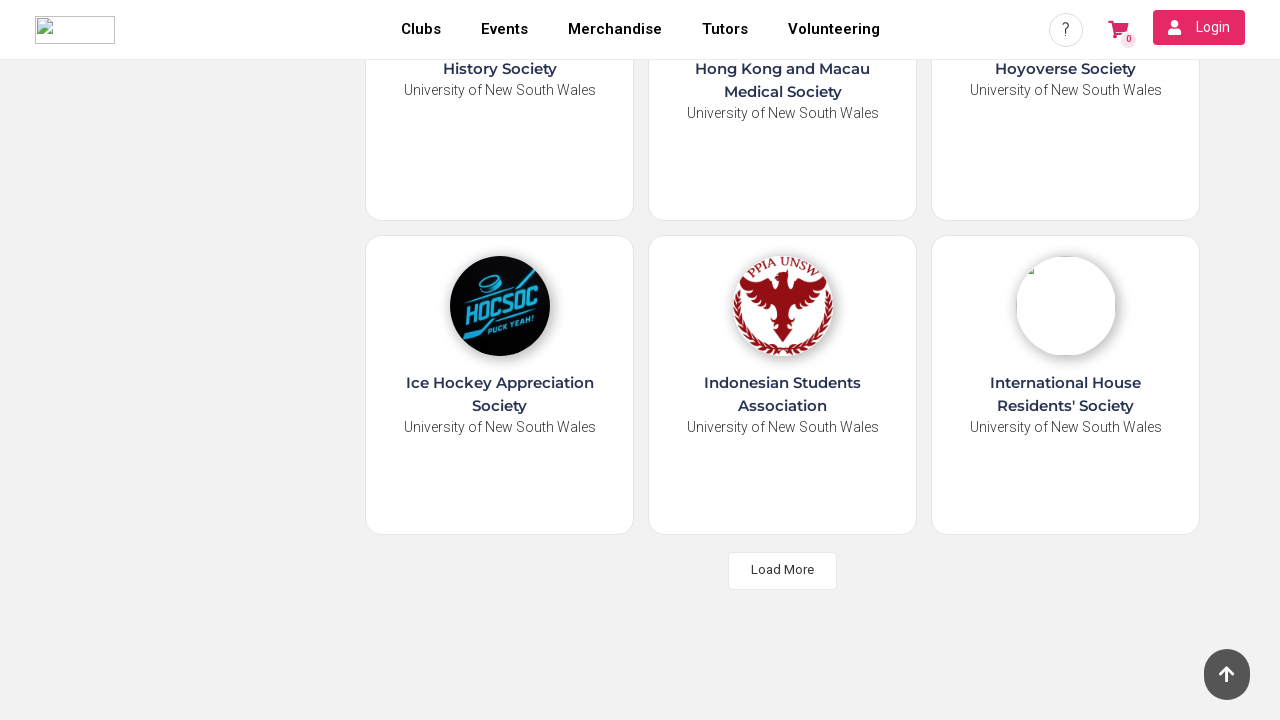

Waited for additional results to load (500ms)
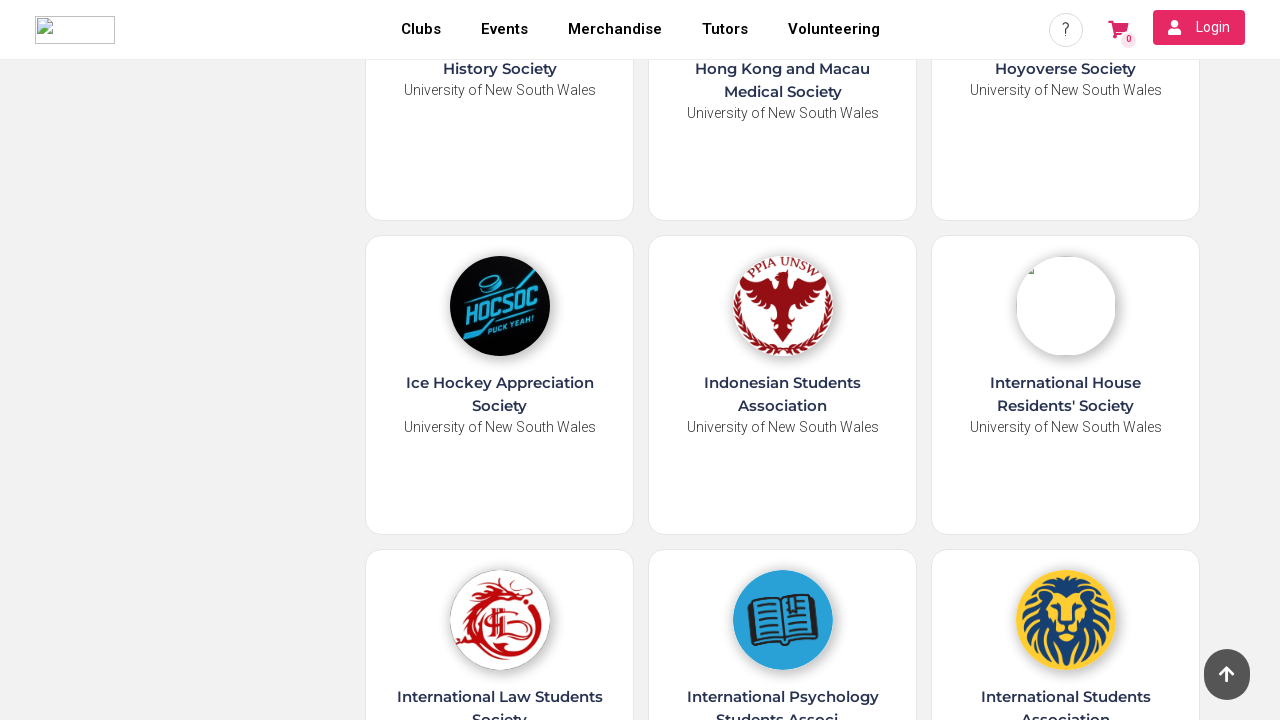

Clicked 'Load More' button to load additional society results at (783, 570) on xpath=//*[text()='Load More']
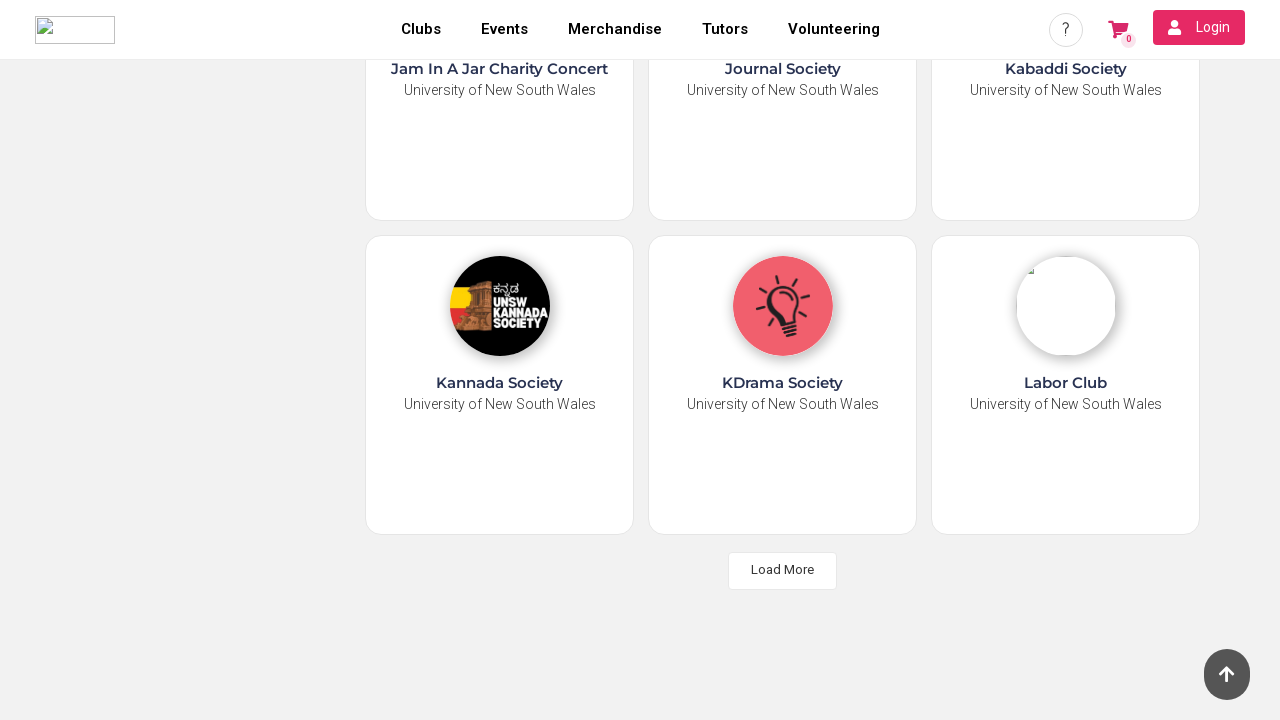

Waited for additional results to load (500ms)
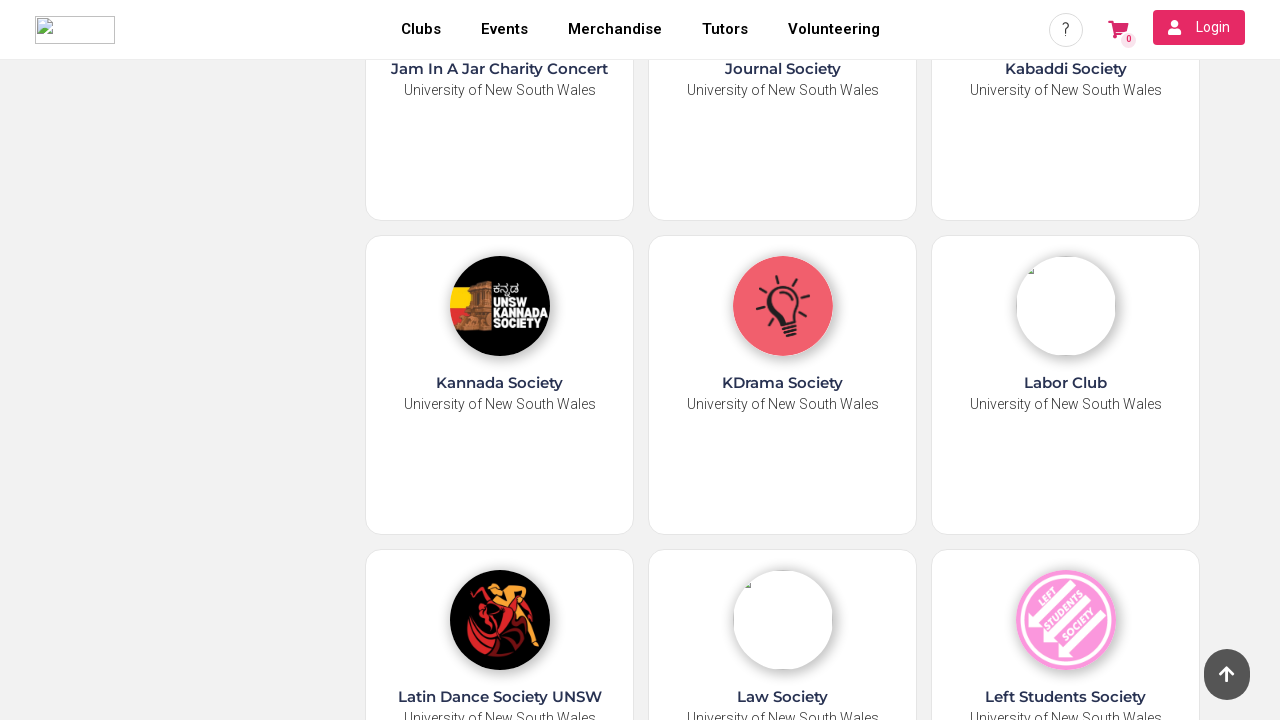

Clicked 'Load More' button to load additional society results at (783, 570) on xpath=//*[text()='Load More']
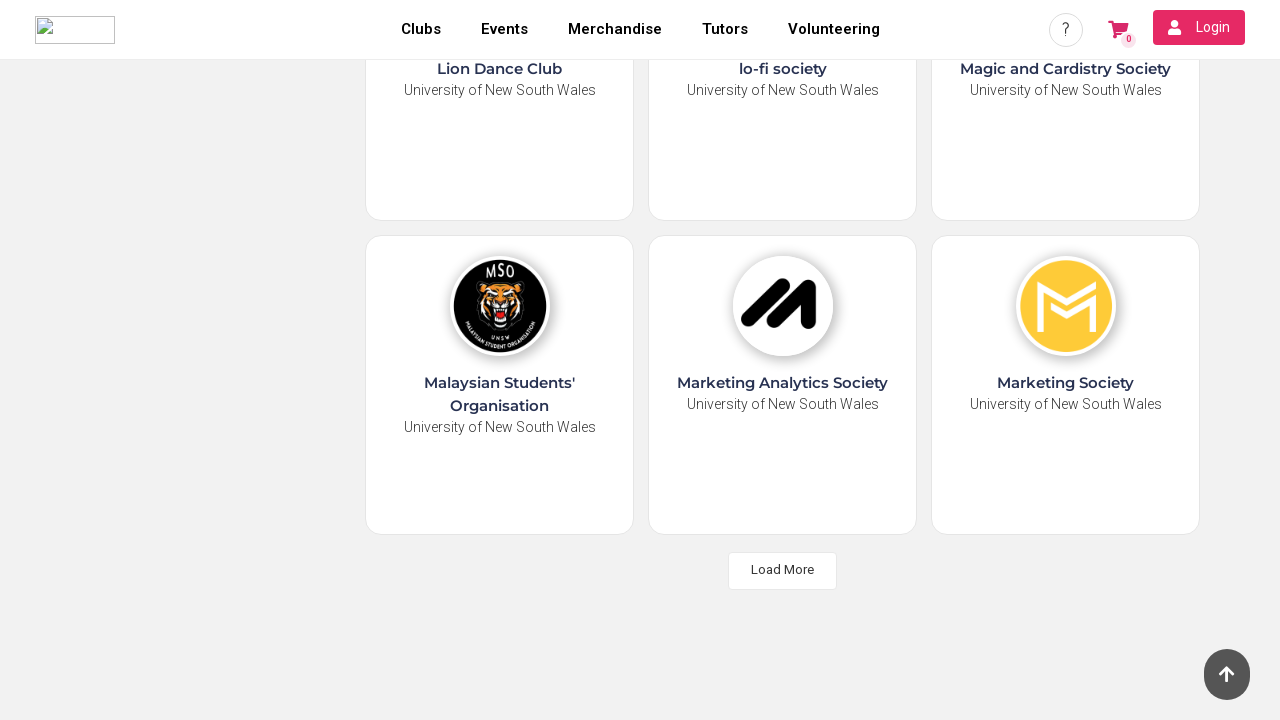

Waited for additional results to load (500ms)
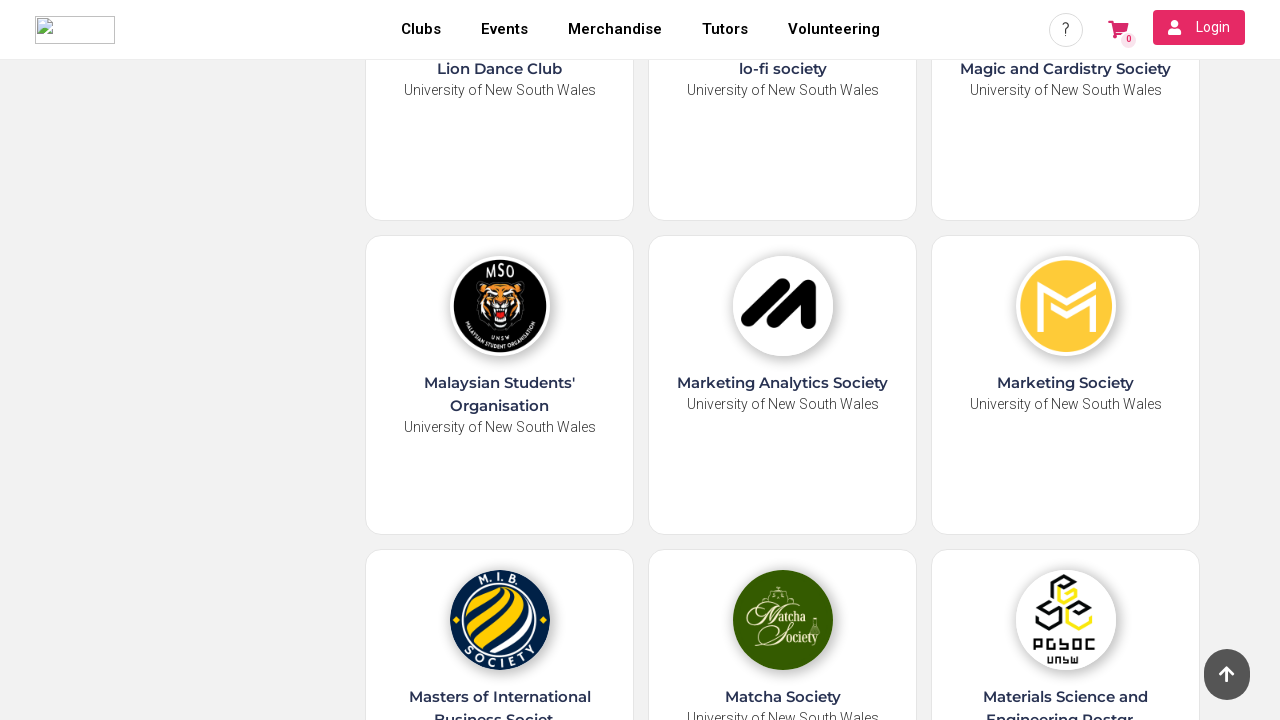

Clicked 'Load More' button to load additional society results at (783, 570) on xpath=//*[text()='Load More']
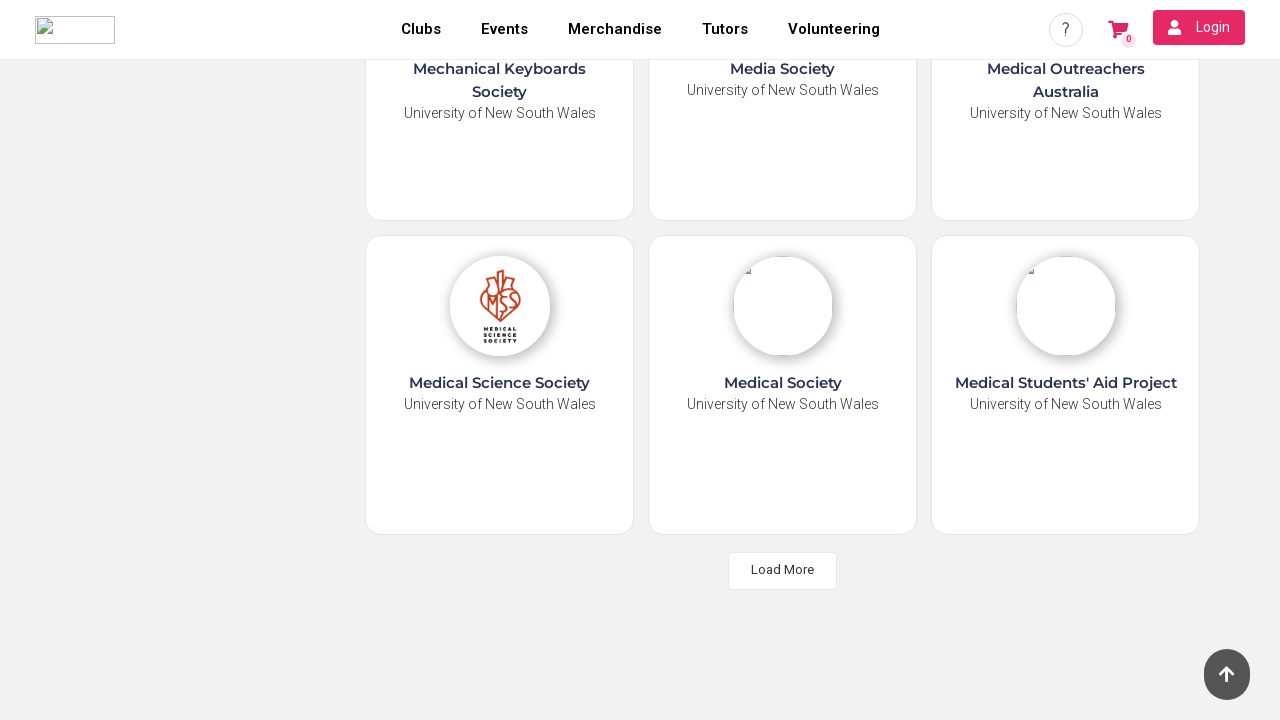

Waited for additional results to load (500ms)
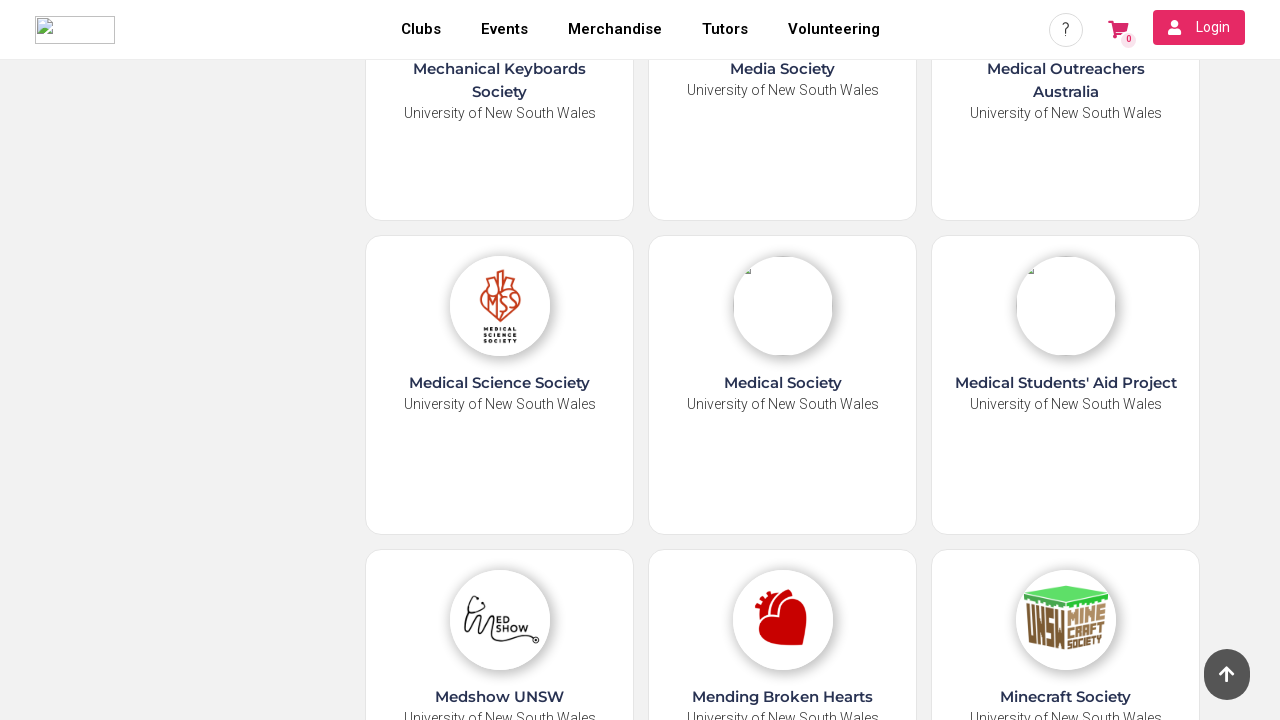

Clicked 'Load More' button to load additional society results at (783, 570) on xpath=//*[text()='Load More']
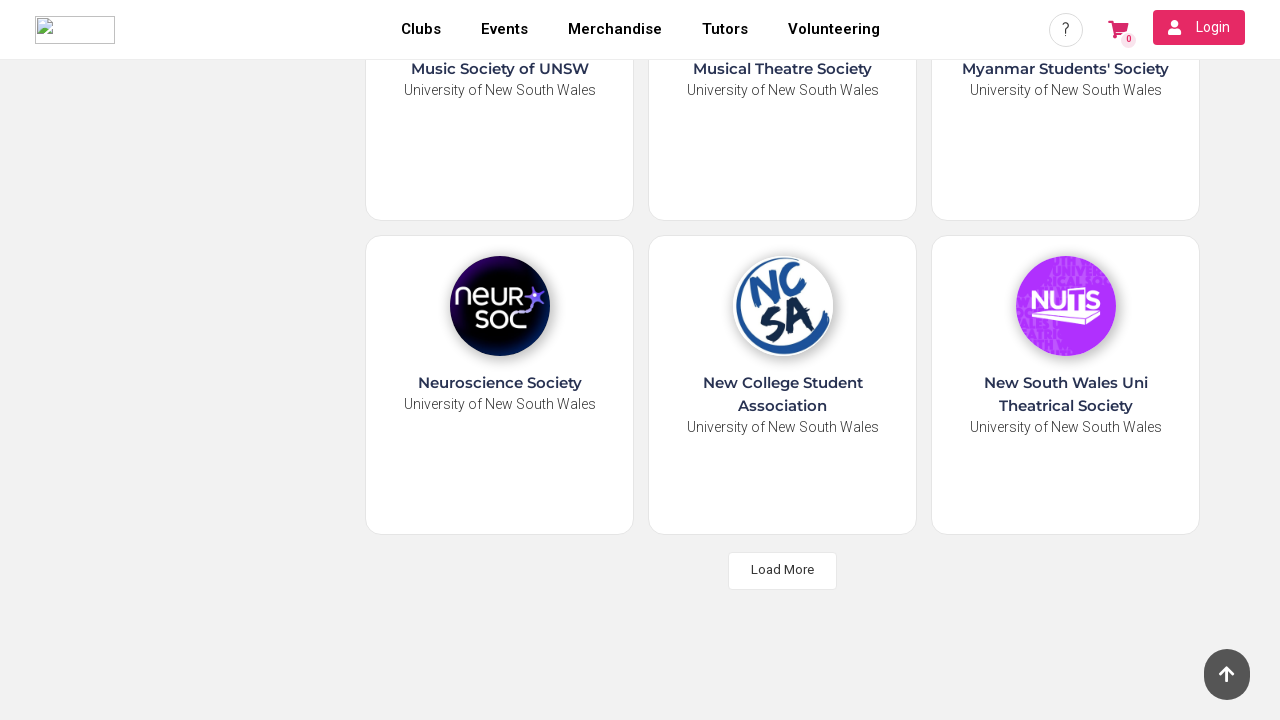

Waited for additional results to load (500ms)
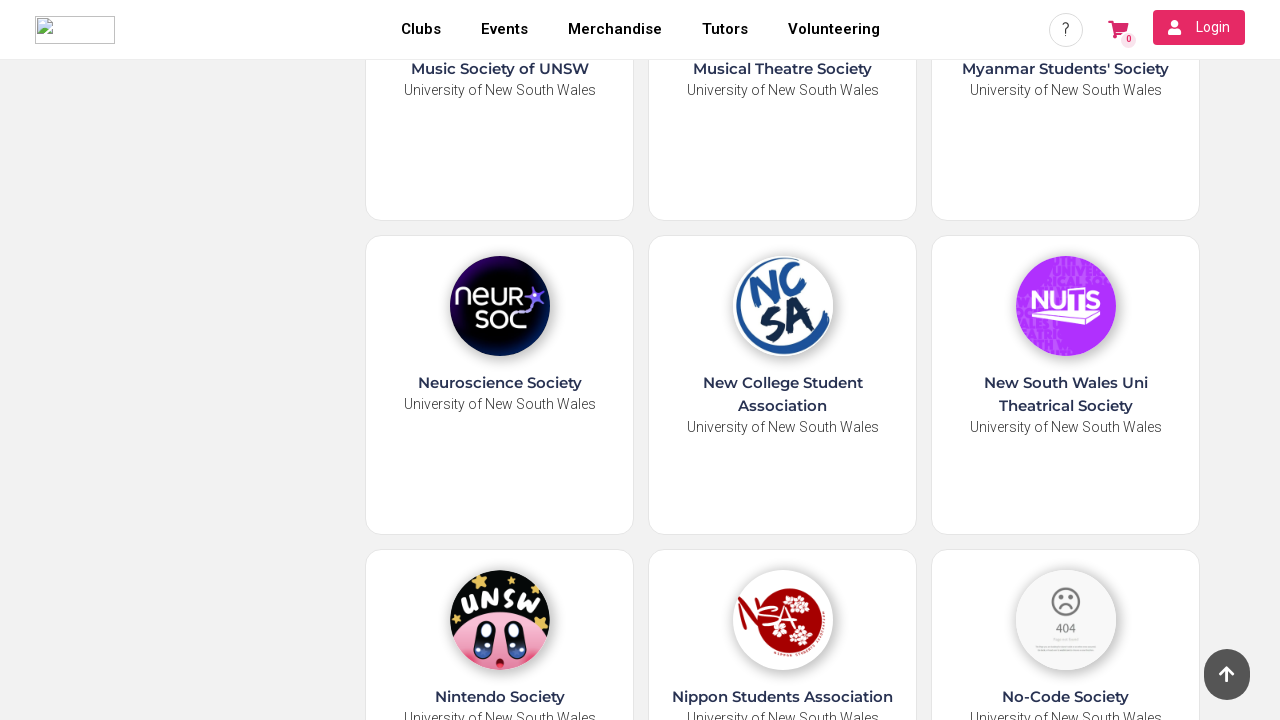

Clicked 'Load More' button to load additional society results at (783, 570) on xpath=//*[text()='Load More']
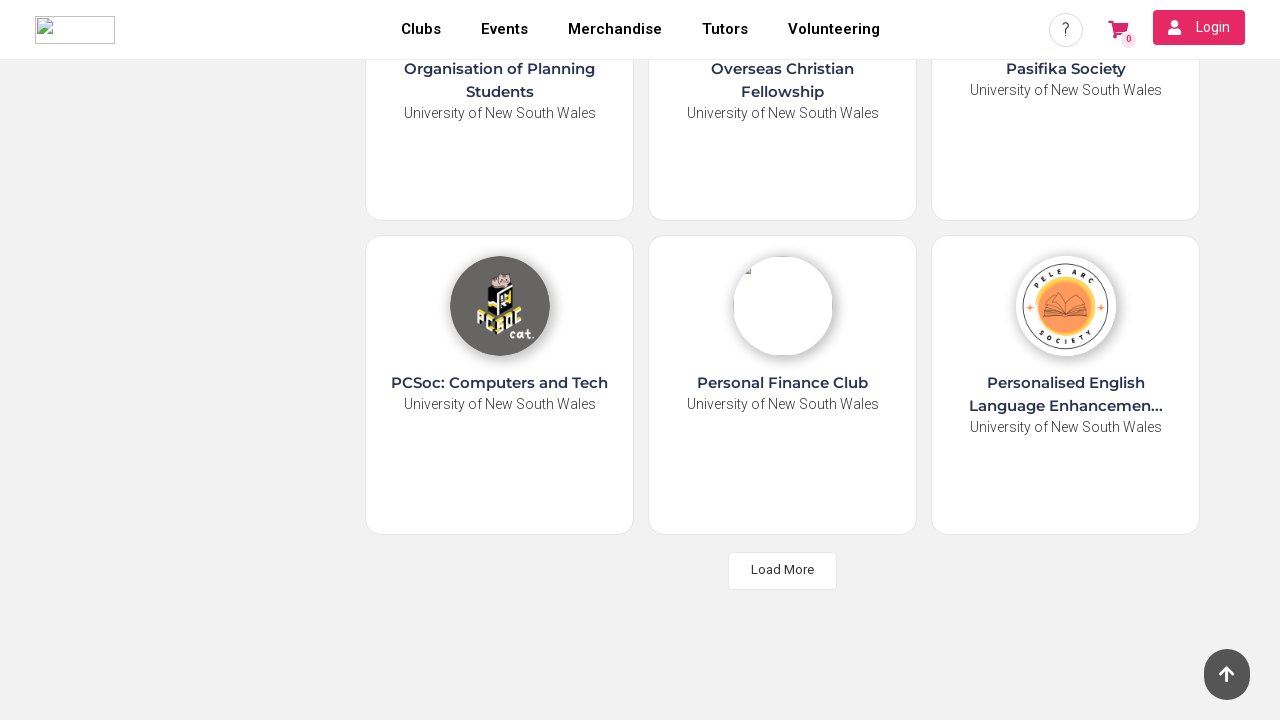

Waited for additional results to load (500ms)
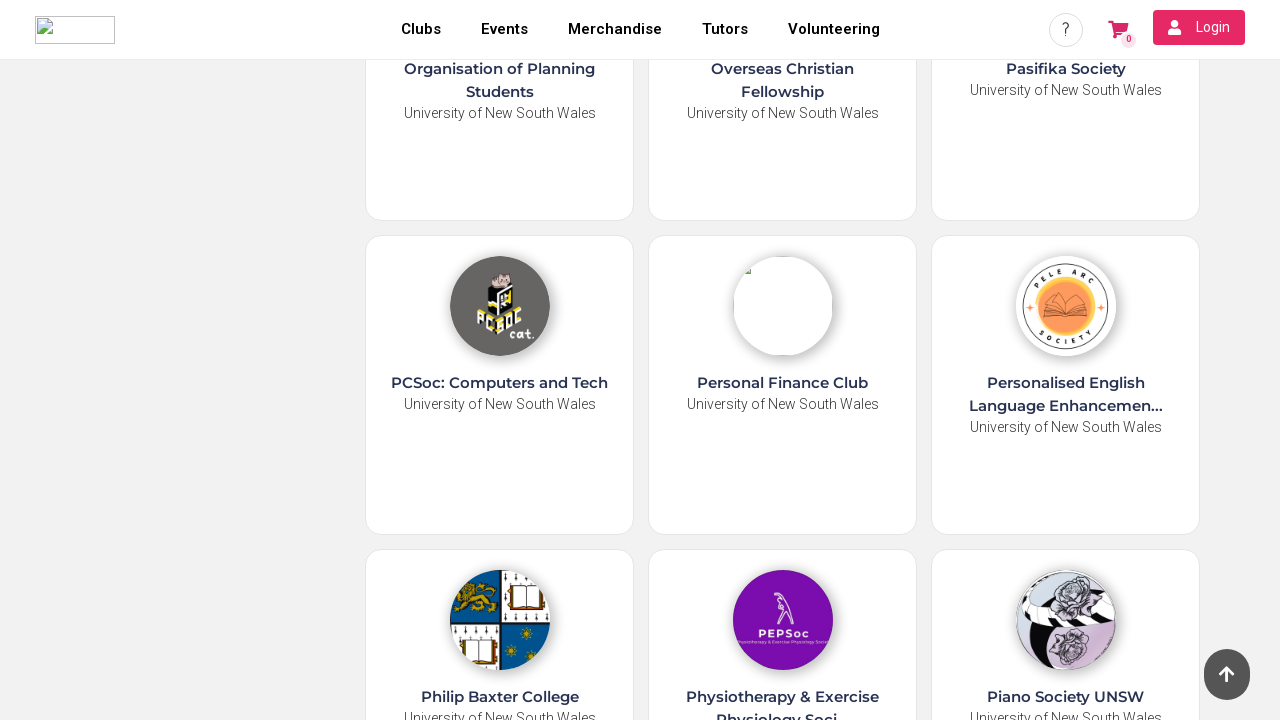

Clicked 'Load More' button to load additional society results at (783, 570) on xpath=//*[text()='Load More']
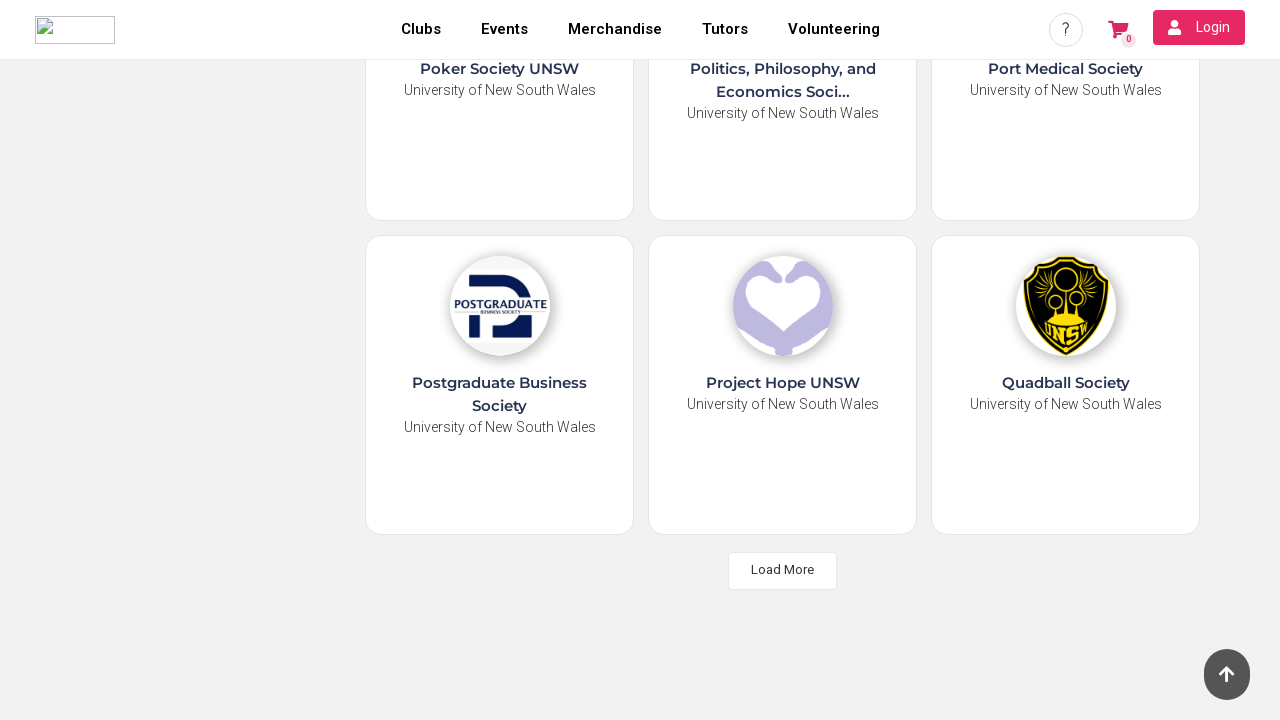

Waited for additional results to load (500ms)
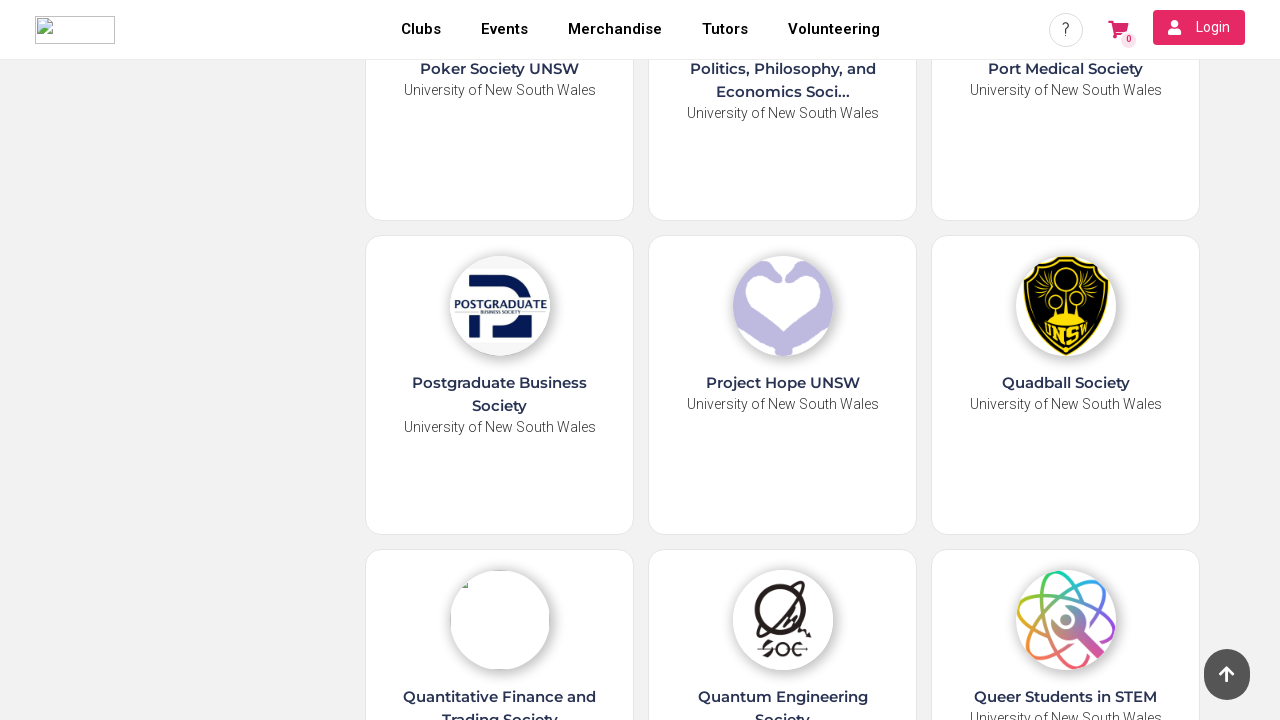

Clicked 'Load More' button to load additional society results at (783, 570) on xpath=//*[text()='Load More']
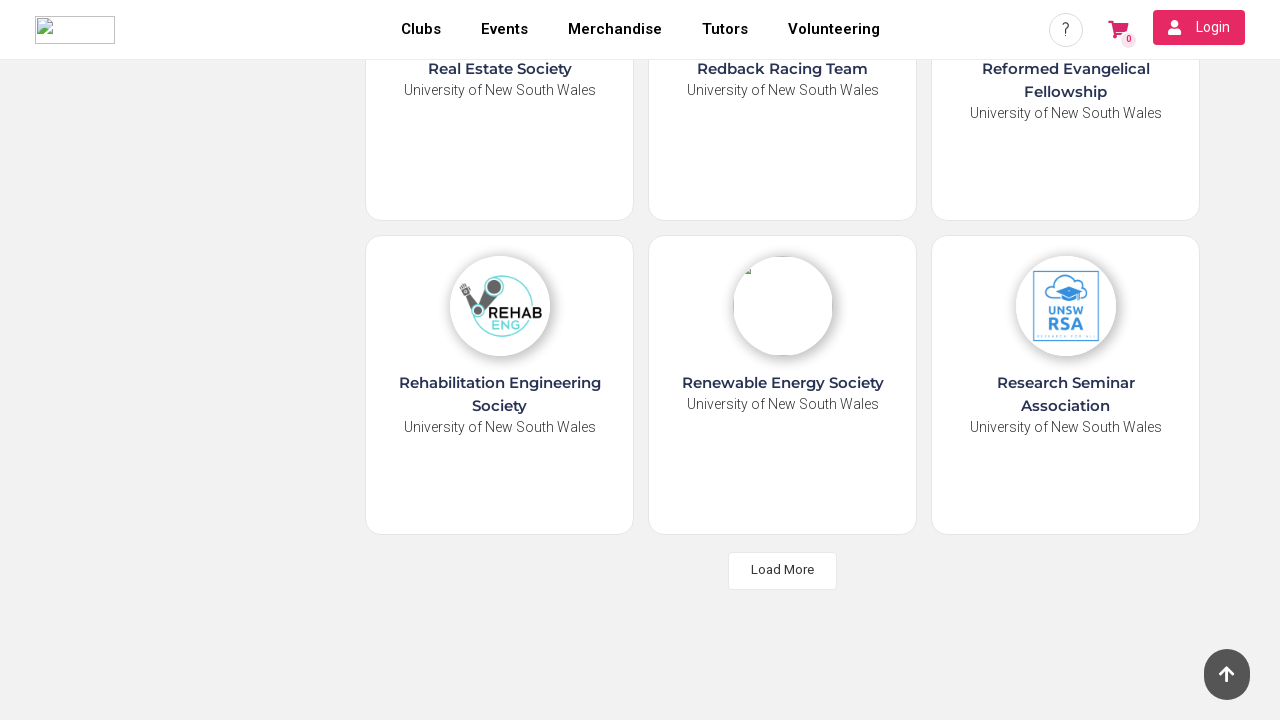

Waited for additional results to load (500ms)
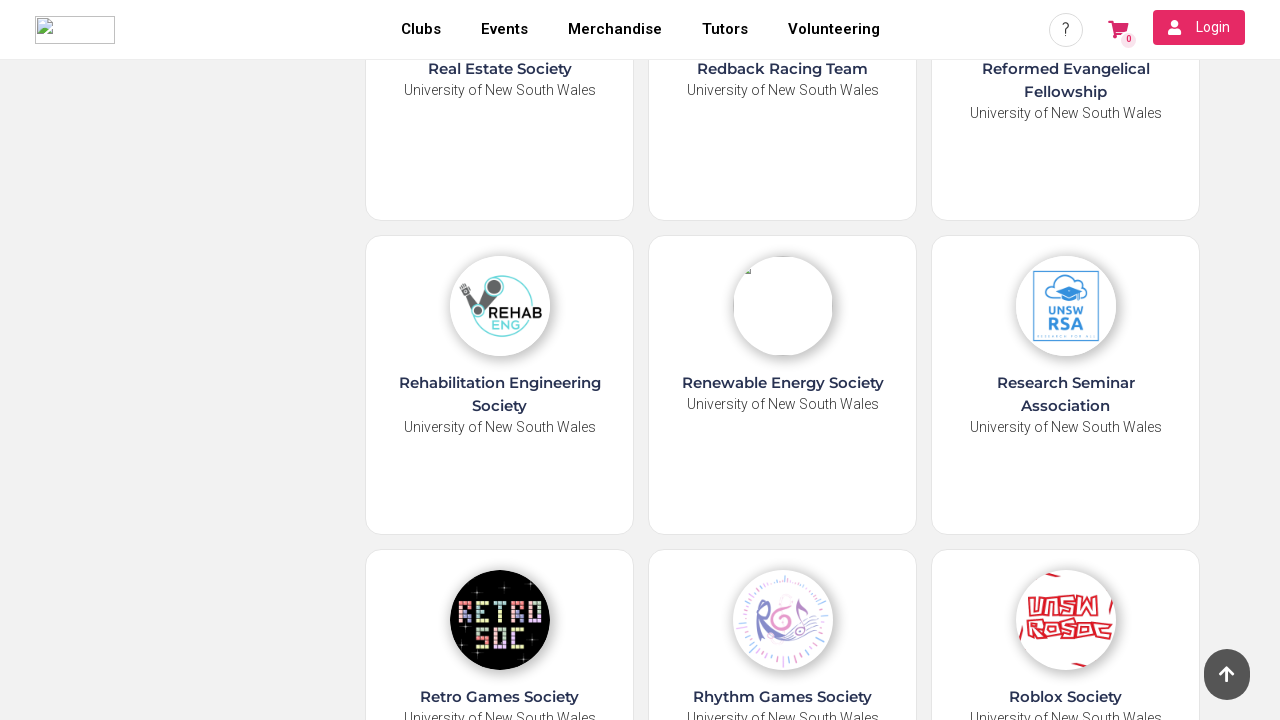

Clicked 'Load More' button to load additional society results at (783, 570) on xpath=//*[text()='Load More']
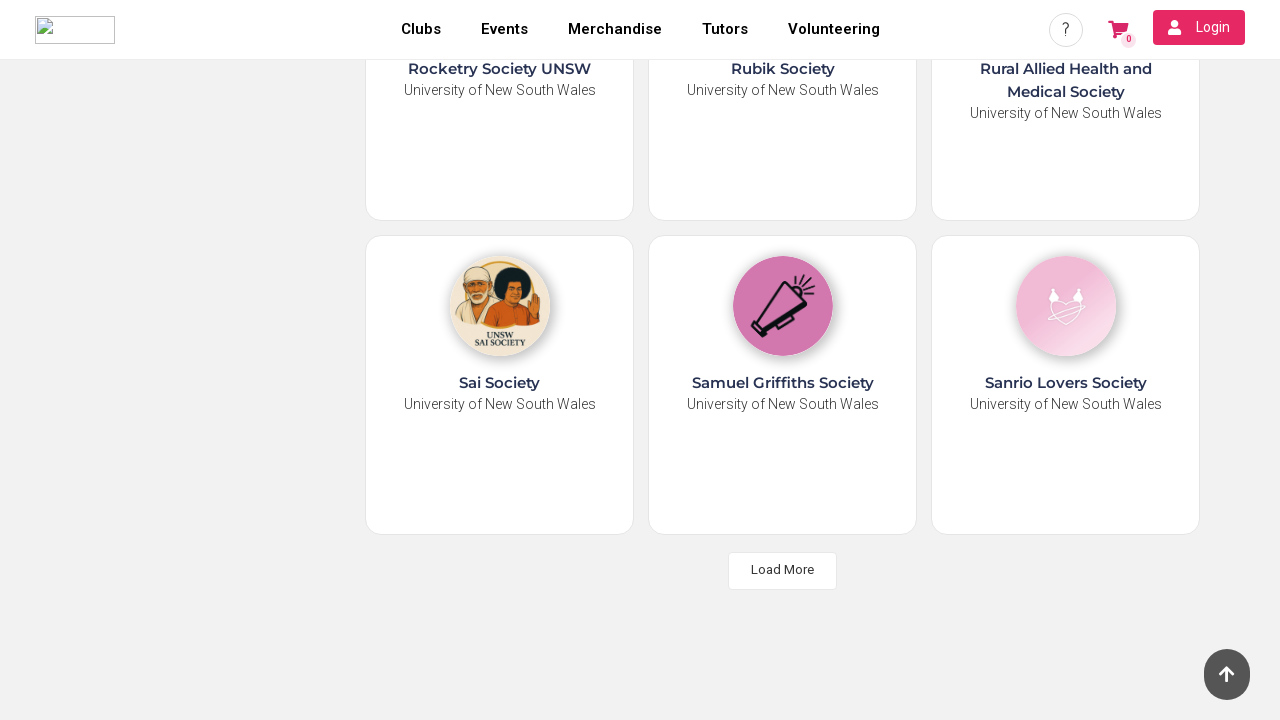

Waited for additional results to load (500ms)
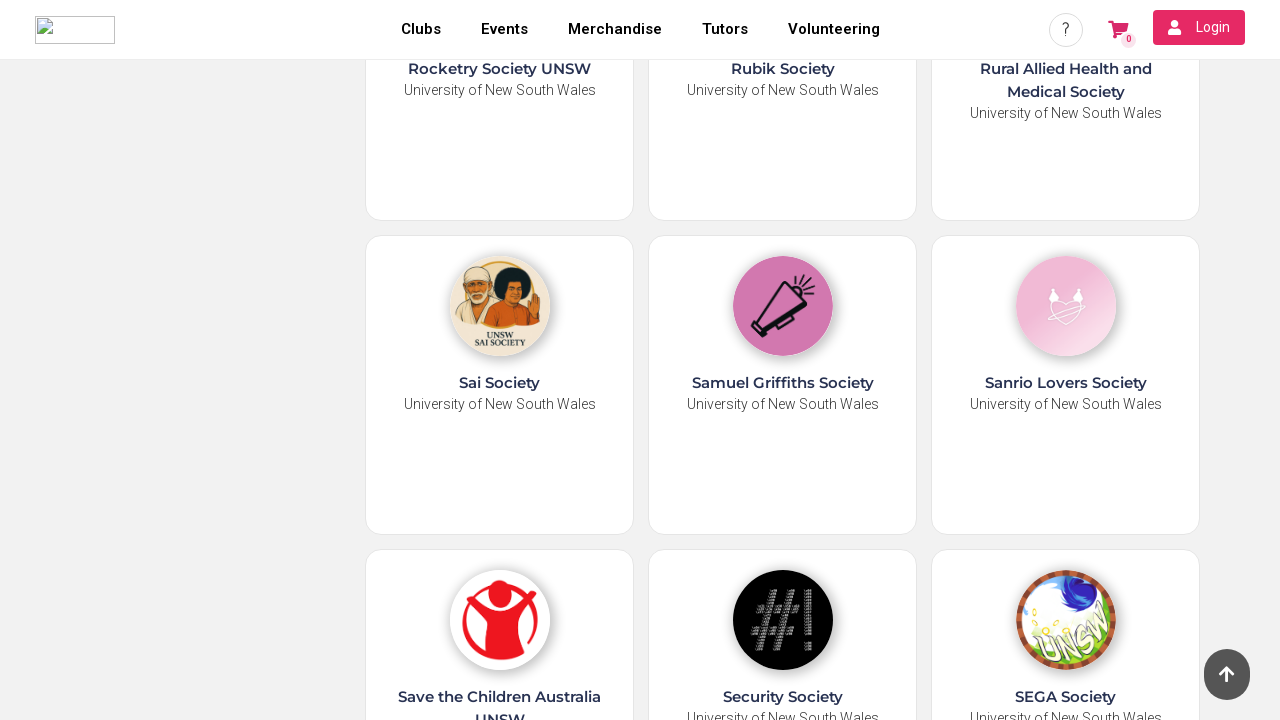

Clicked 'Load More' button to load additional society results at (783, 570) on xpath=//*[text()='Load More']
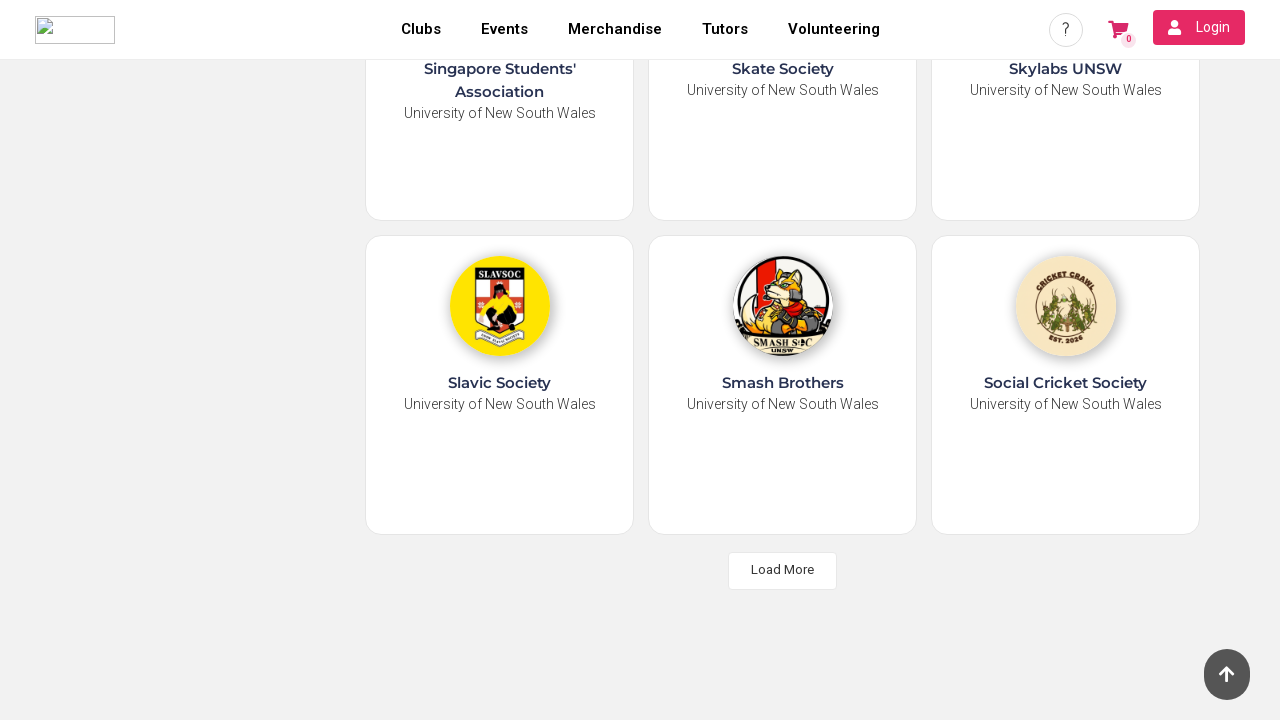

Waited for additional results to load (500ms)
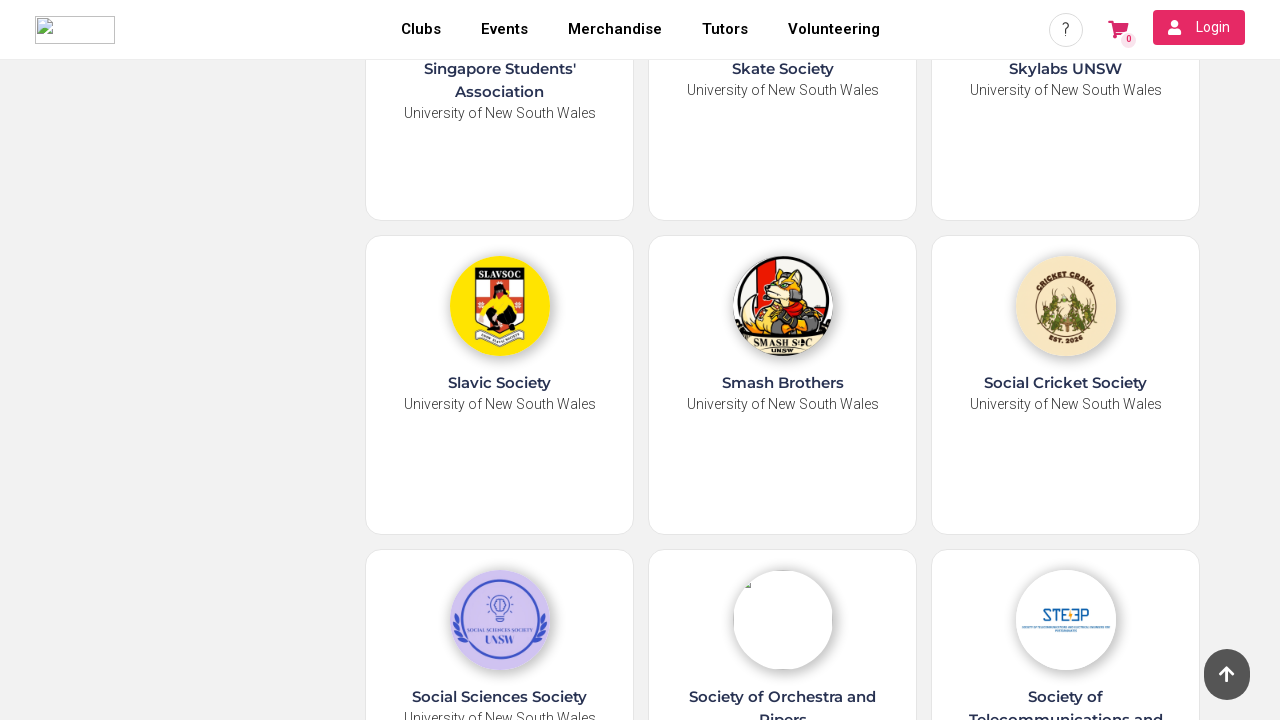

Clicked 'Load More' button to load additional society results at (783, 570) on xpath=//*[text()='Load More']
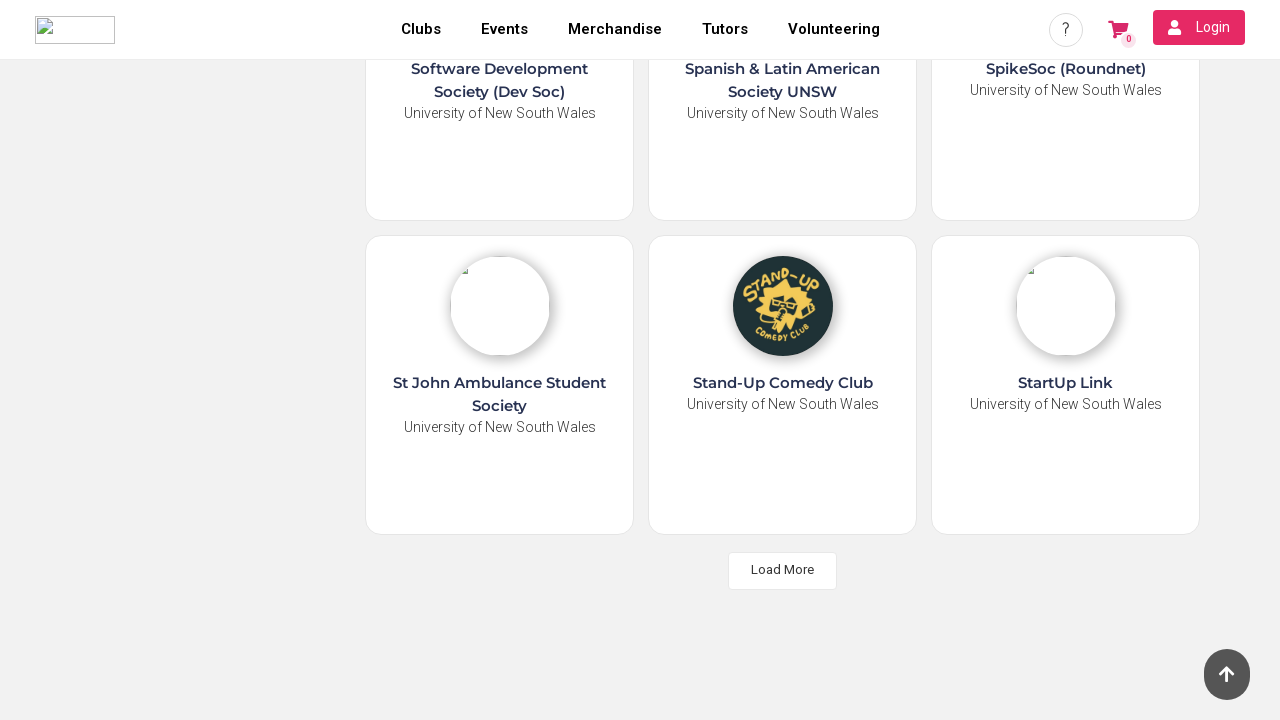

Waited for additional results to load (500ms)
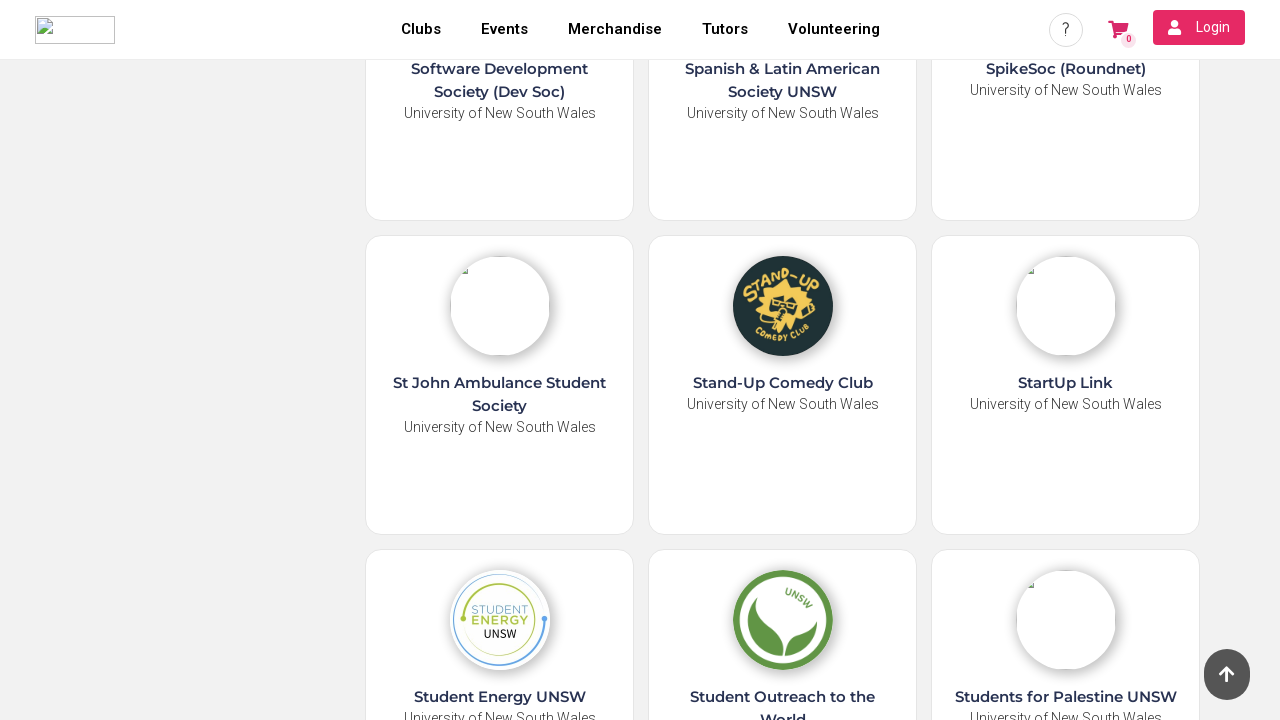

Clicked 'Load More' button to load additional society results at (783, 570) on xpath=//*[text()='Load More']
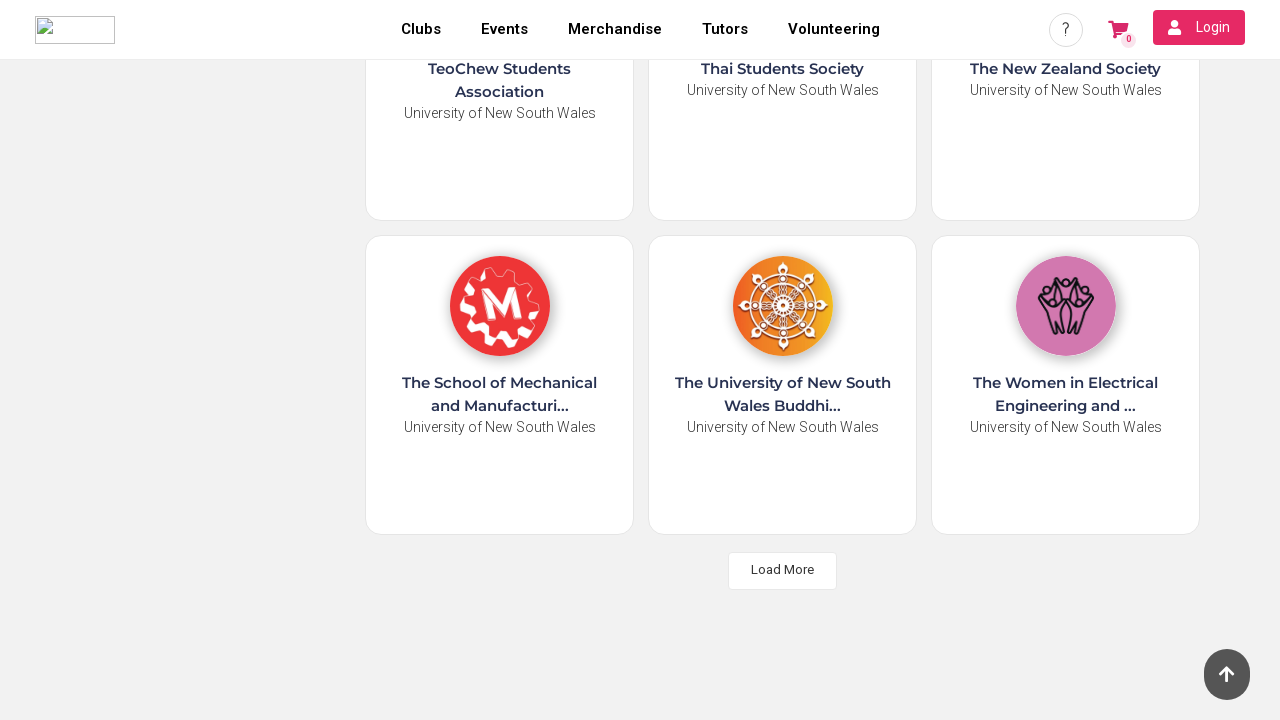

Waited for additional results to load (500ms)
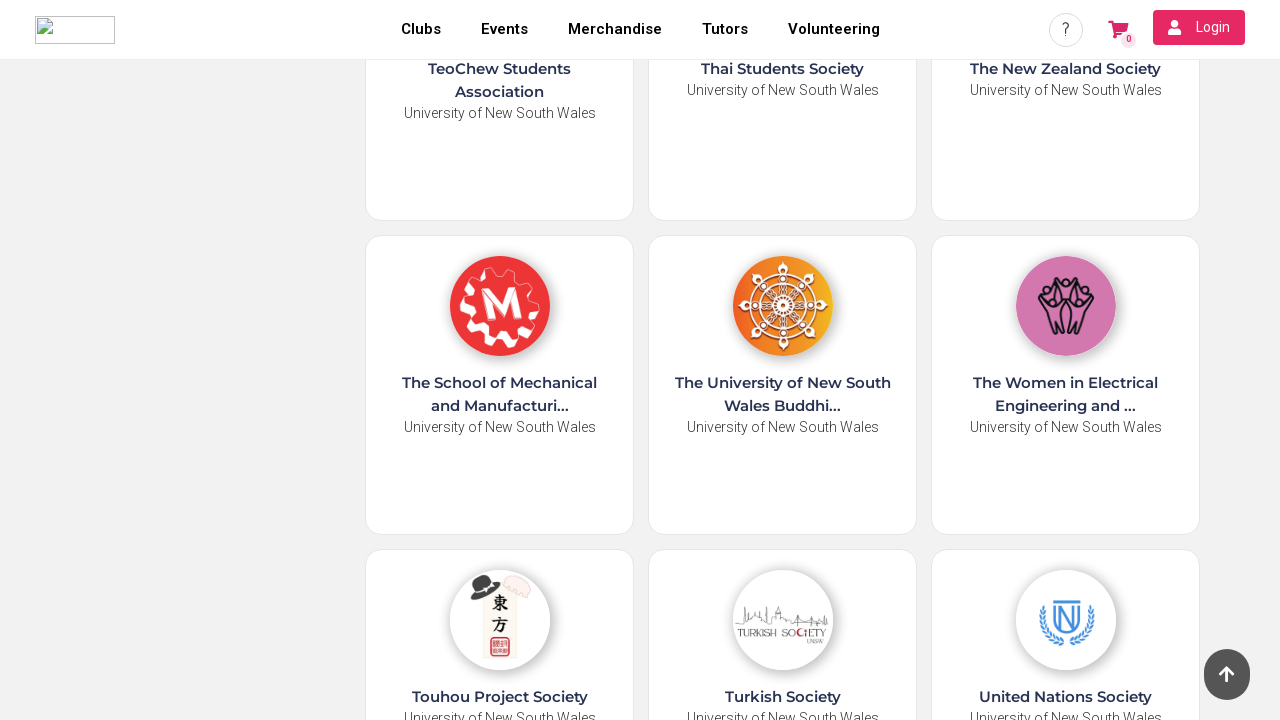

Clicked 'Load More' button to load additional society results at (783, 570) on xpath=//*[text()='Load More']
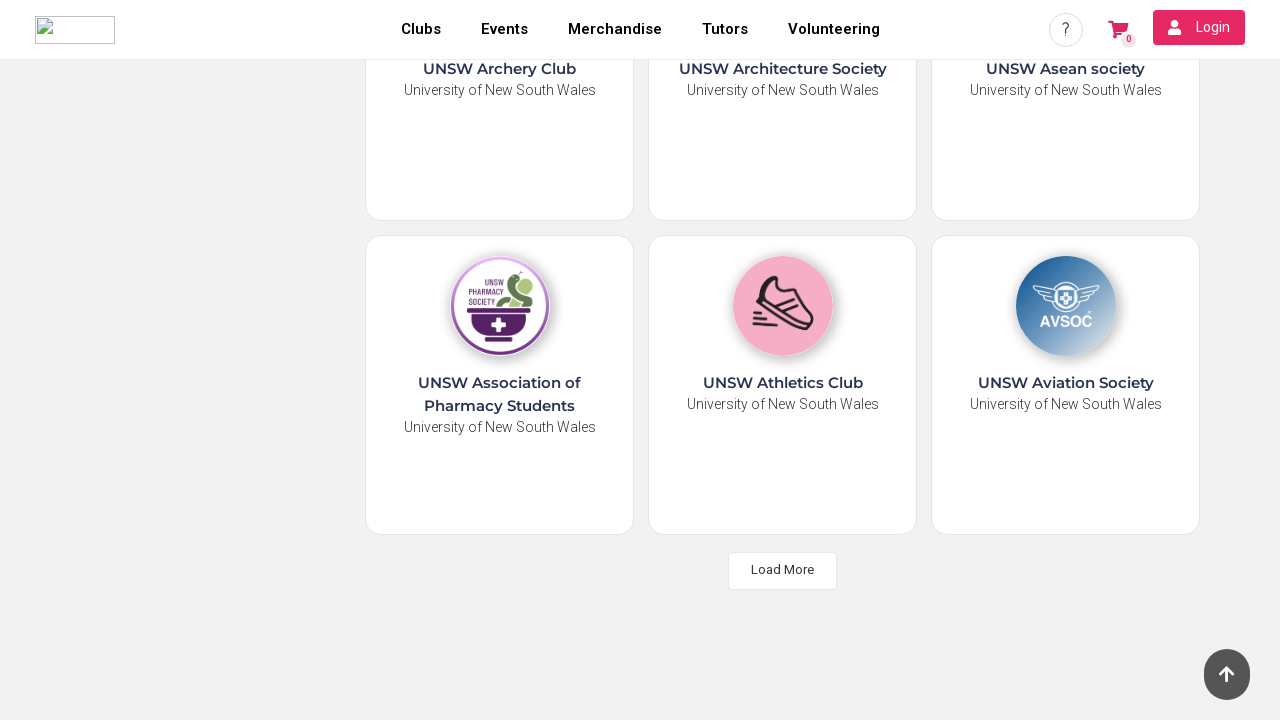

Waited for additional results to load (500ms)
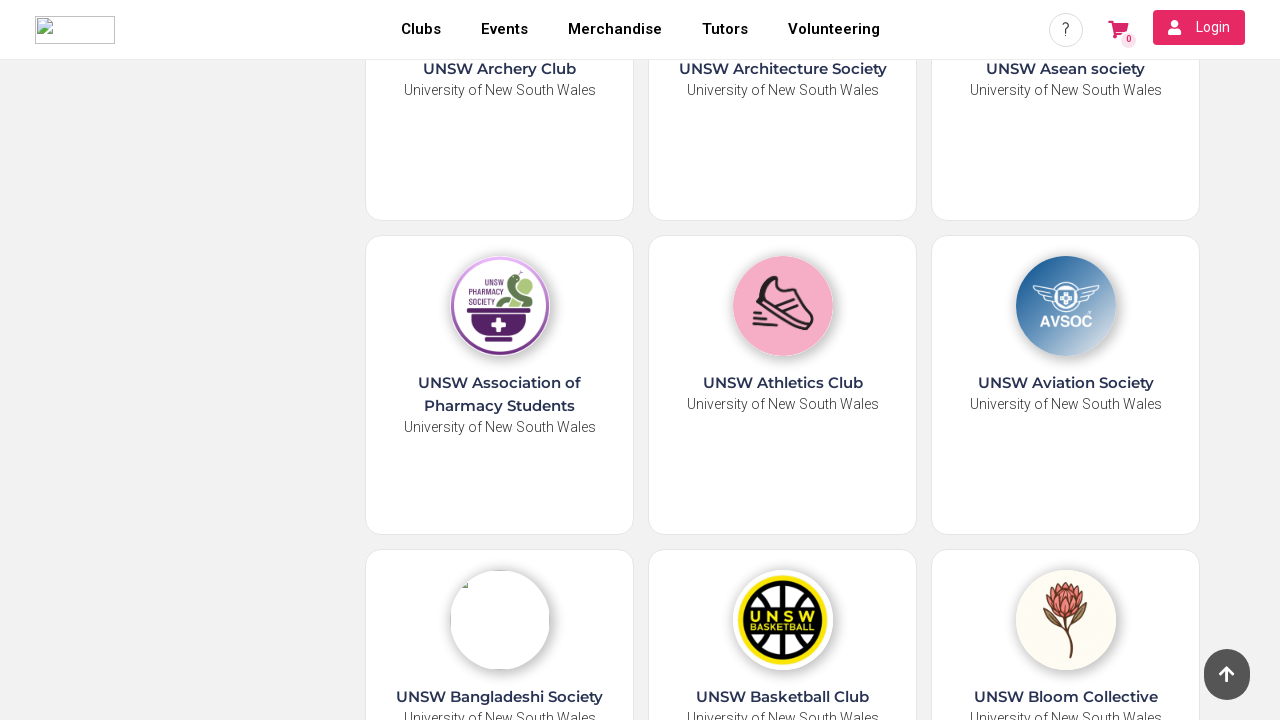

Clicked 'Load More' button to load additional society results at (783, 570) on xpath=//*[text()='Load More']
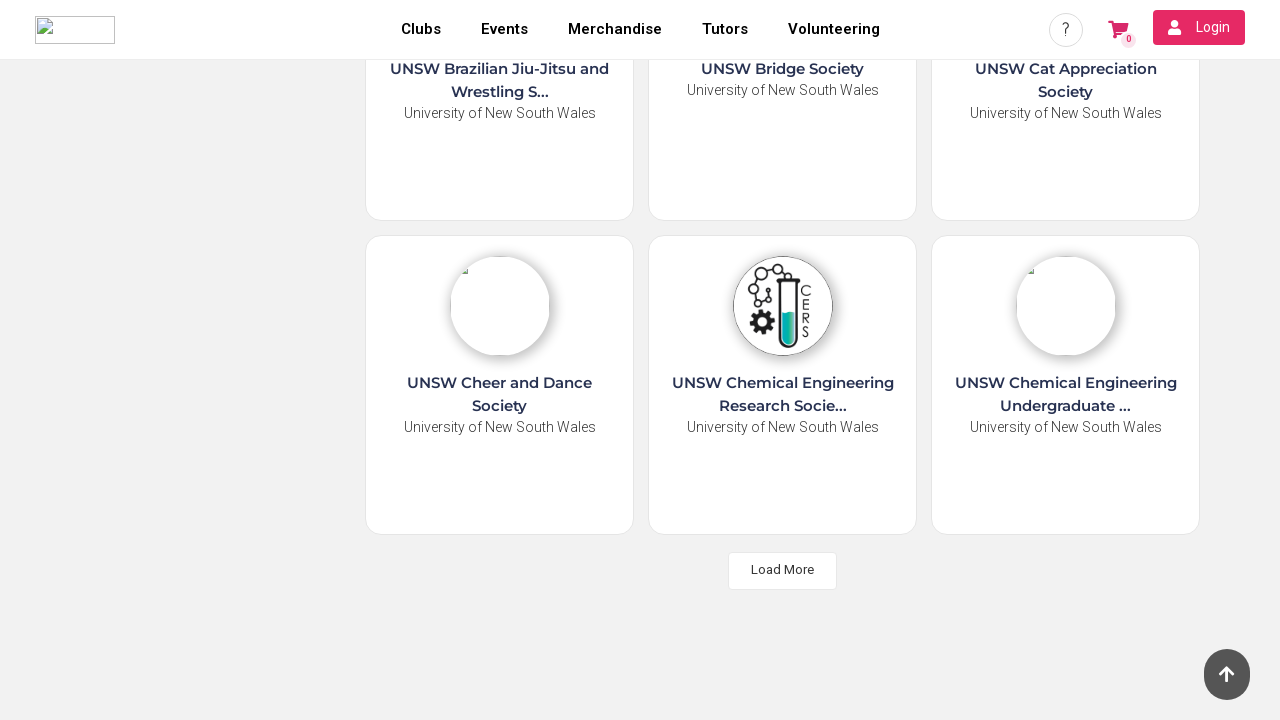

Waited for additional results to load (500ms)
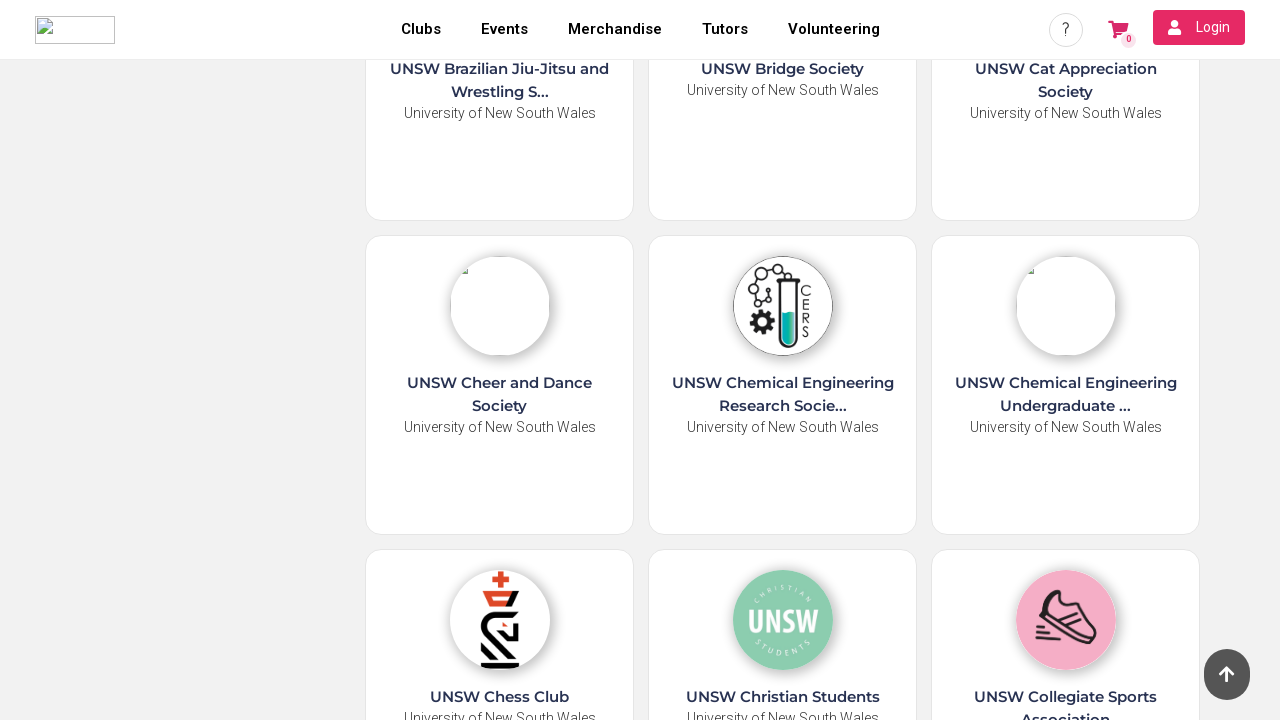

Clicked 'Load More' button to load additional society results at (783, 570) on xpath=//*[text()='Load More']
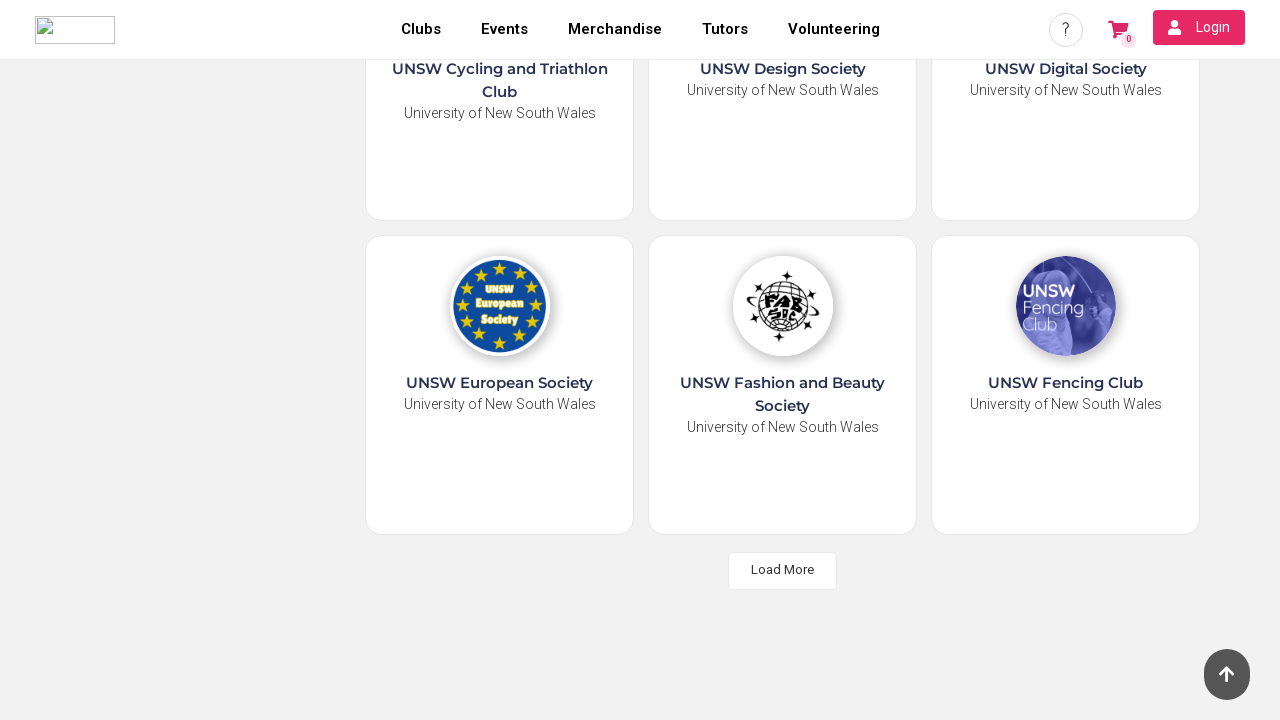

Waited for additional results to load (500ms)
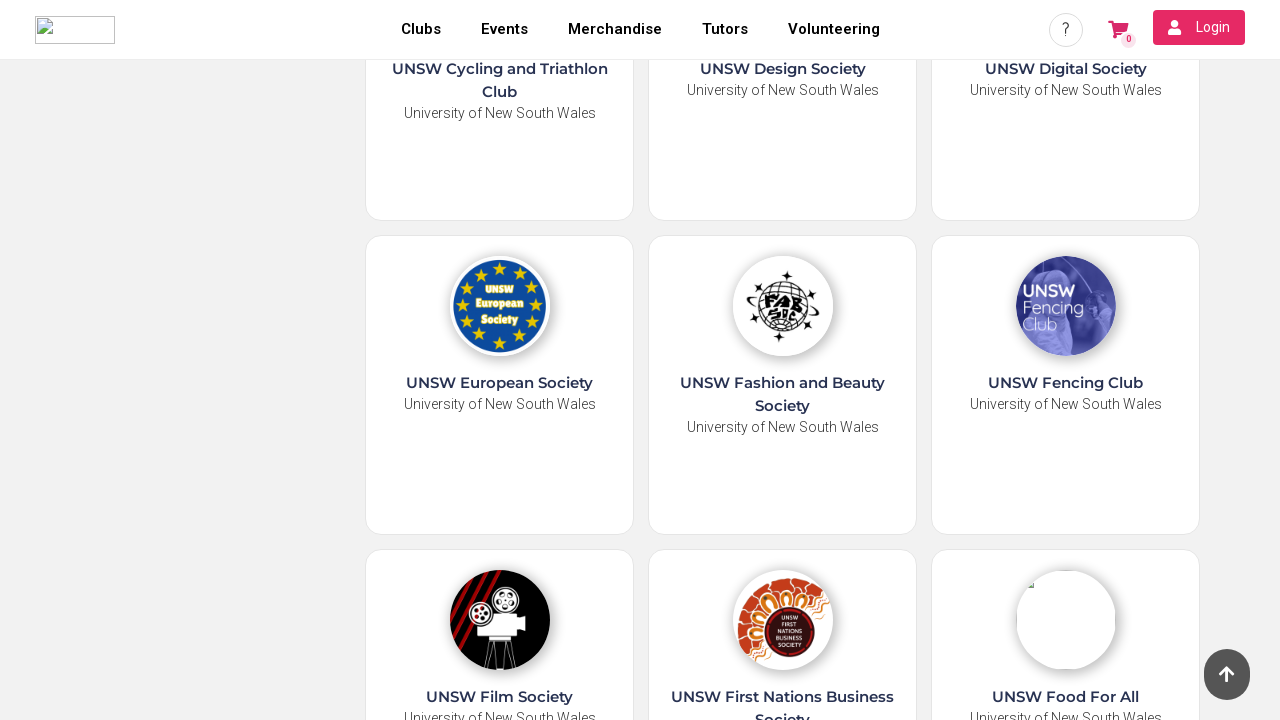

Clicked 'Load More' button to load additional society results at (783, 570) on xpath=//*[text()='Load More']
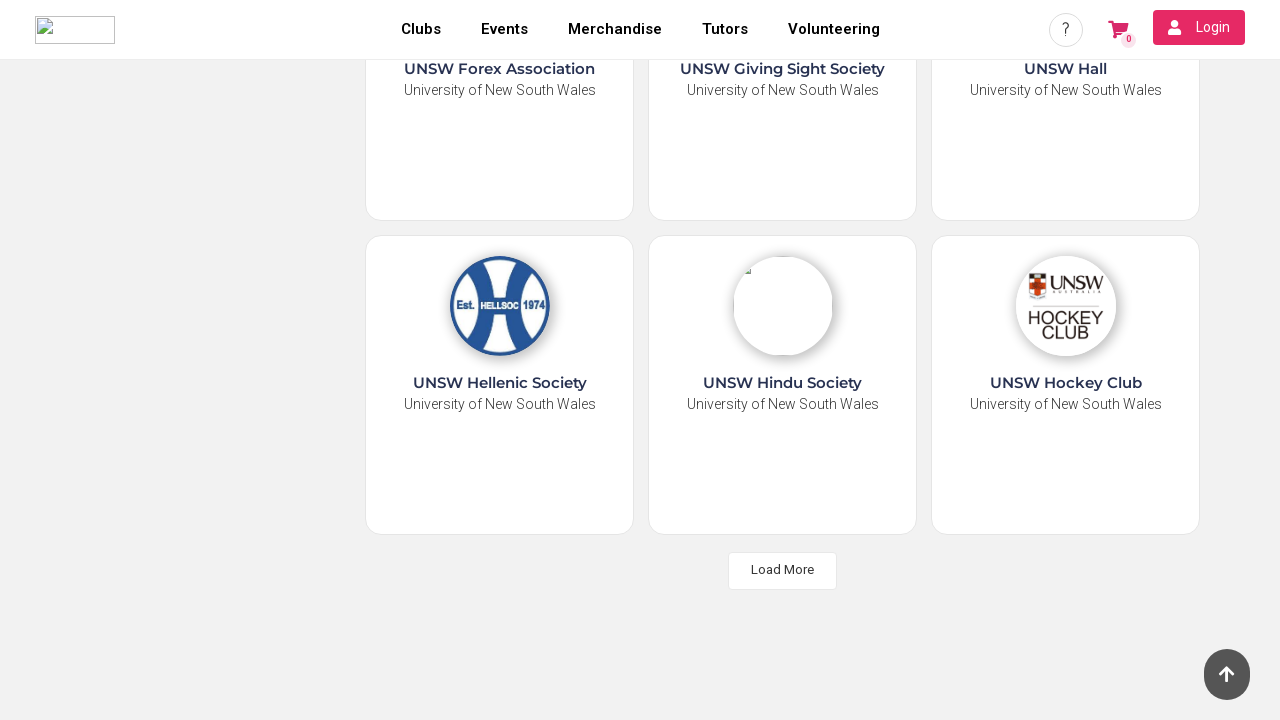

Waited for additional results to load (500ms)
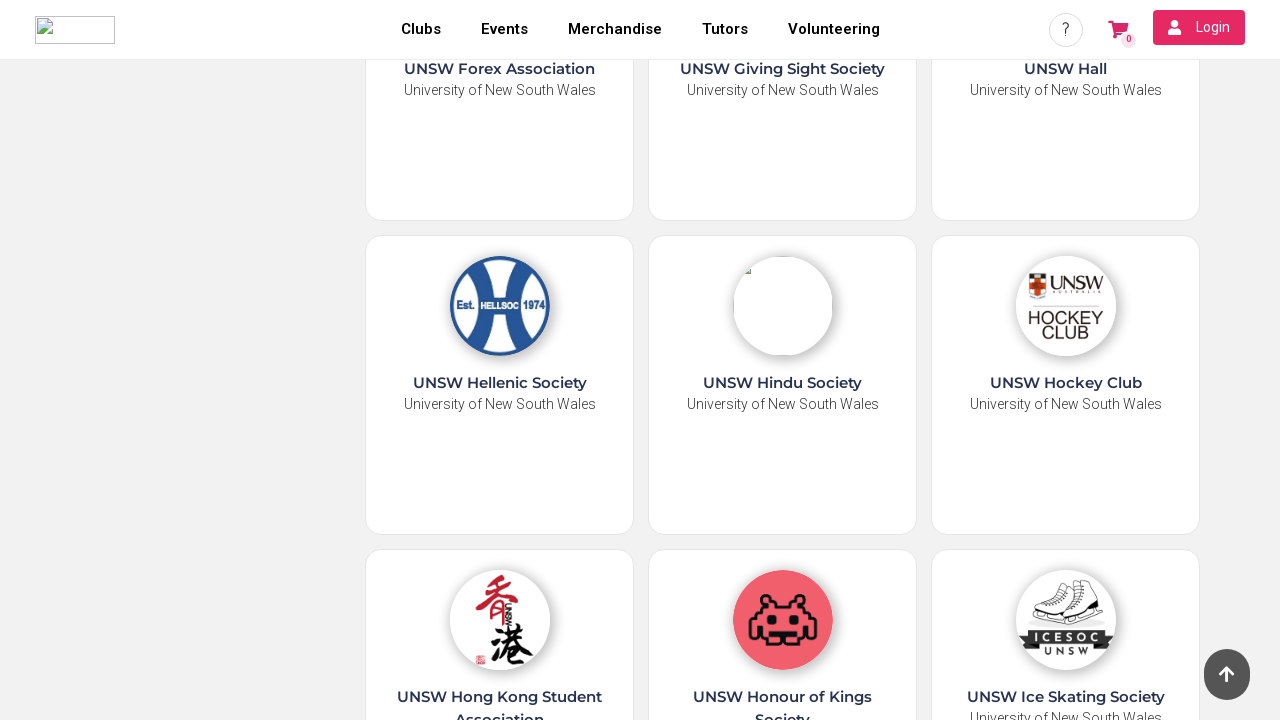

Clicked 'Load More' button to load additional society results at (783, 570) on xpath=//*[text()='Load More']
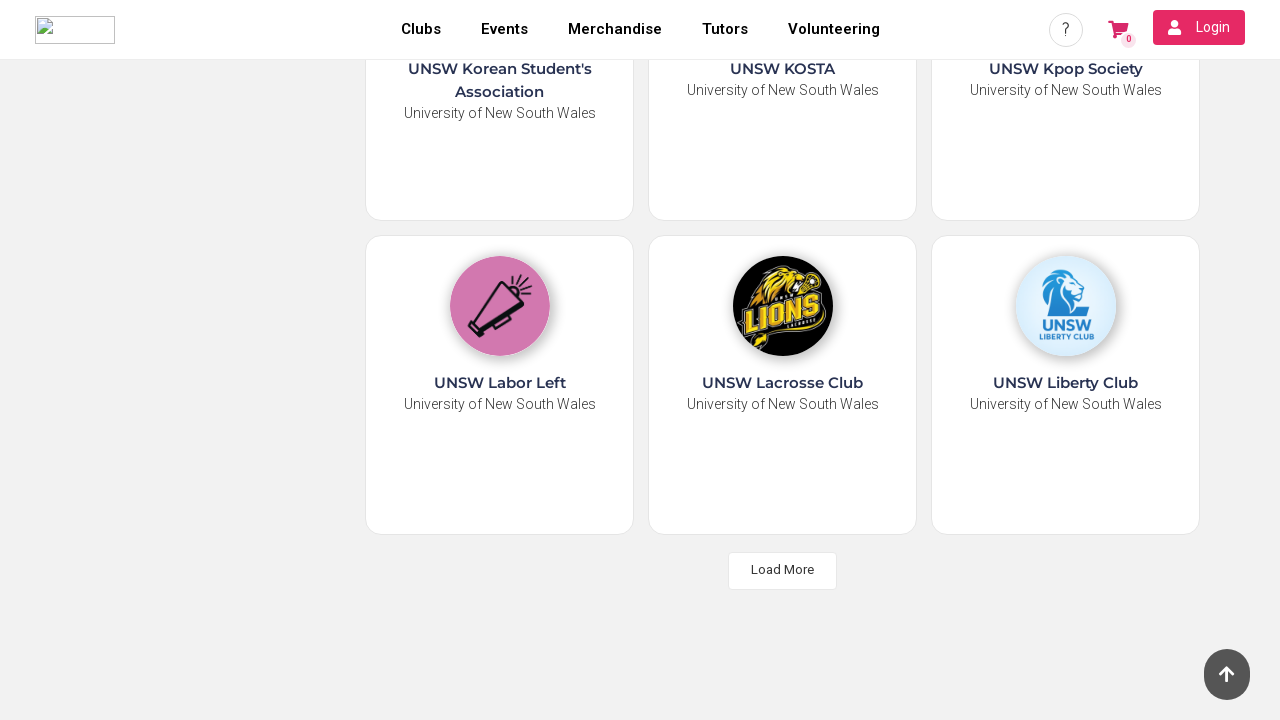

Waited for additional results to load (500ms)
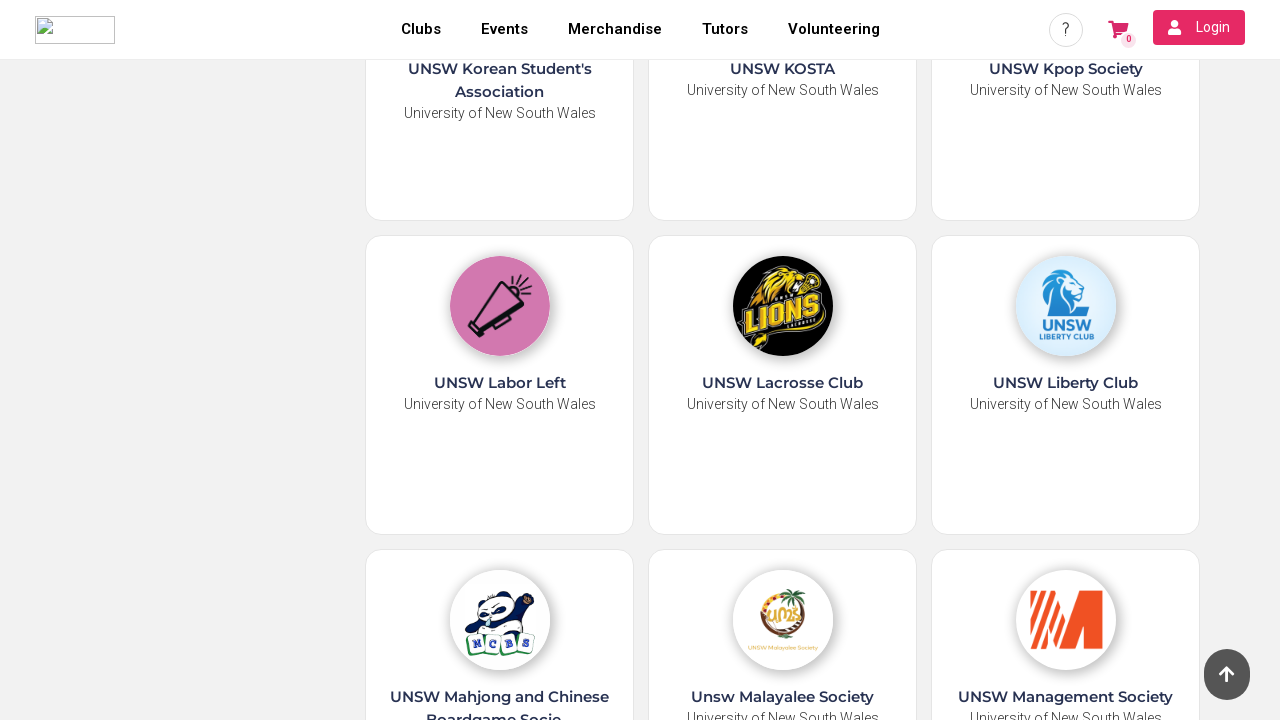

Clicked 'Load More' button to load additional society results at (783, 570) on xpath=//*[text()='Load More']
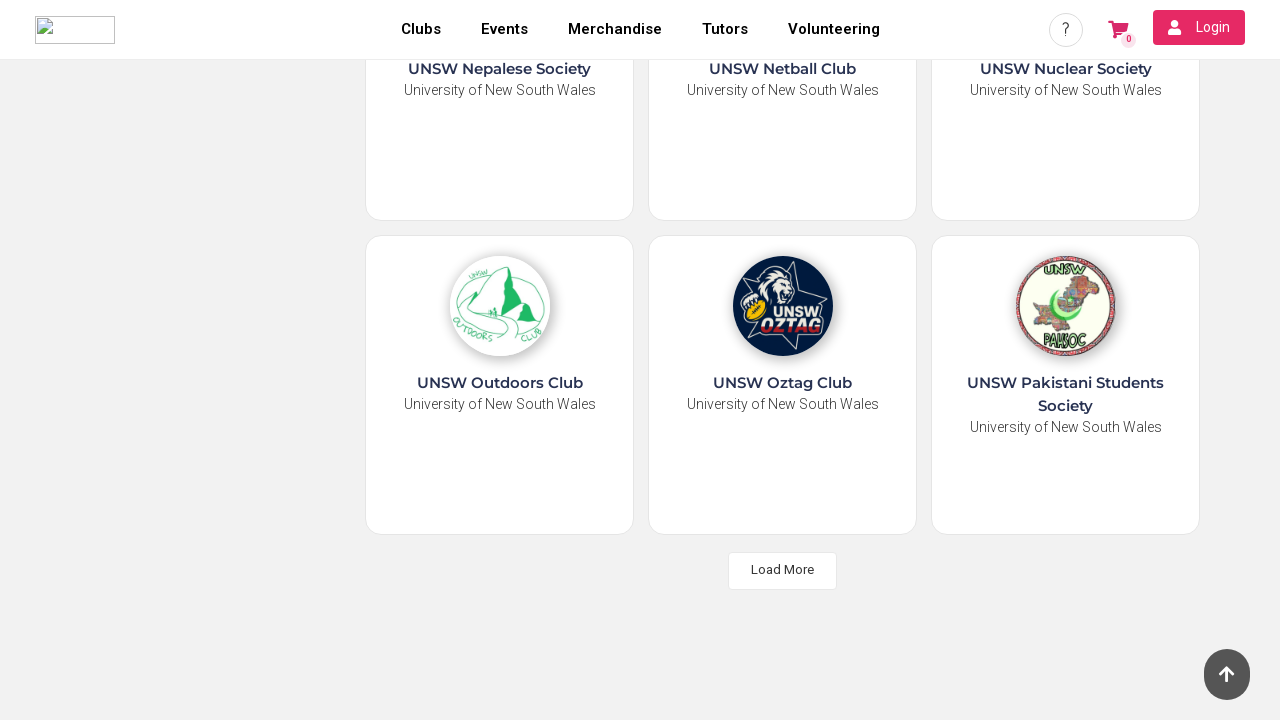

Waited for additional results to load (500ms)
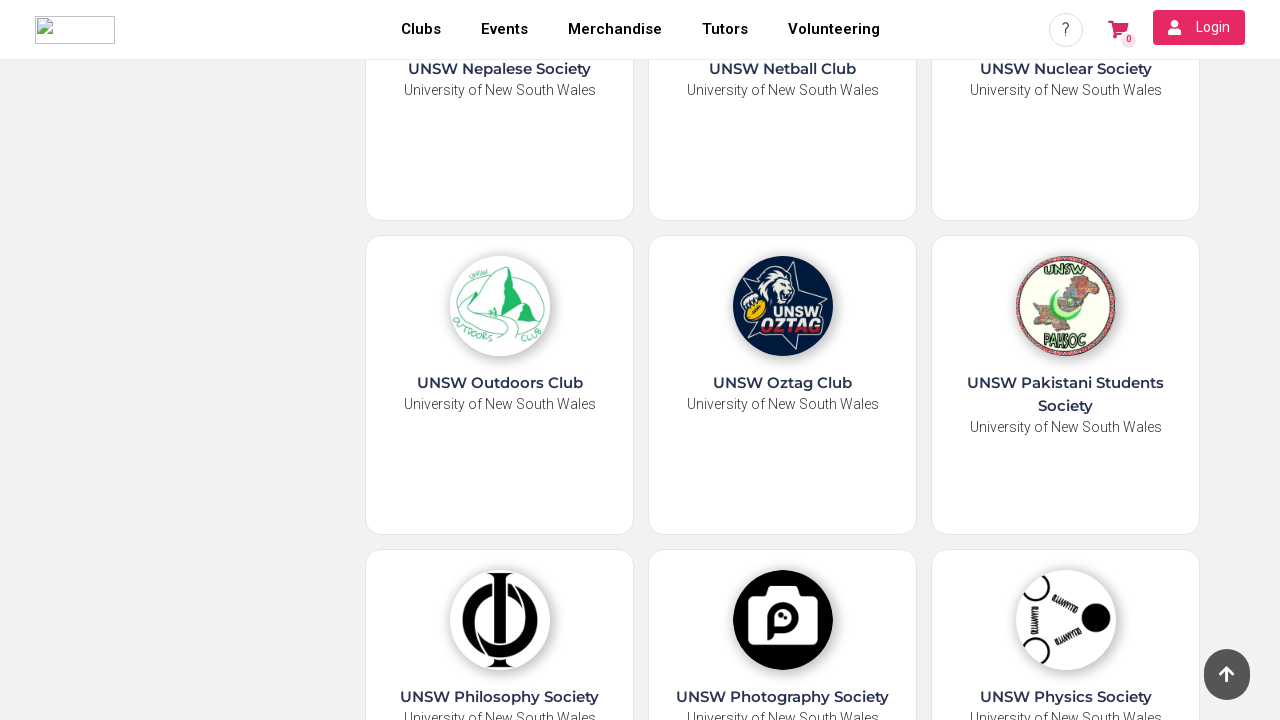

Clicked 'Load More' button to load additional society results at (783, 570) on xpath=//*[text()='Load More']
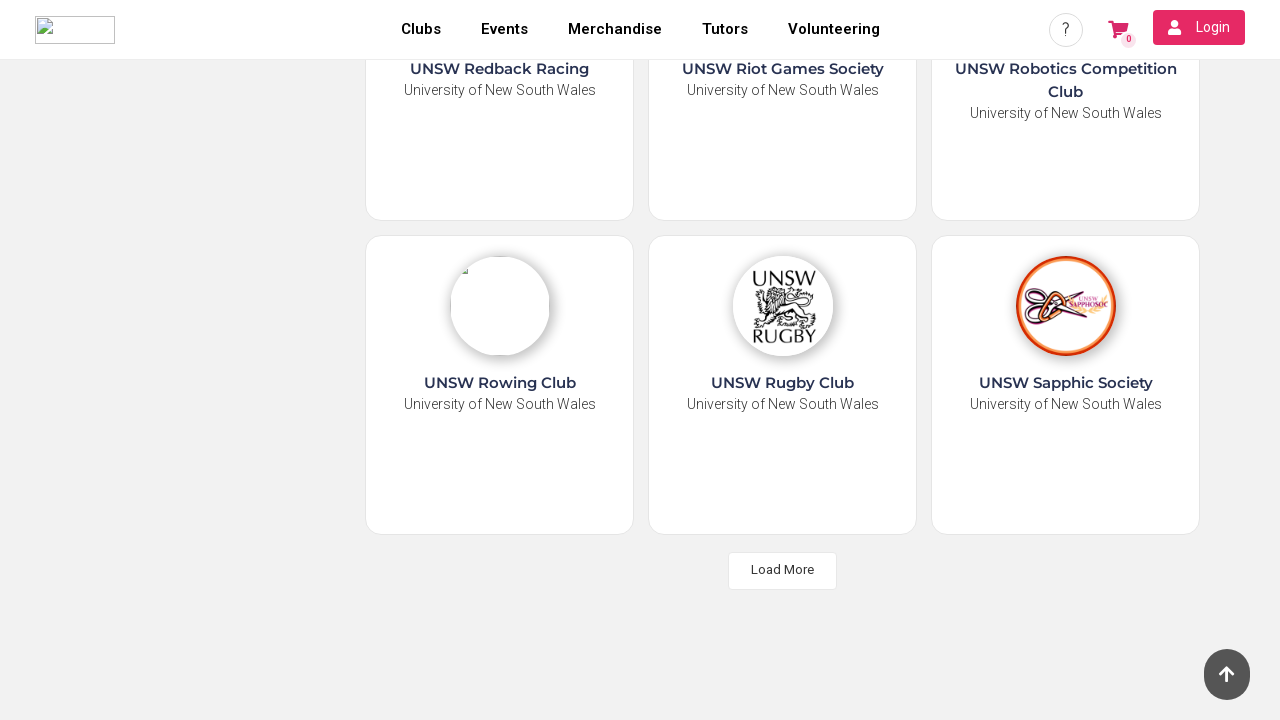

Waited for additional results to load (500ms)
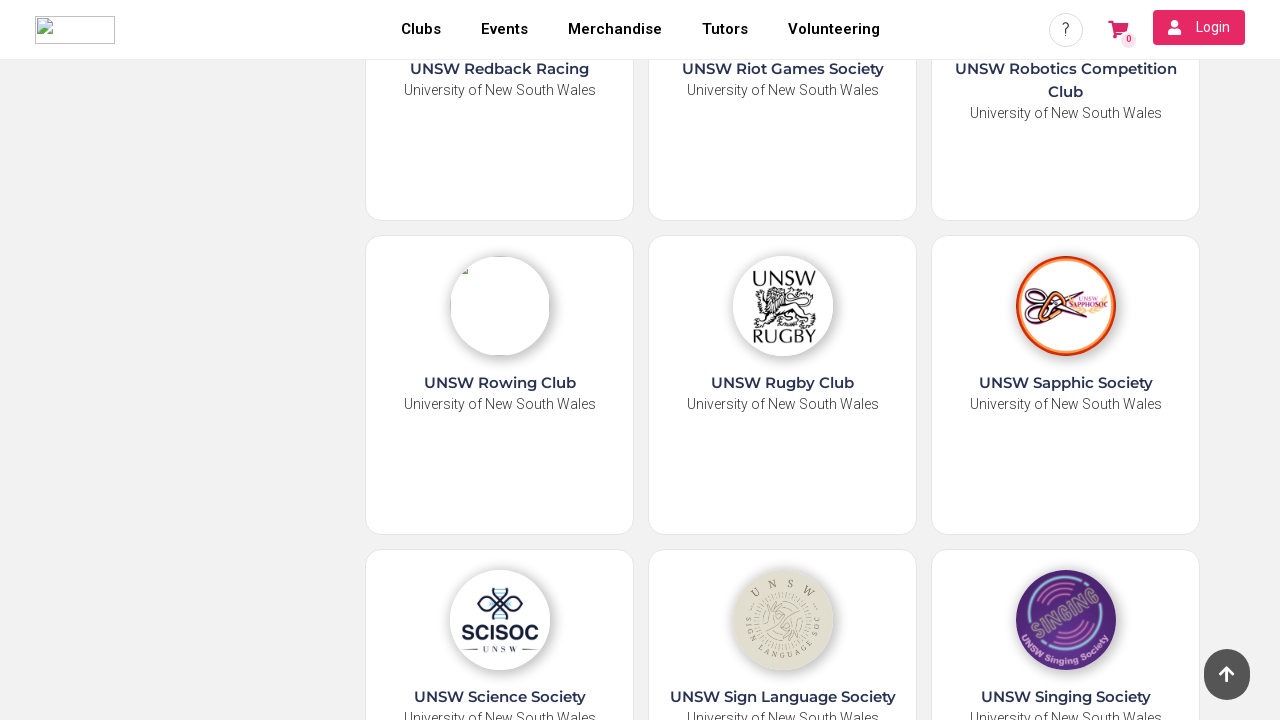

Clicked 'Load More' button to load additional society results at (783, 570) on xpath=//*[text()='Load More']
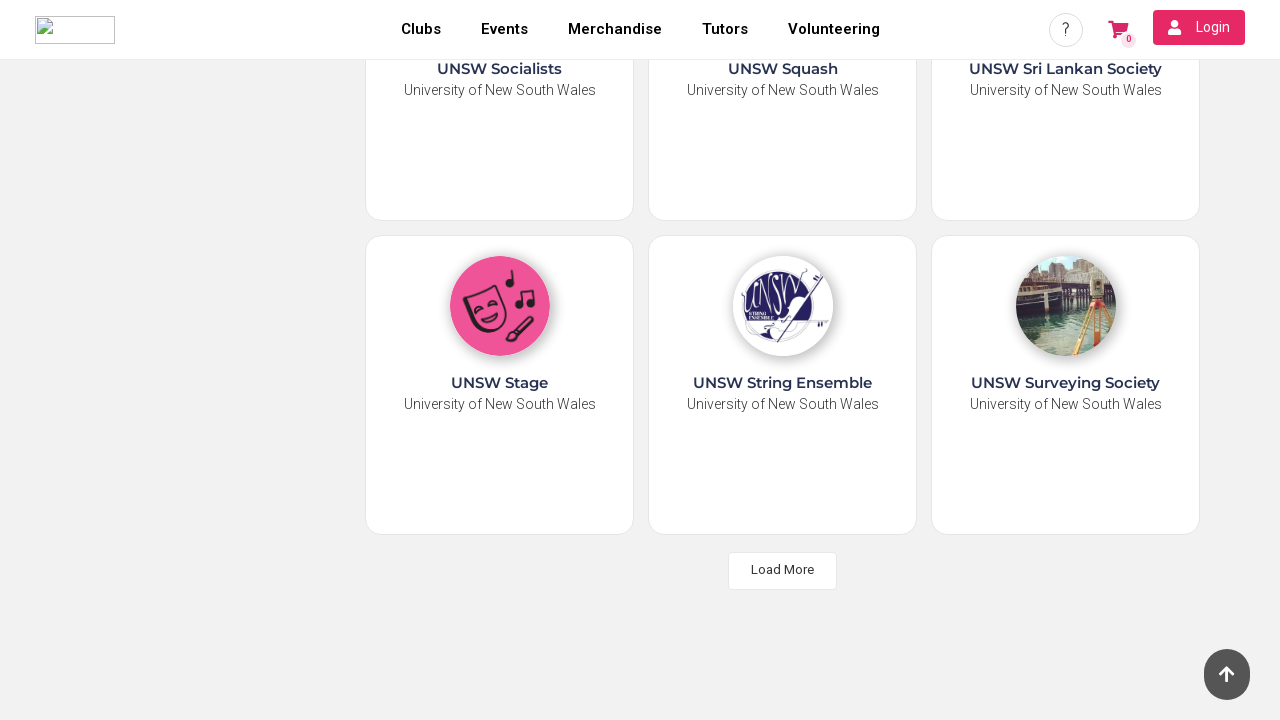

Waited for additional results to load (500ms)
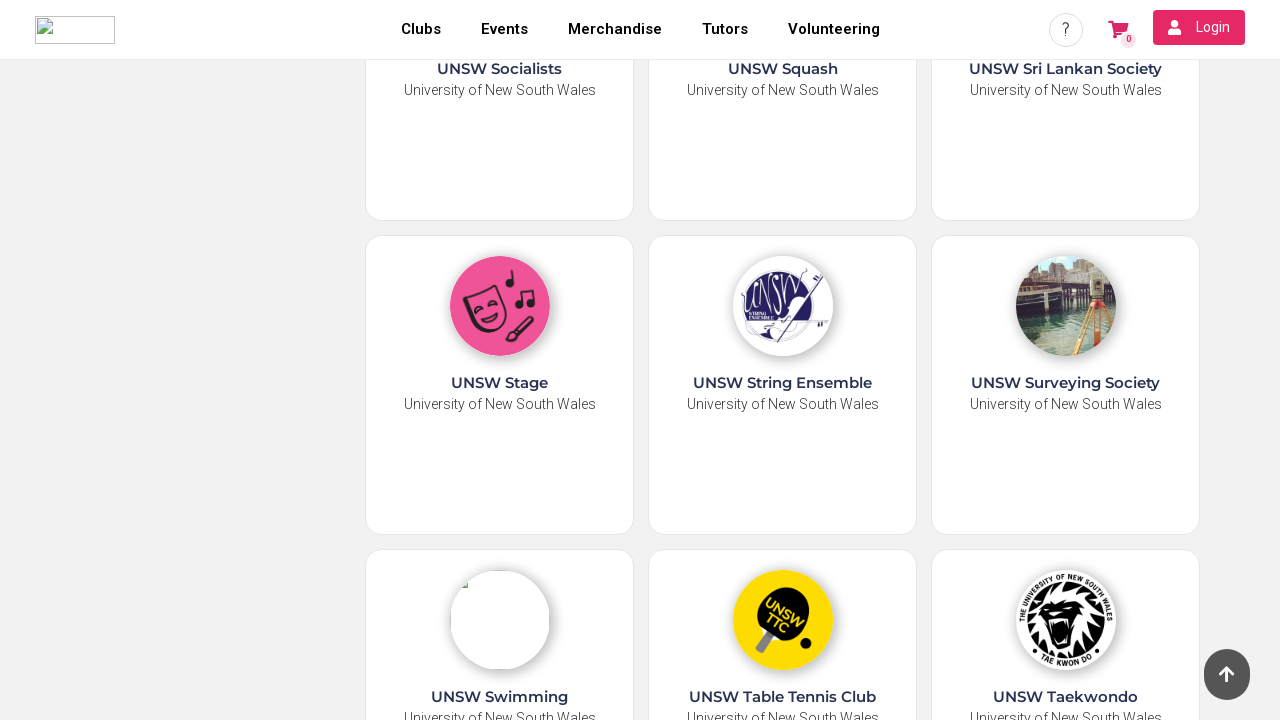

Clicked 'Load More' button to load additional society results at (783, 570) on xpath=//*[text()='Load More']
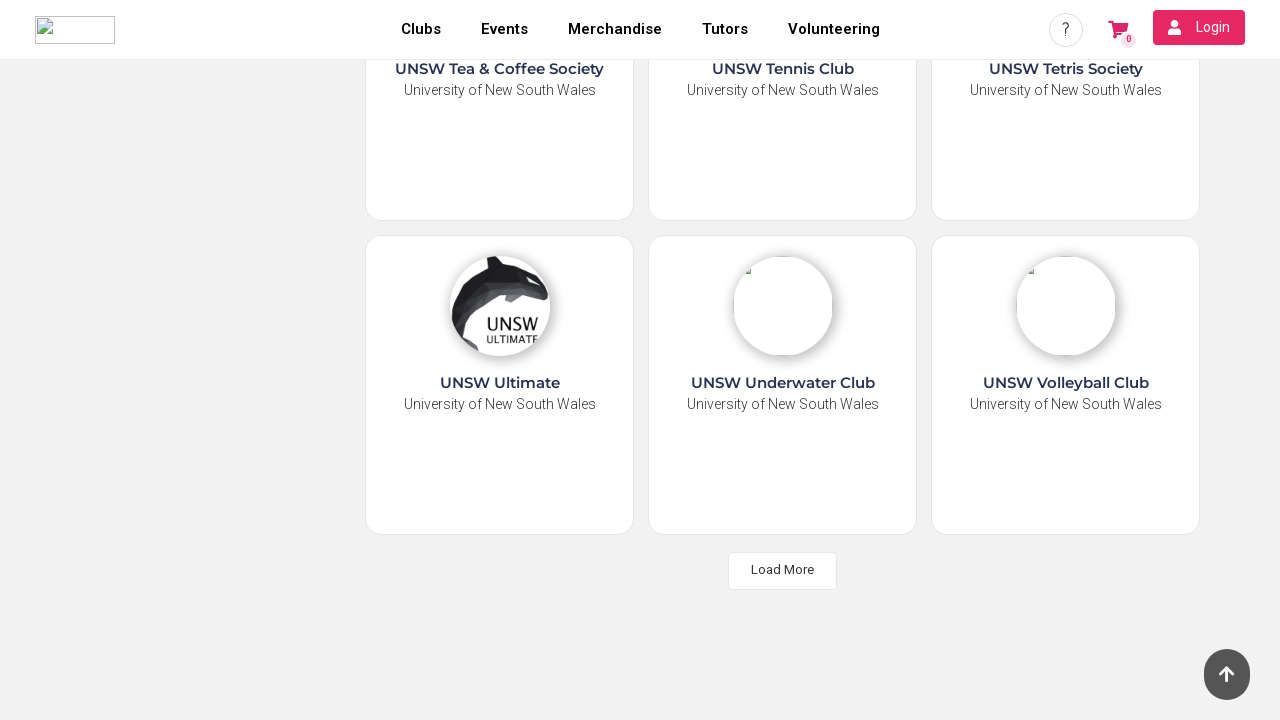

Waited for additional results to load (500ms)
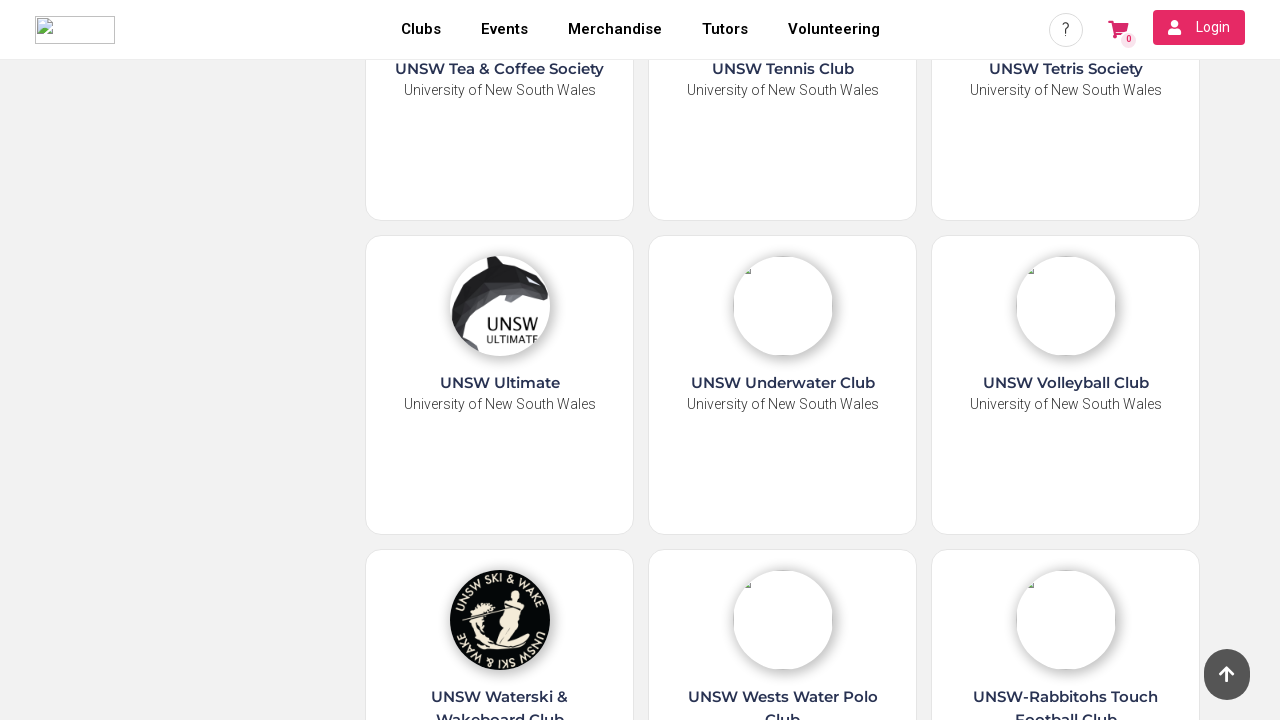

Clicked 'Load More' button to load additional society results at (783, 570) on xpath=//*[text()='Load More']
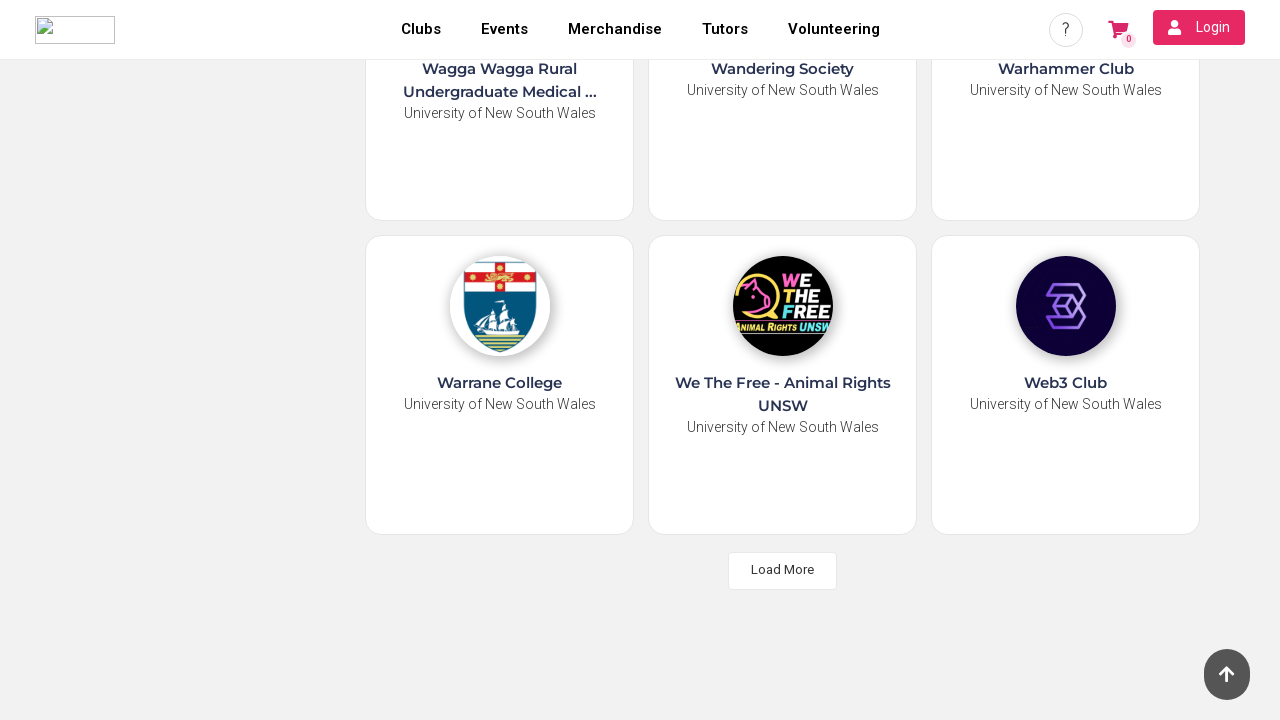

Waited for additional results to load (500ms)
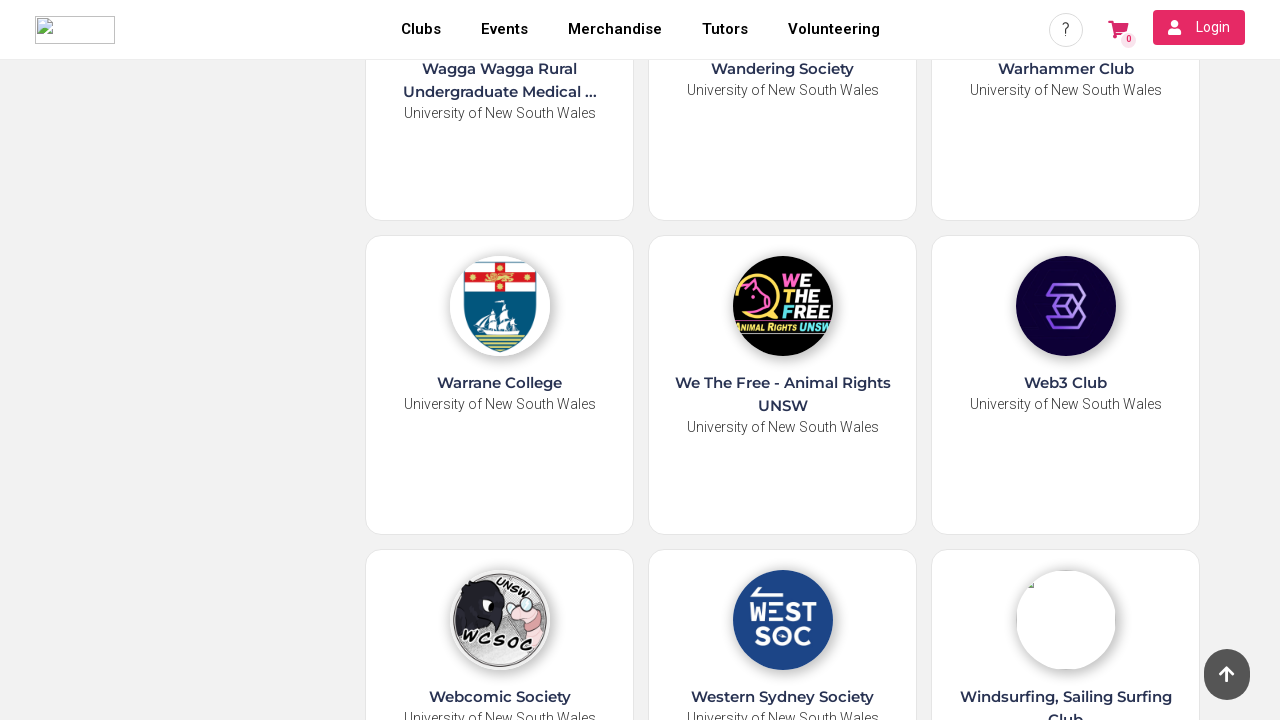

Clicked 'Load More' button to load additional society results at (783, 570) on xpath=//*[text()='Load More']
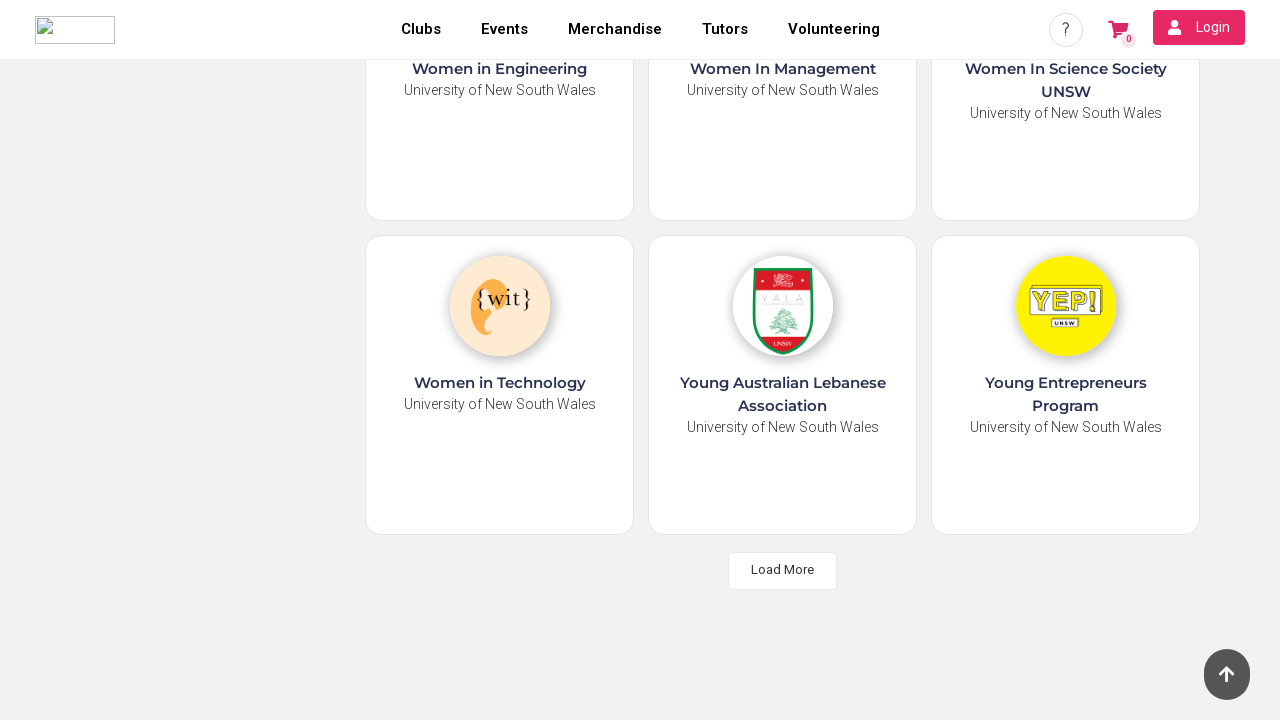

Waited for additional results to load (500ms)
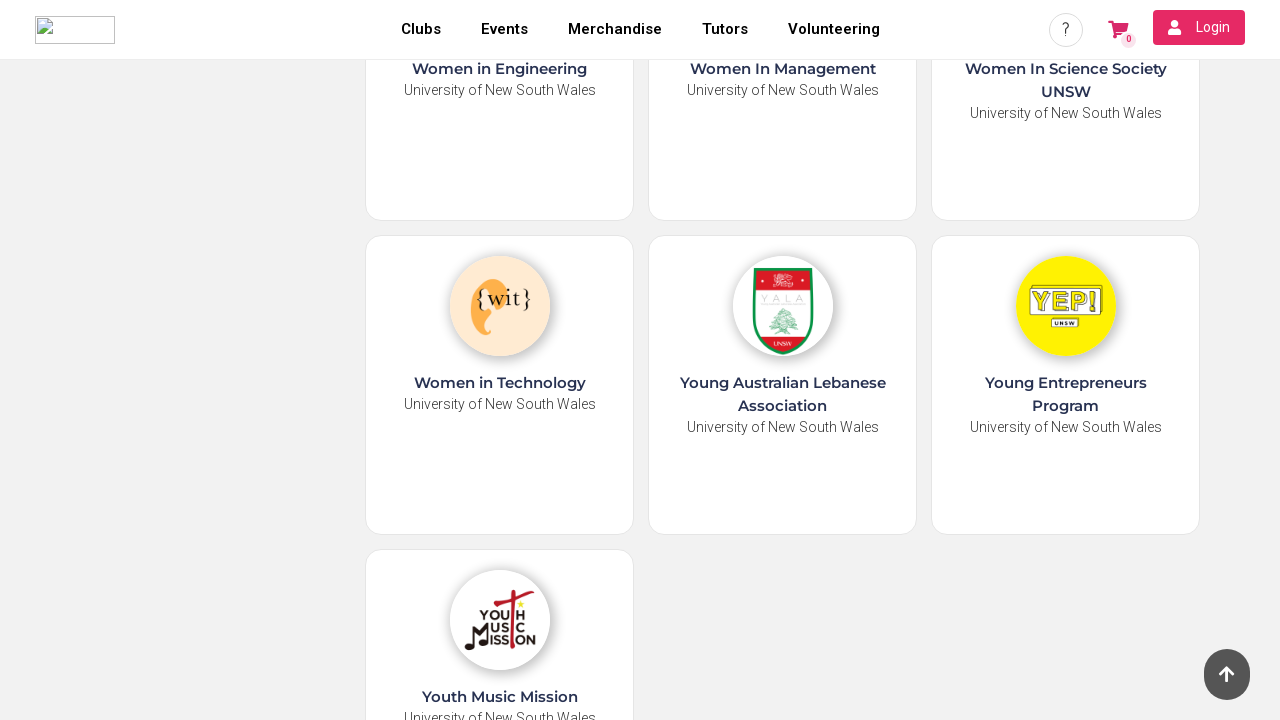

Verified all society cards are displayed on the page
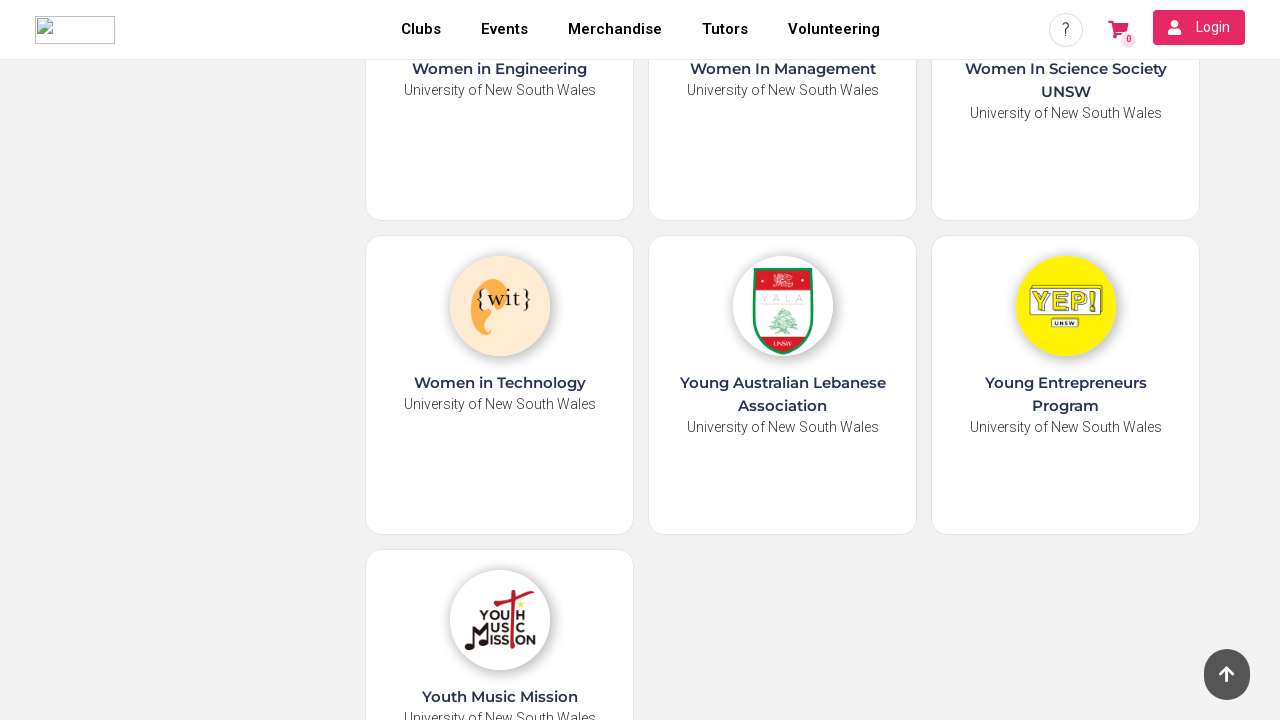

Retrieved destination attribute from first society card
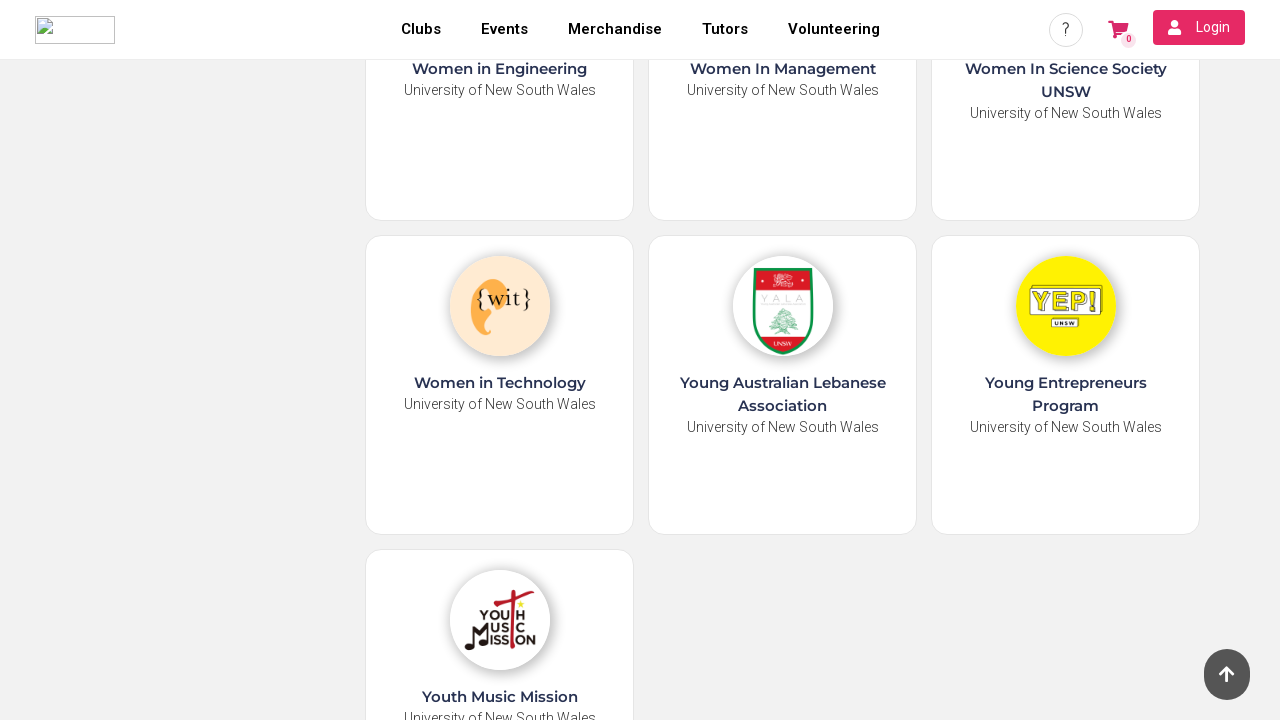

Navigated to society detail page (ID: 12416)
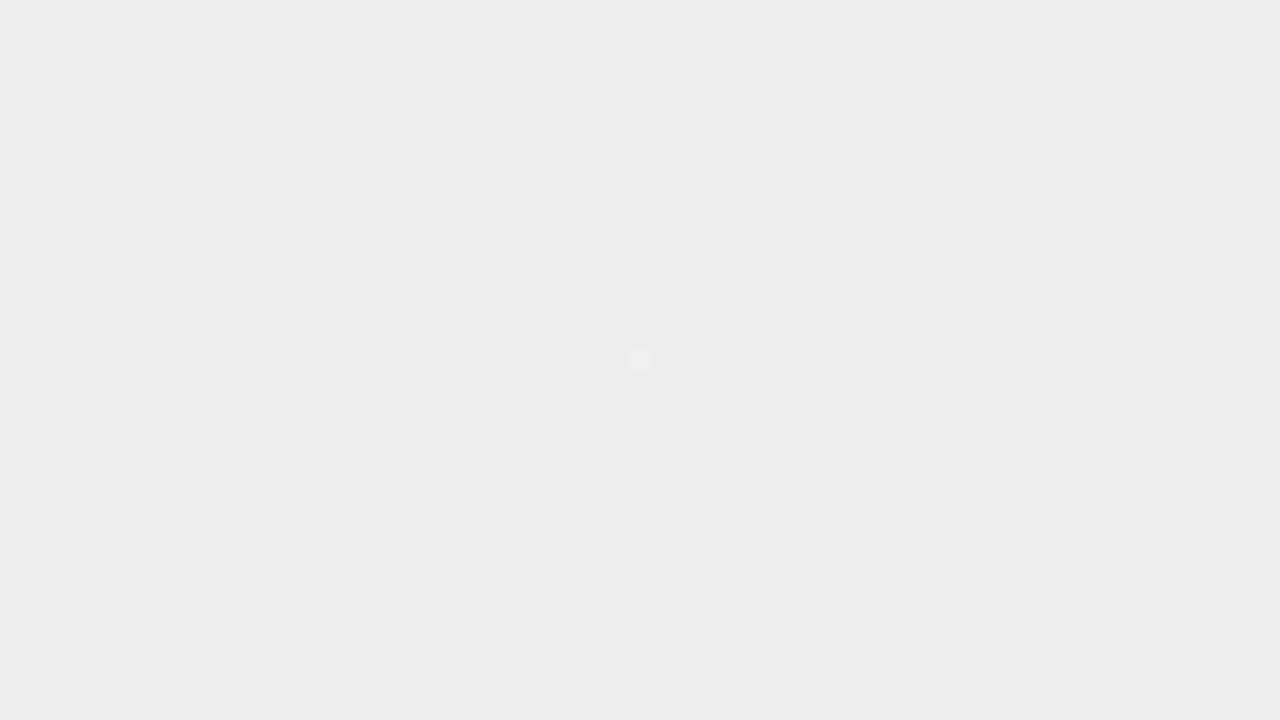

Verified society name element is present
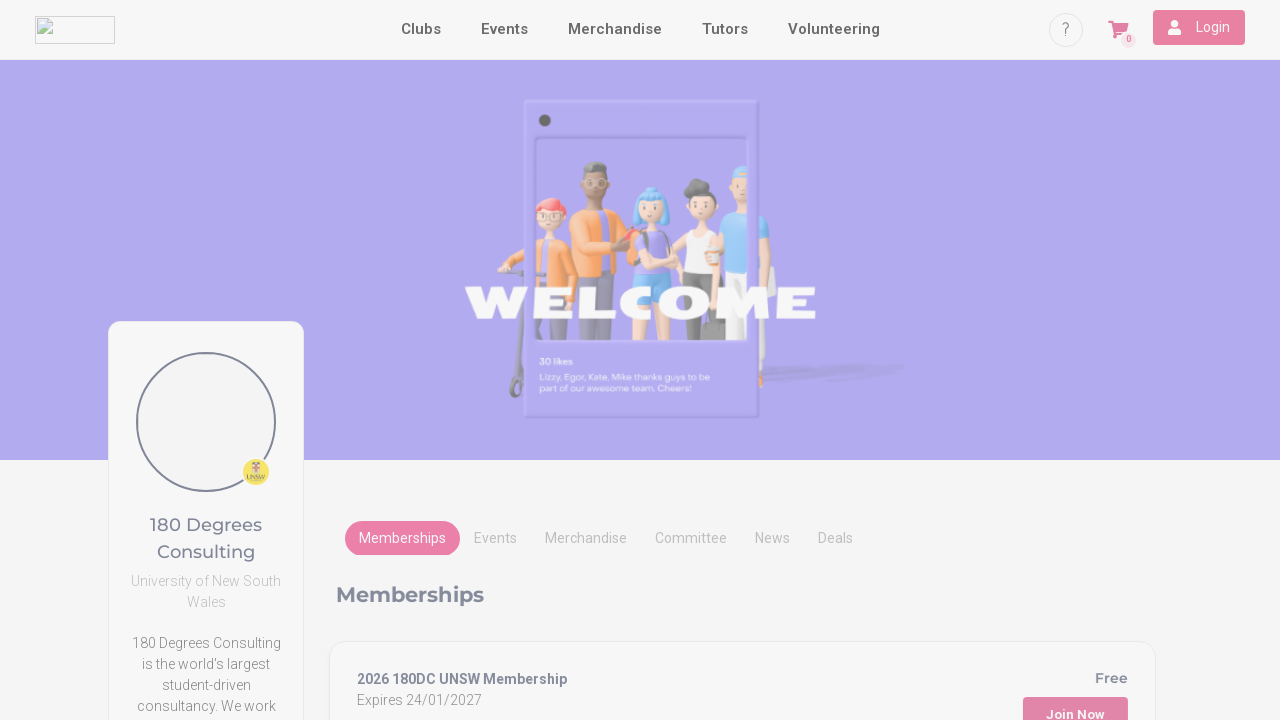

Verified society logo element is present
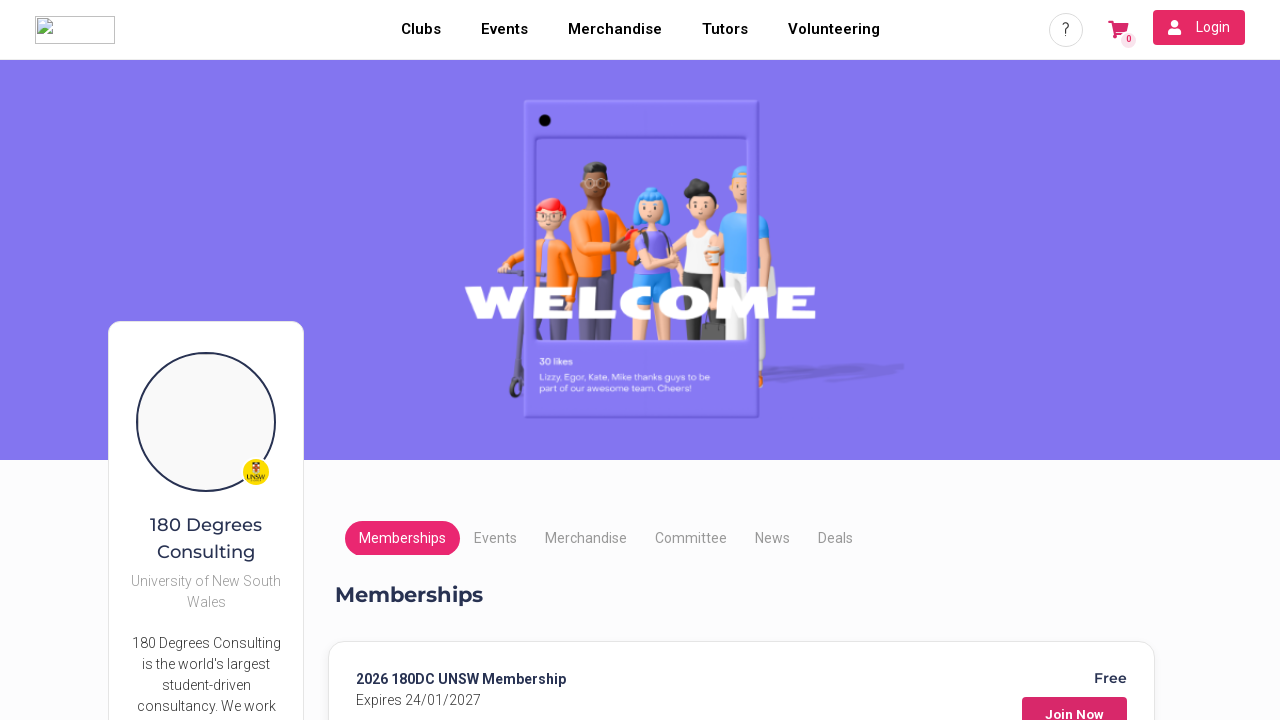

Verified society description element is present
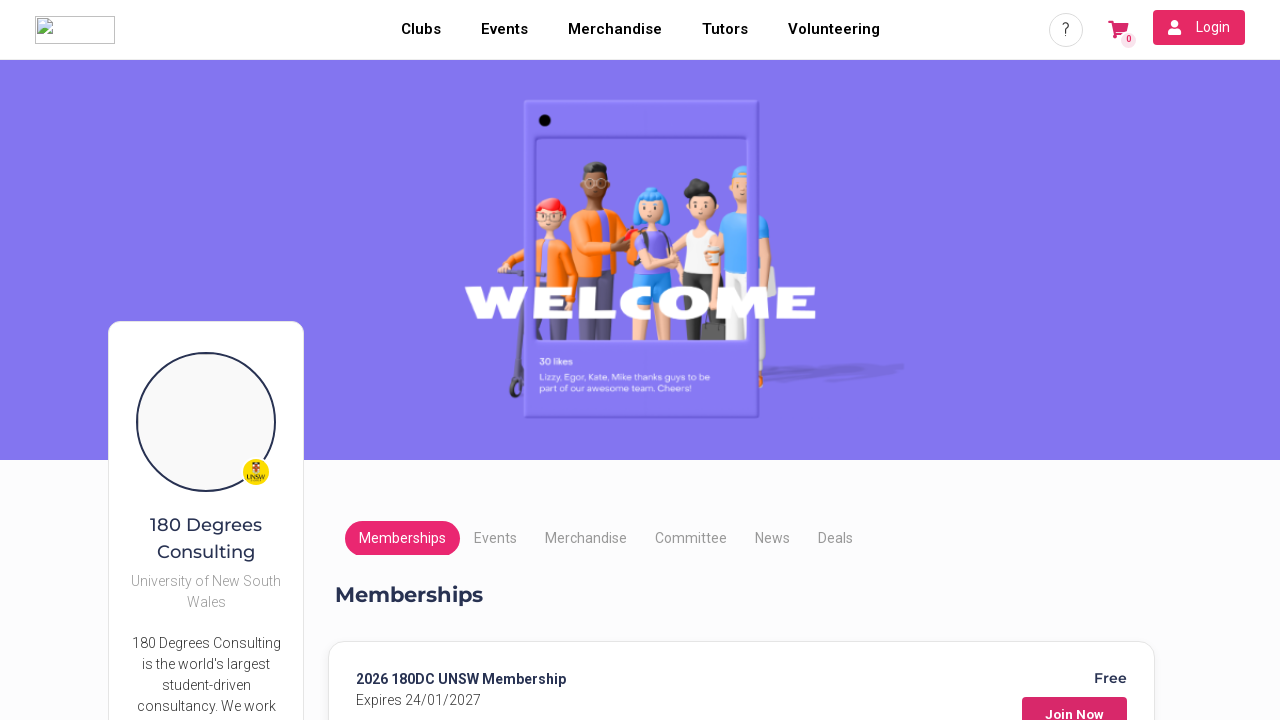

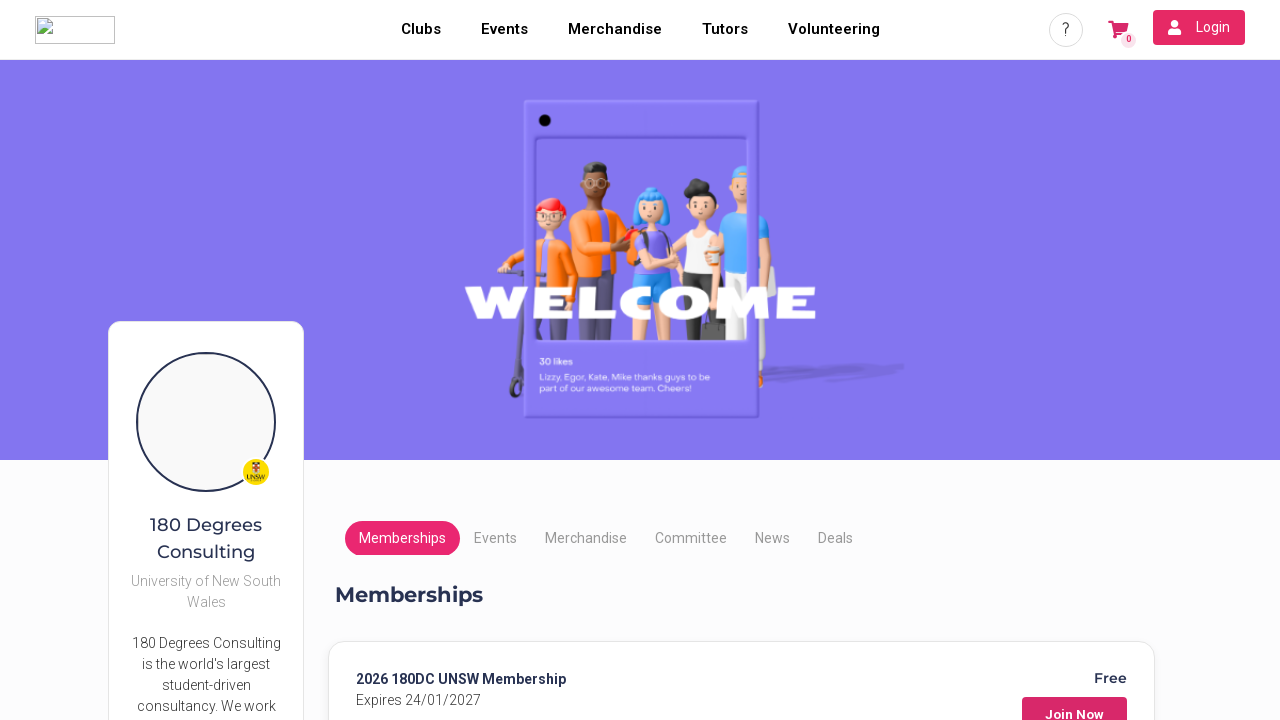